Tests the Add/Remove Elements functionality by clicking the Add Element button multiple times, then clicking Delete on each created element to remove them all.

Starting URL: https://the-internet.herokuapp.com

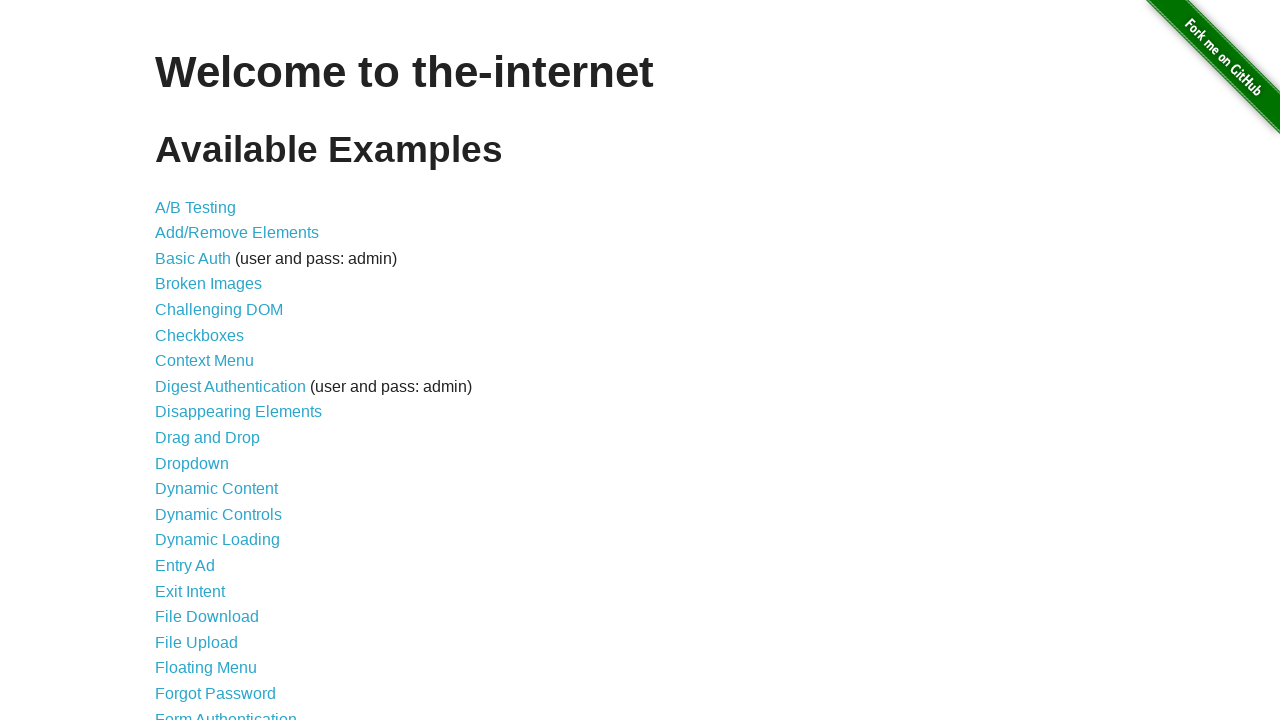

Clicked Add/Remove Elements link at (237, 233) on internal:role=link[name="Add/Remove Elements"i]
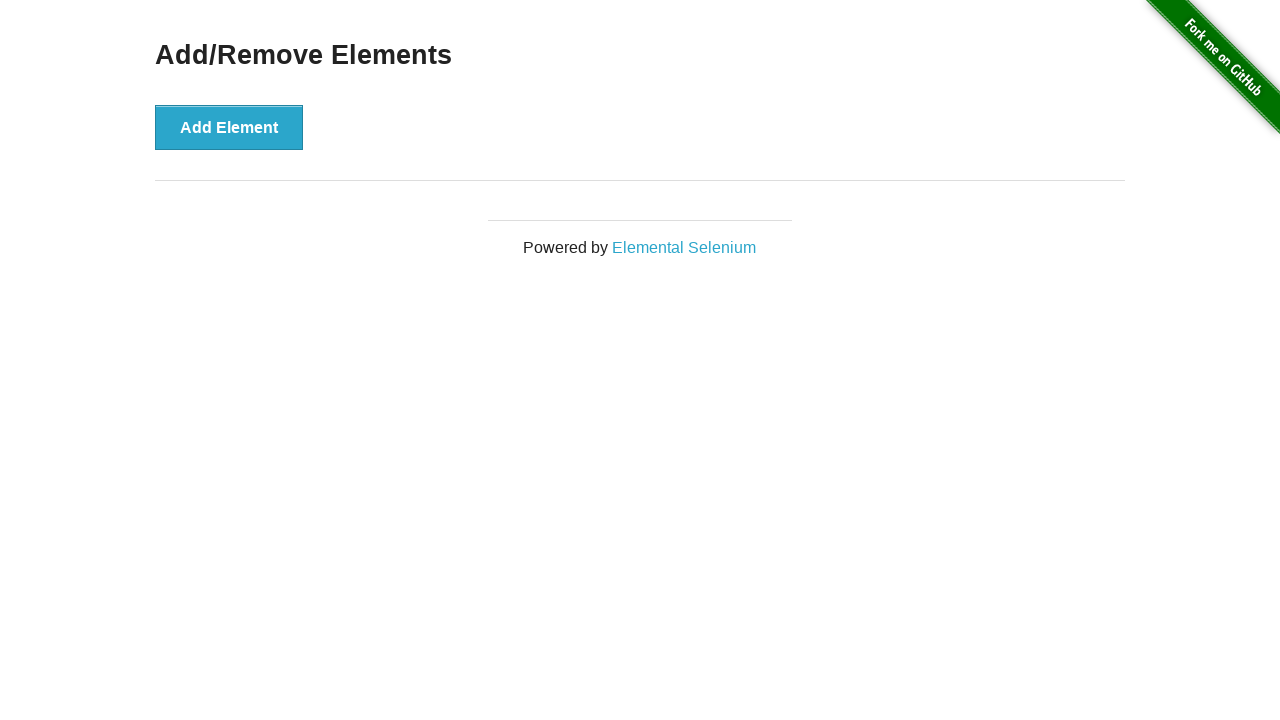

Add/Remove Elements page heading loaded
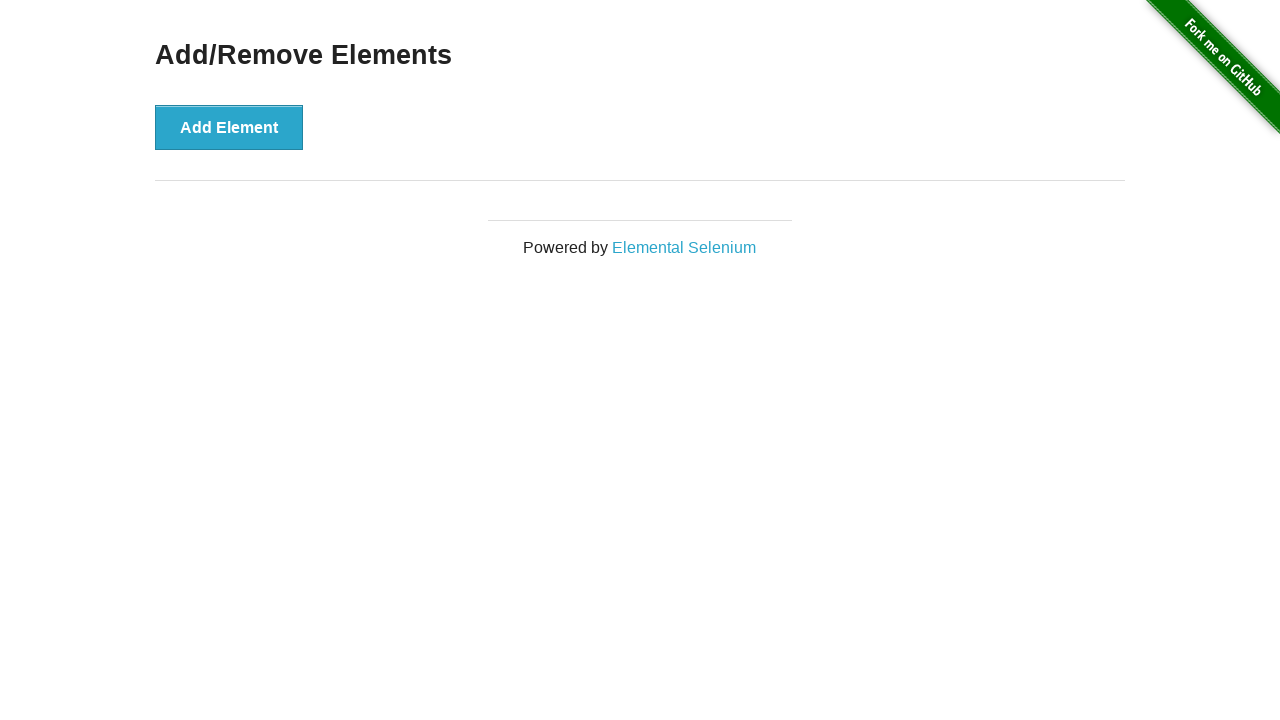

Clicked Add Element button (click 1 of 19) at (229, 127) on internal:role=button[name="Add Element"i]
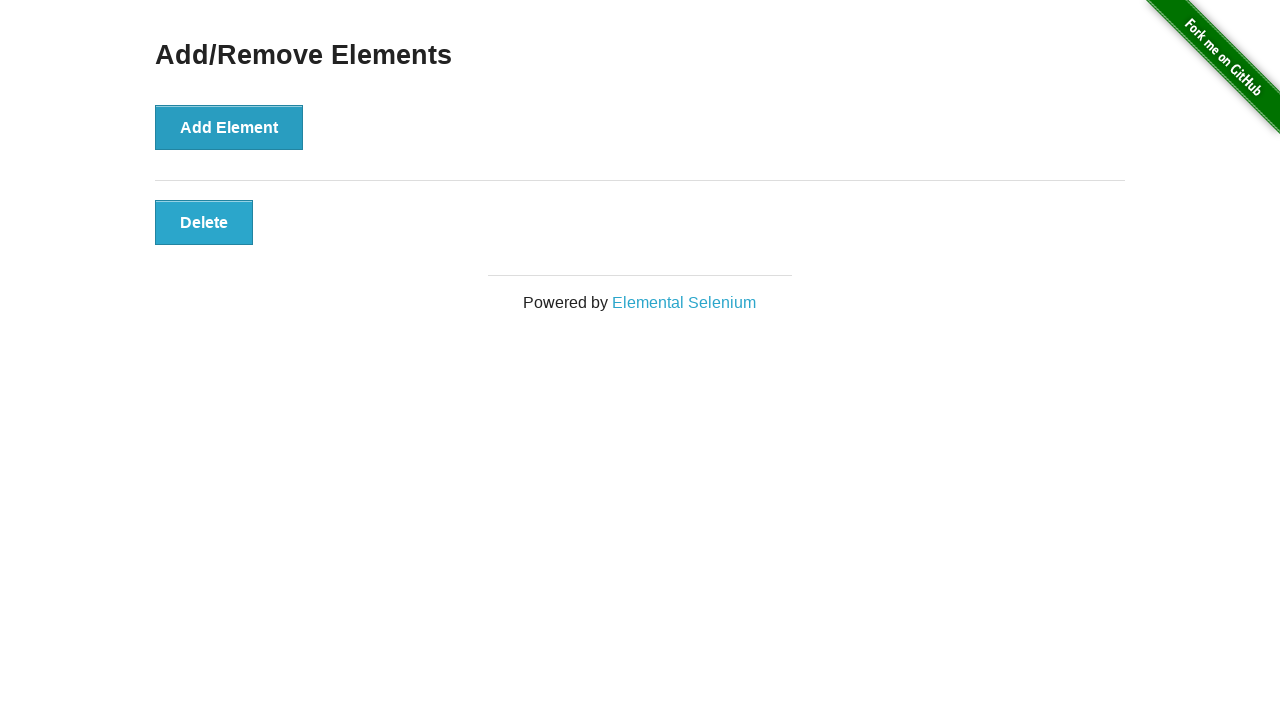

Waited 10ms after Add Element click 1
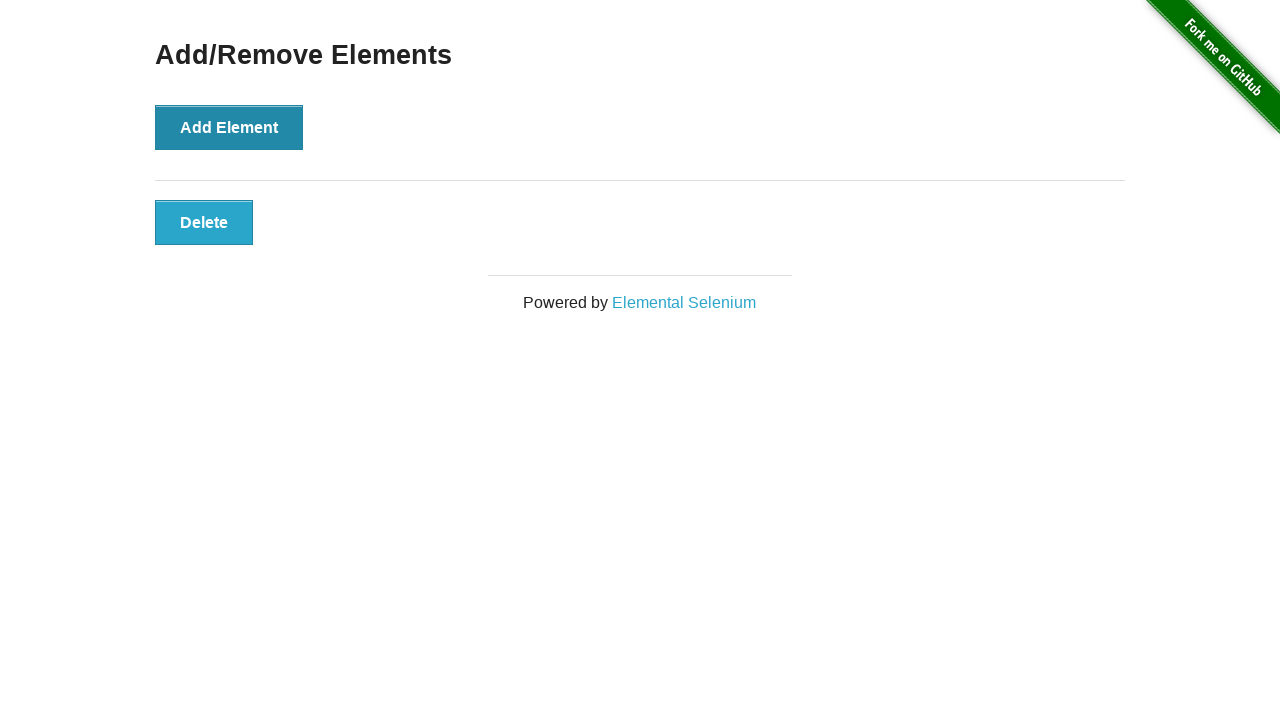

Clicked Add Element button (click 2 of 19) at (229, 127) on internal:role=button[name="Add Element"i]
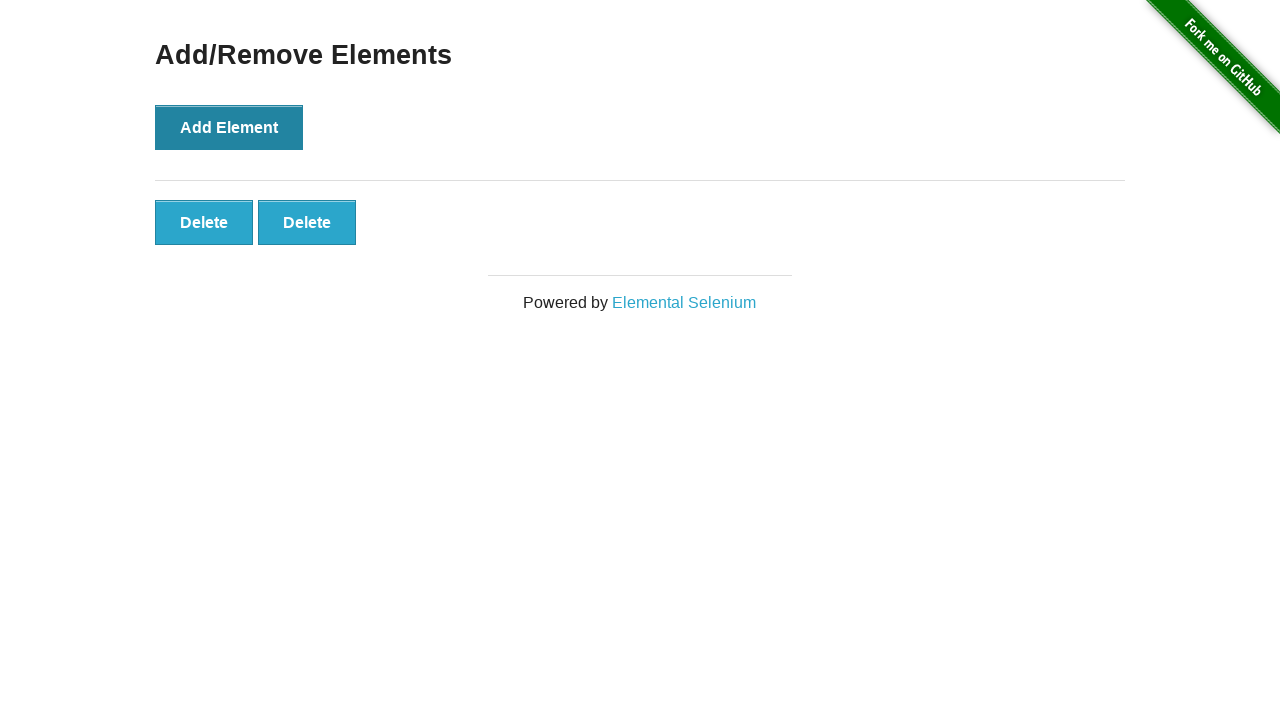

Waited 10ms after Add Element click 2
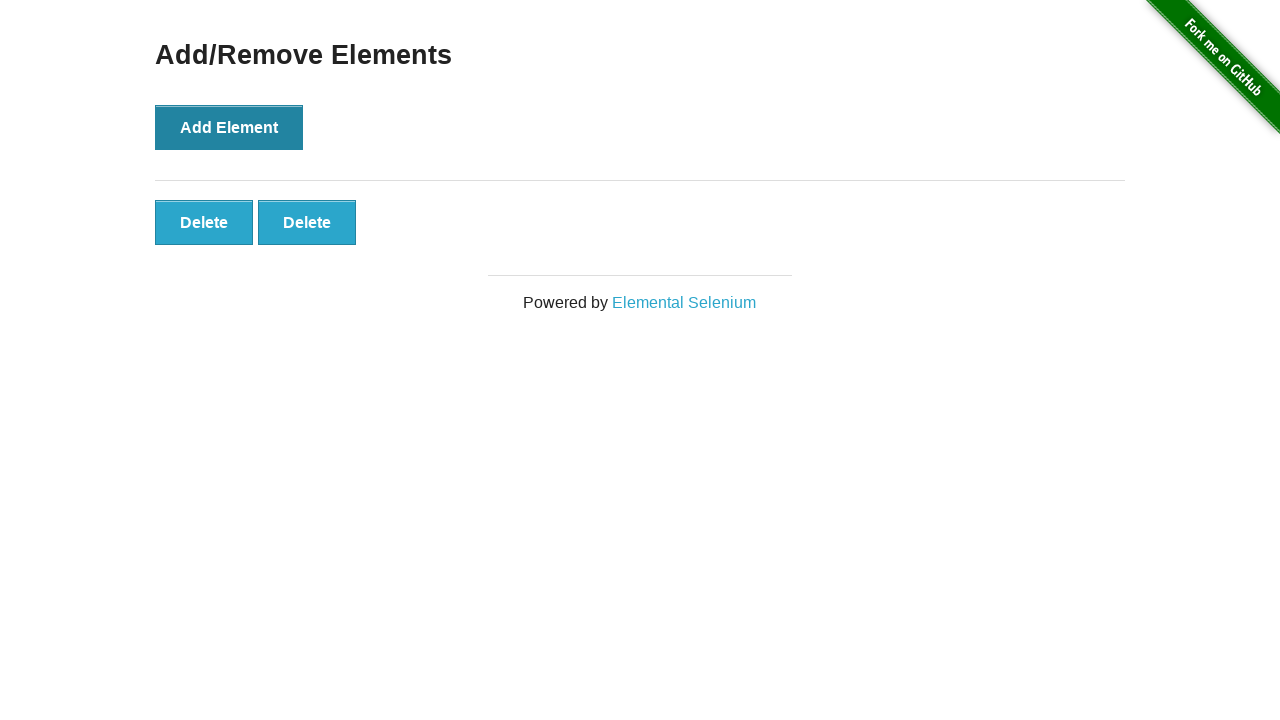

Clicked Add Element button (click 3 of 19) at (229, 127) on internal:role=button[name="Add Element"i]
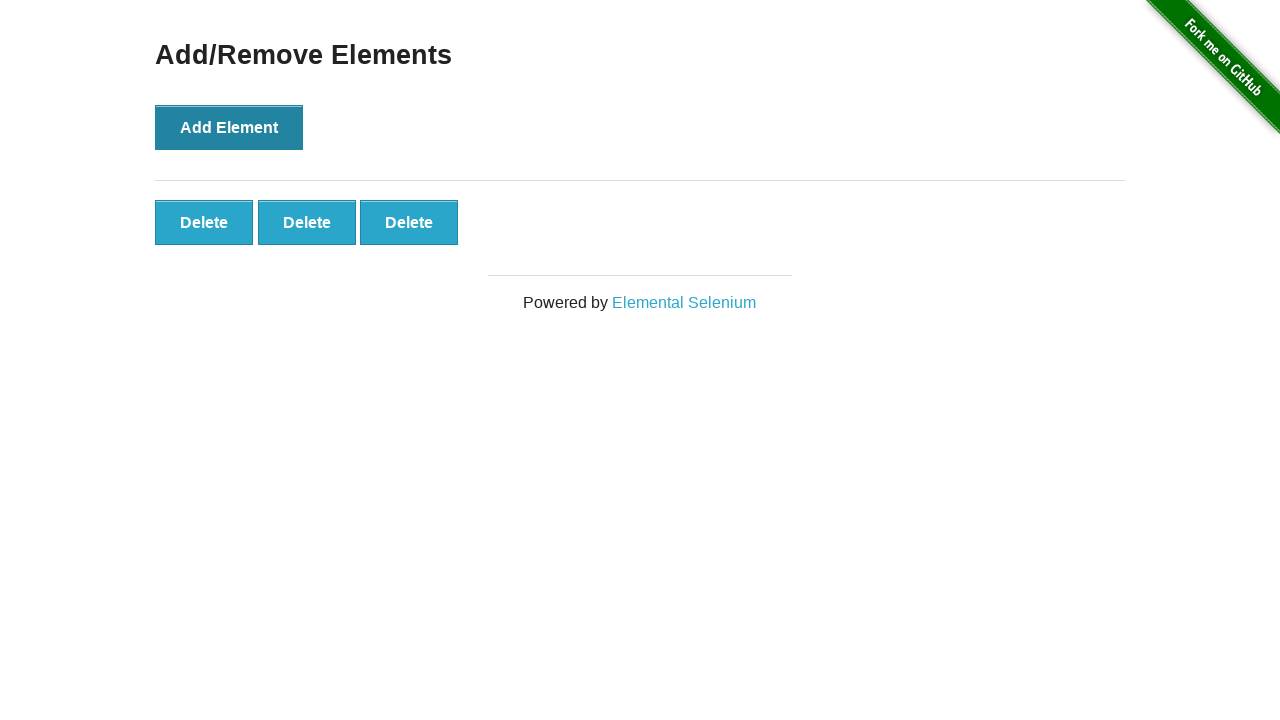

Waited 10ms after Add Element click 3
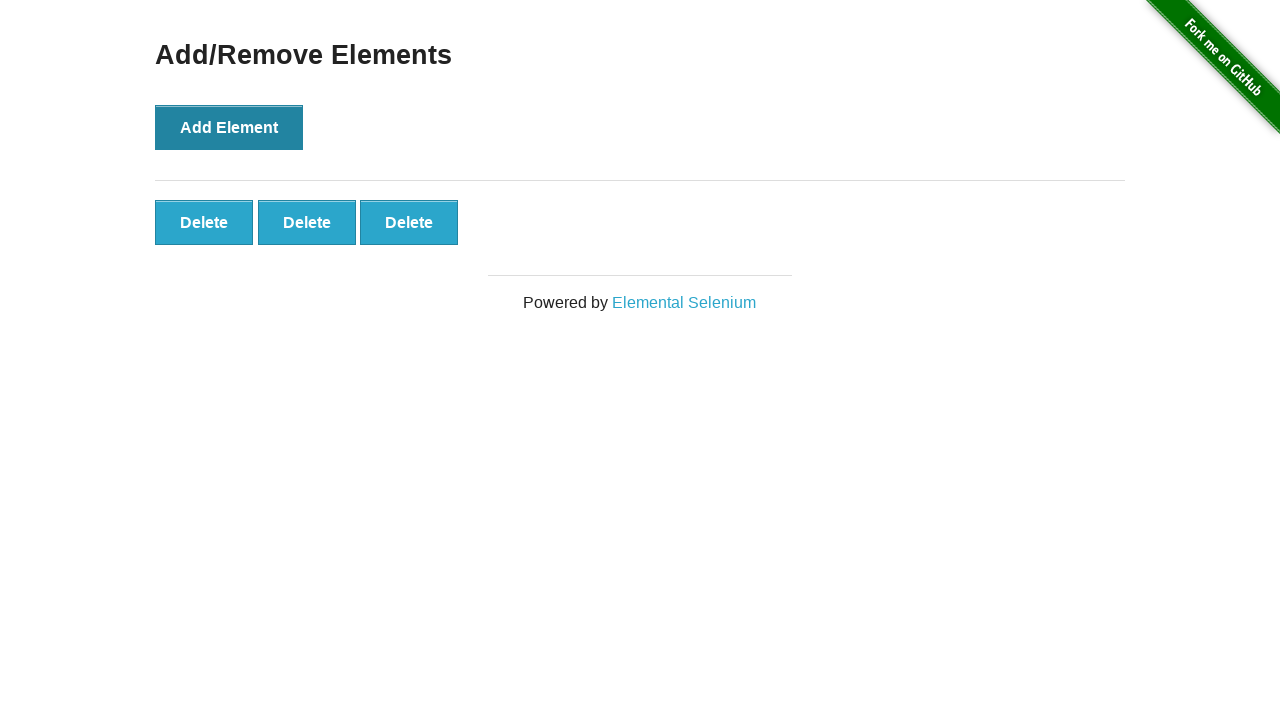

Clicked Add Element button (click 4 of 19) at (229, 127) on internal:role=button[name="Add Element"i]
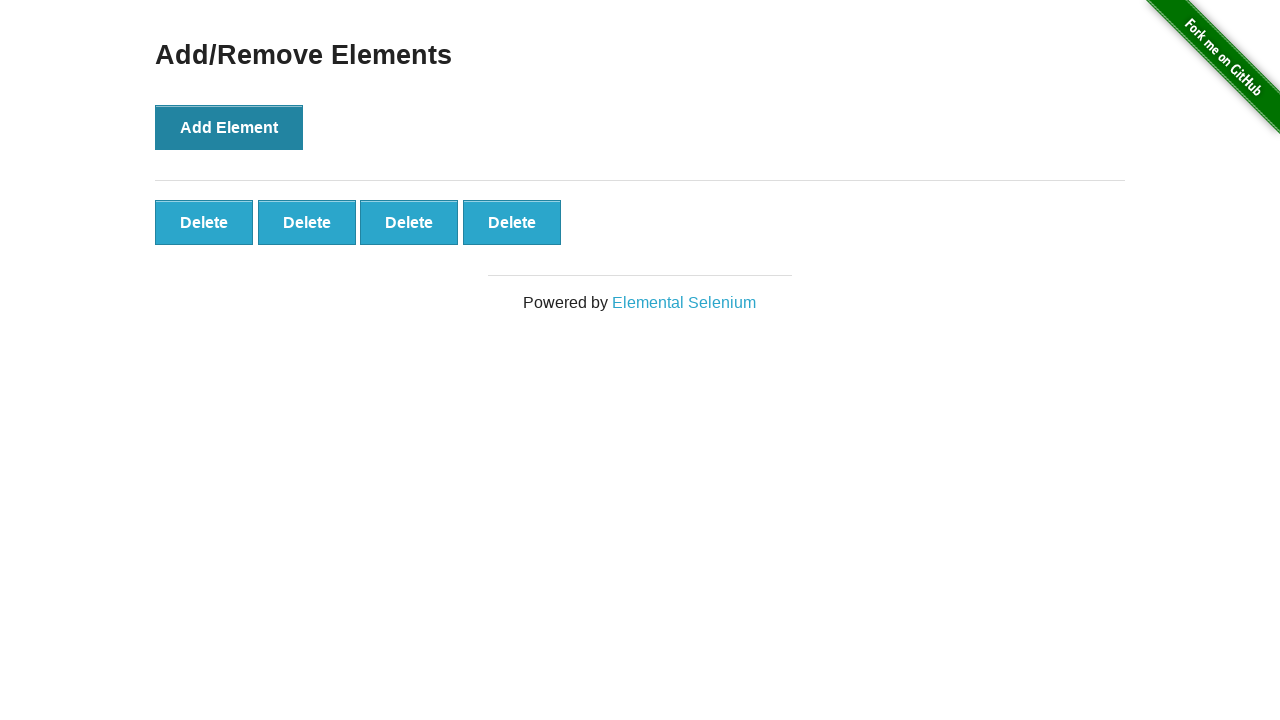

Waited 10ms after Add Element click 4
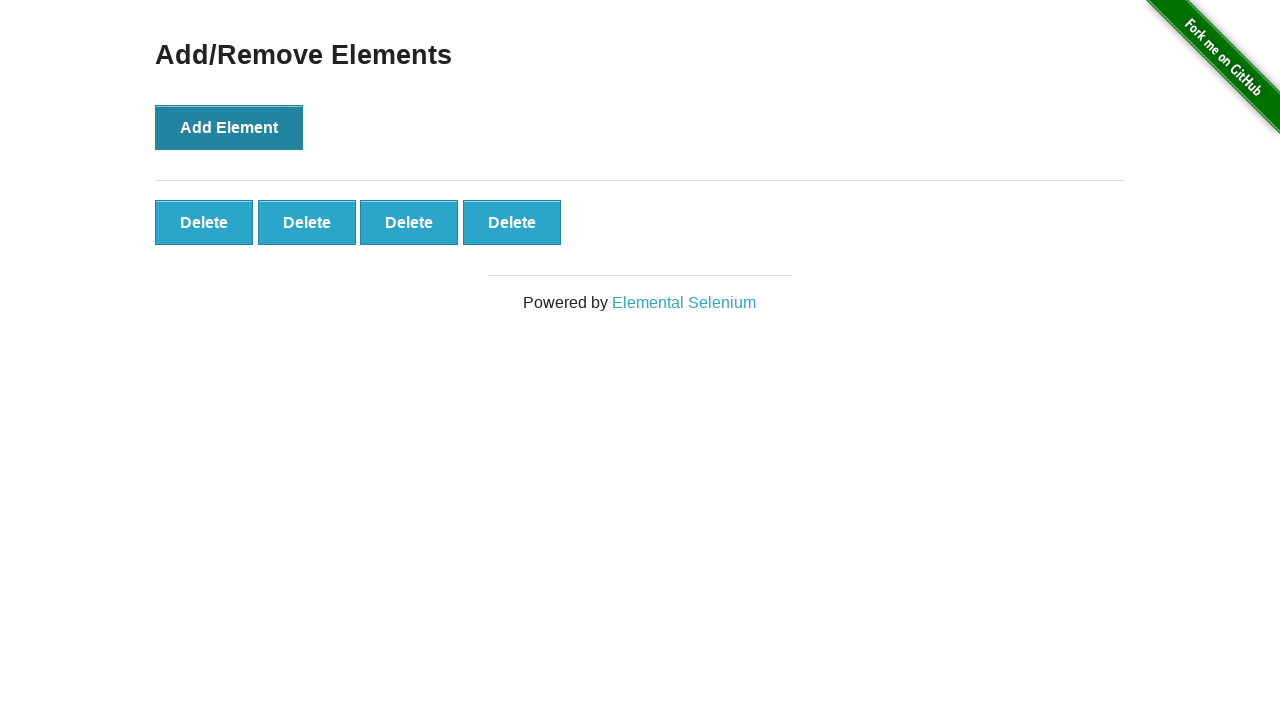

Clicked Add Element button (click 5 of 19) at (229, 127) on internal:role=button[name="Add Element"i]
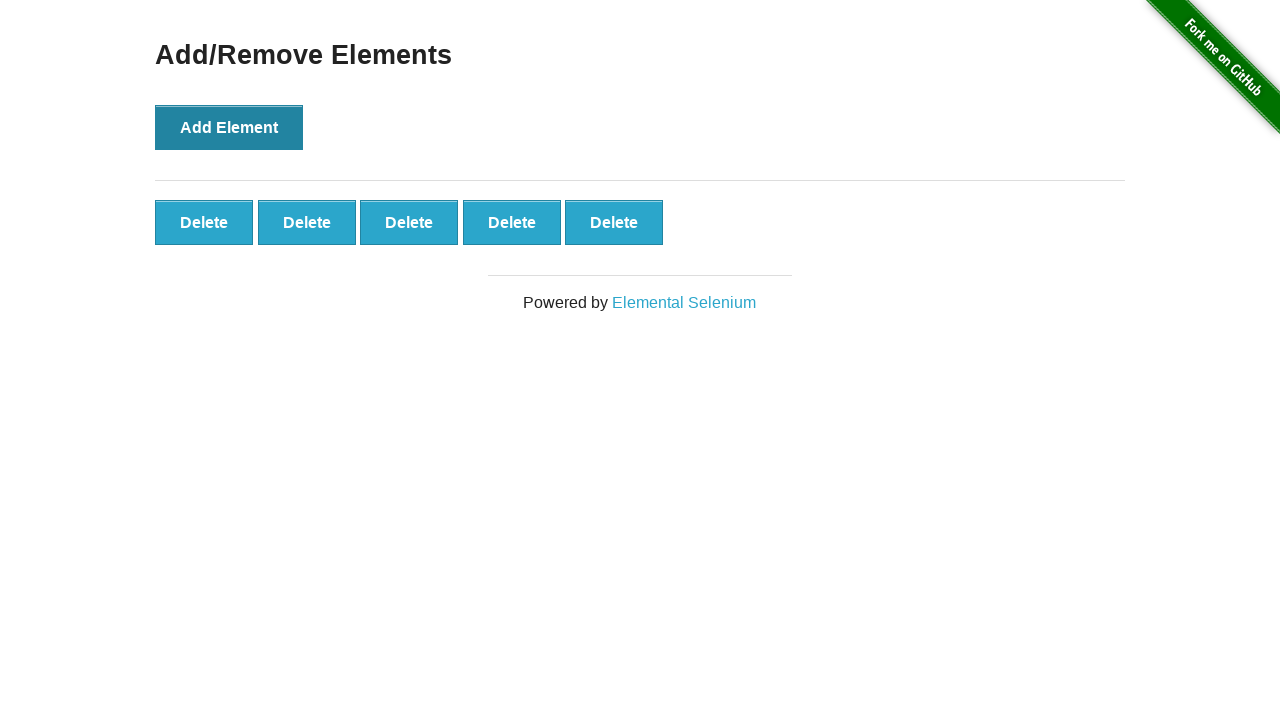

Waited 10ms after Add Element click 5
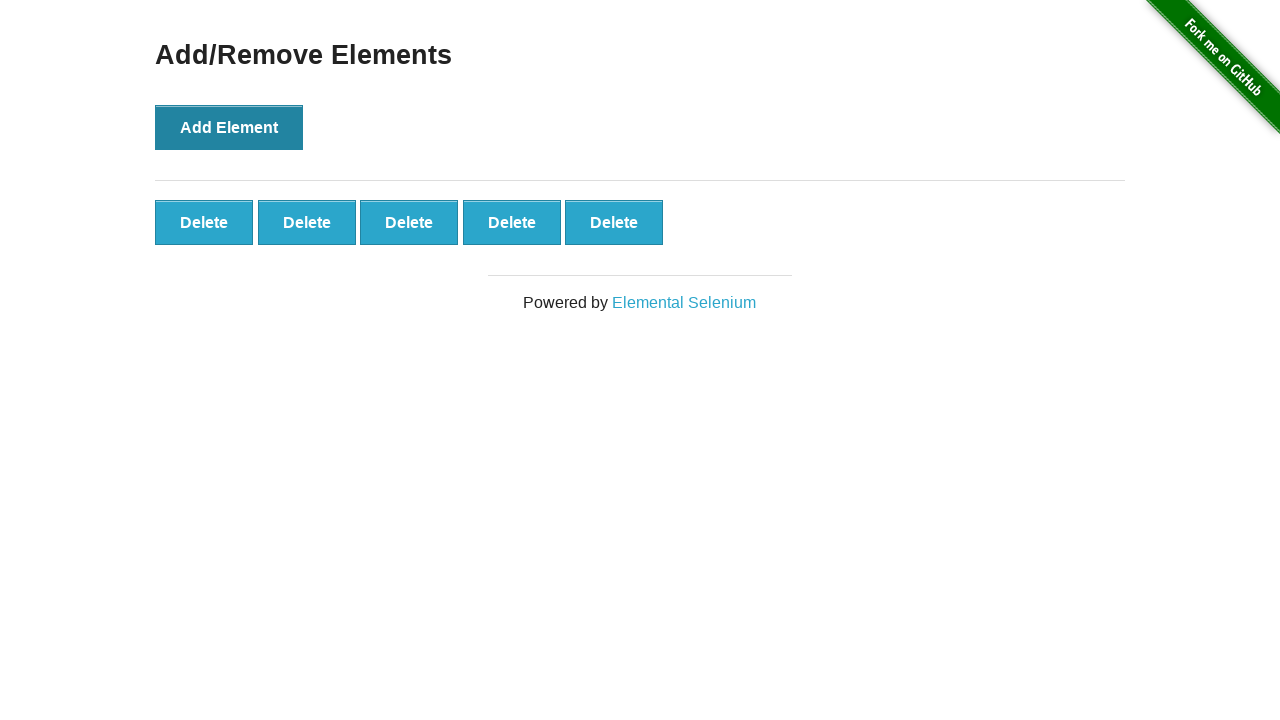

Clicked Add Element button (click 6 of 19) at (229, 127) on internal:role=button[name="Add Element"i]
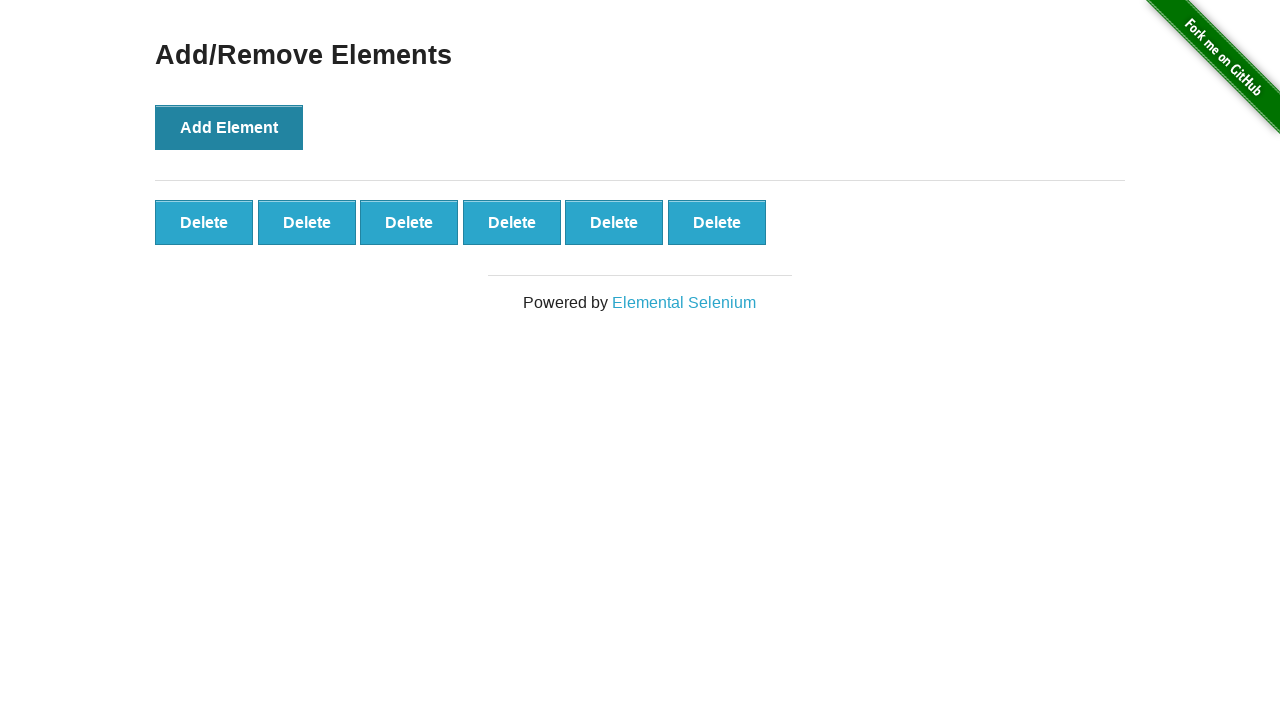

Waited 10ms after Add Element click 6
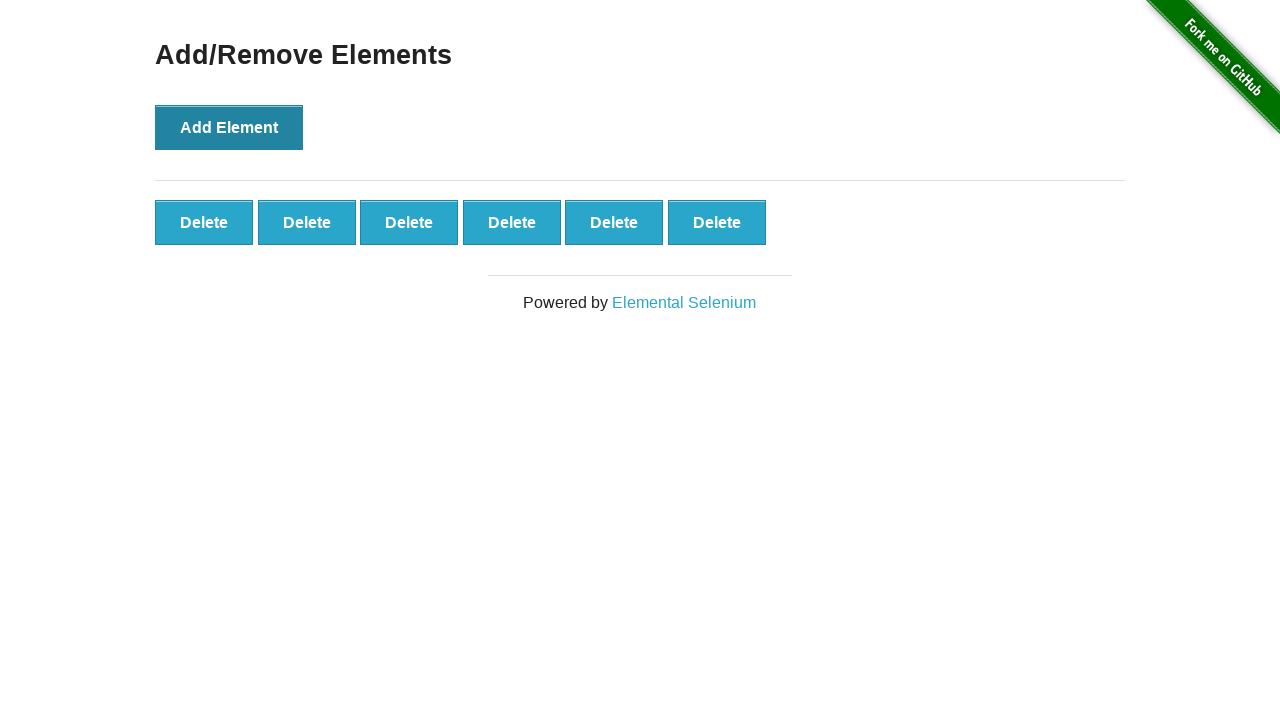

Clicked Add Element button (click 7 of 19) at (229, 127) on internal:role=button[name="Add Element"i]
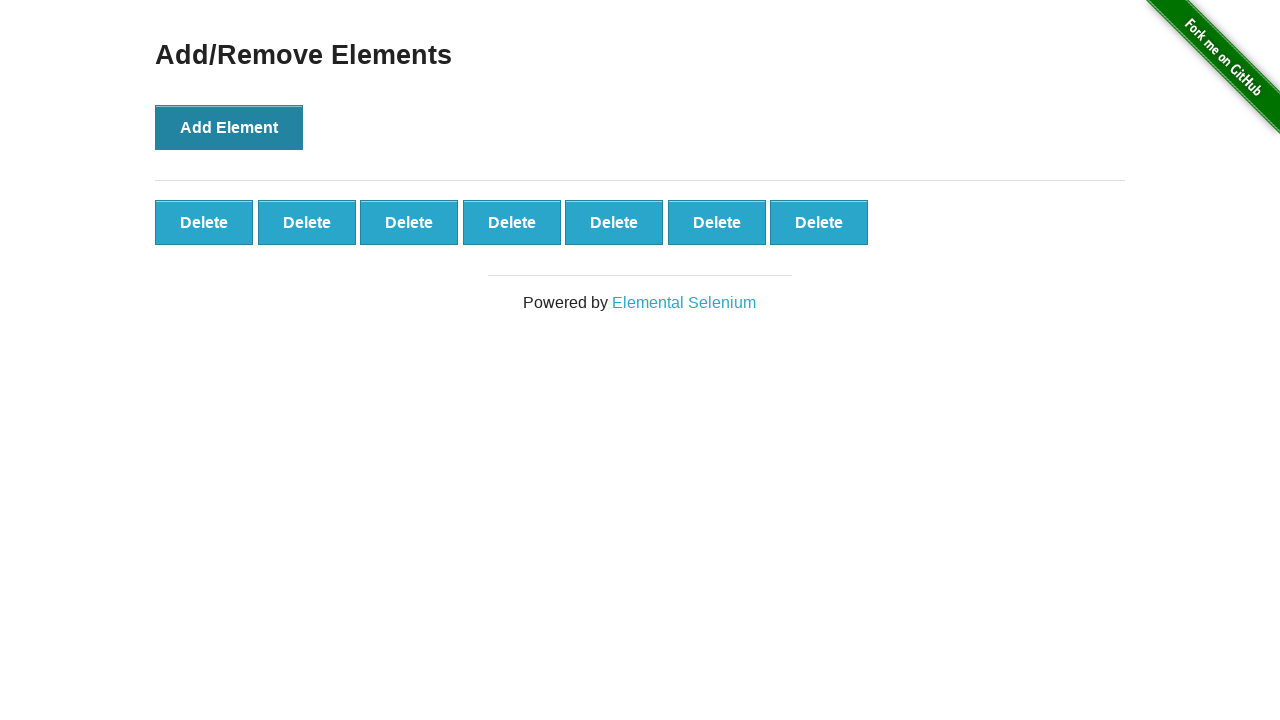

Waited 10ms after Add Element click 7
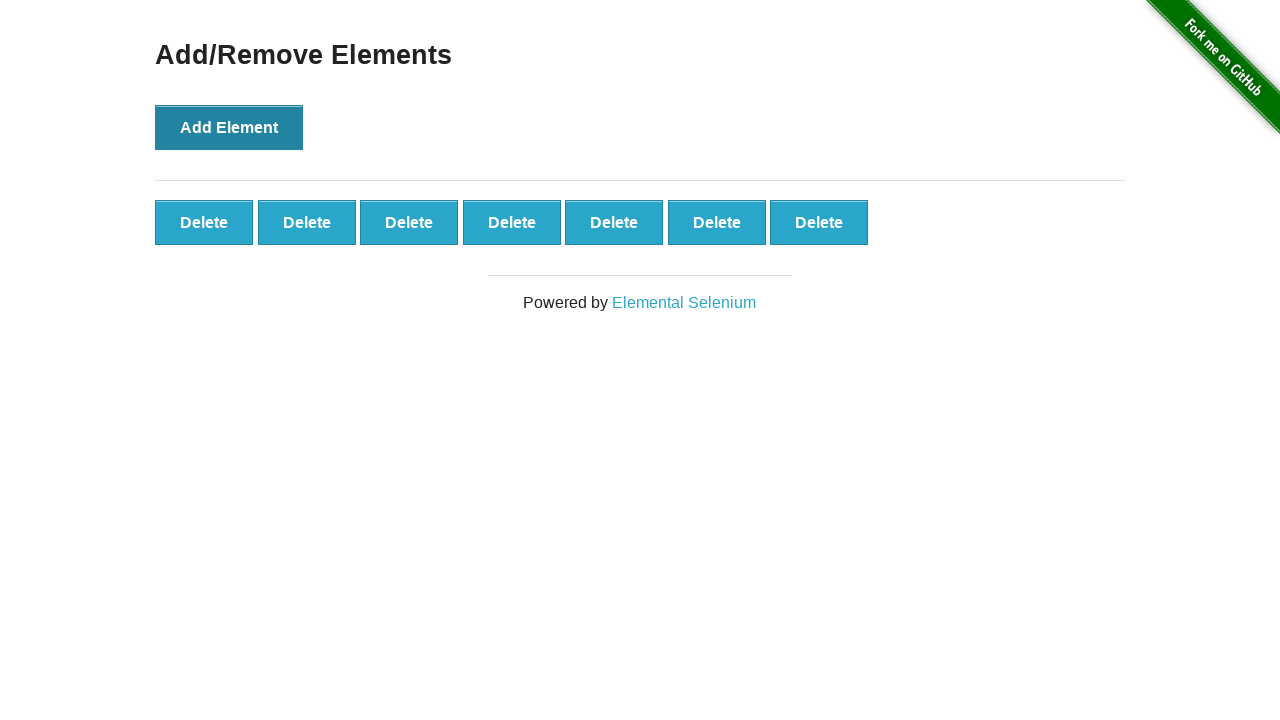

Clicked Add Element button (click 8 of 19) at (229, 127) on internal:role=button[name="Add Element"i]
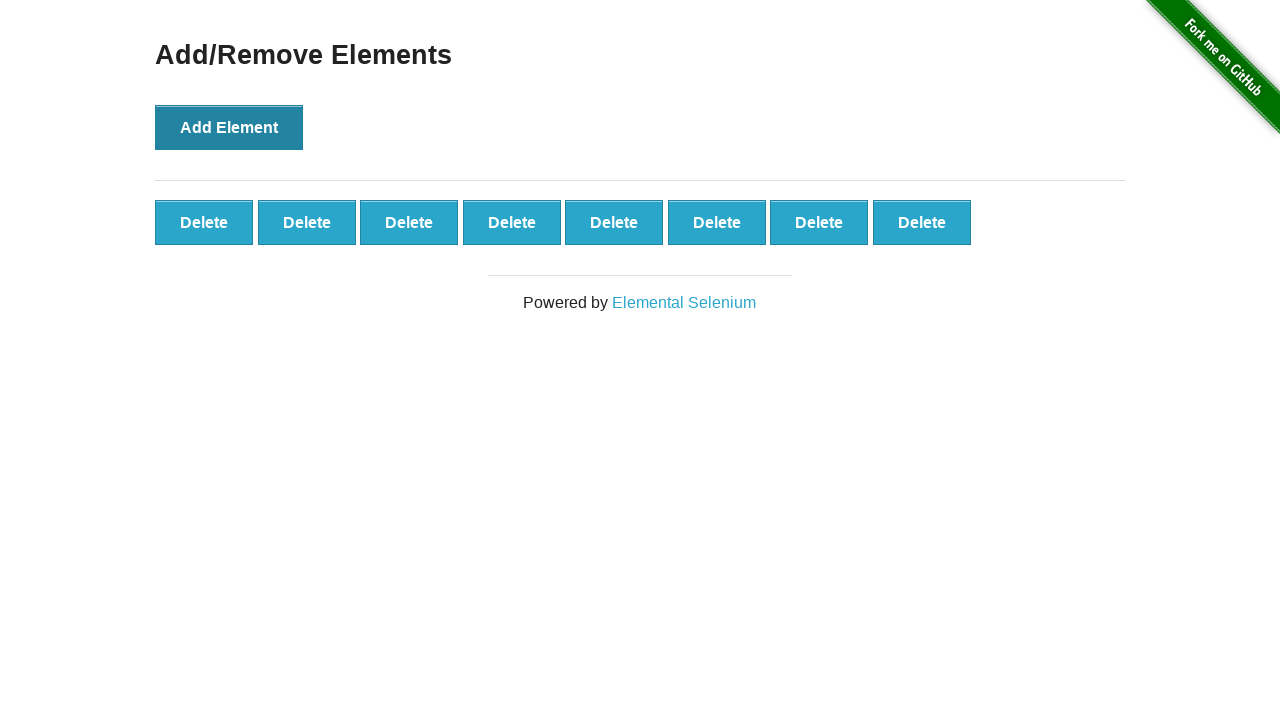

Waited 10ms after Add Element click 8
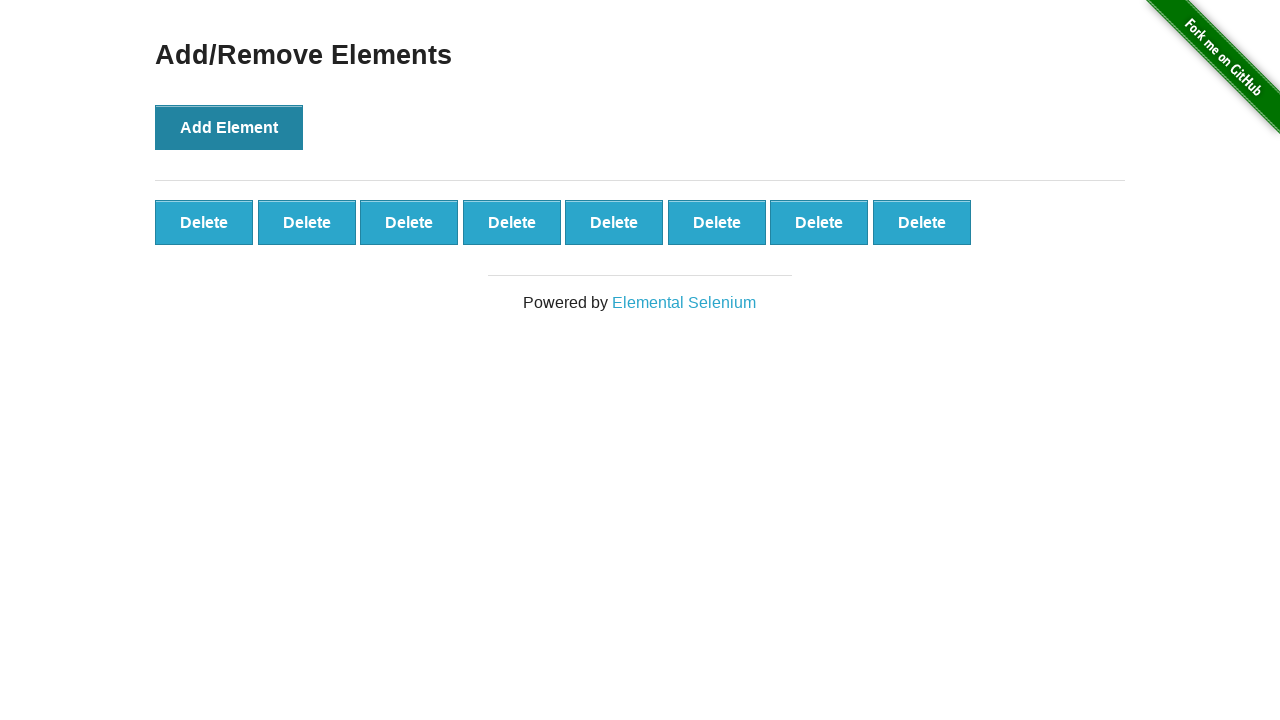

Clicked Add Element button (click 9 of 19) at (229, 127) on internal:role=button[name="Add Element"i]
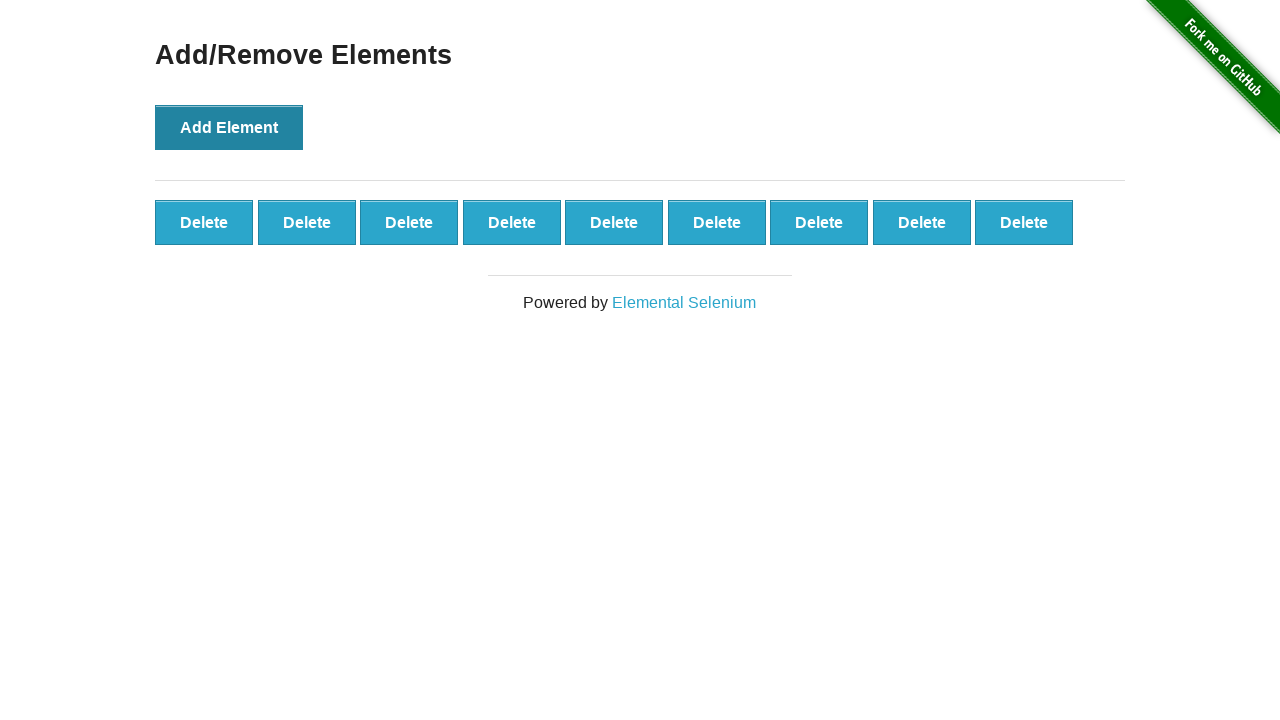

Waited 10ms after Add Element click 9
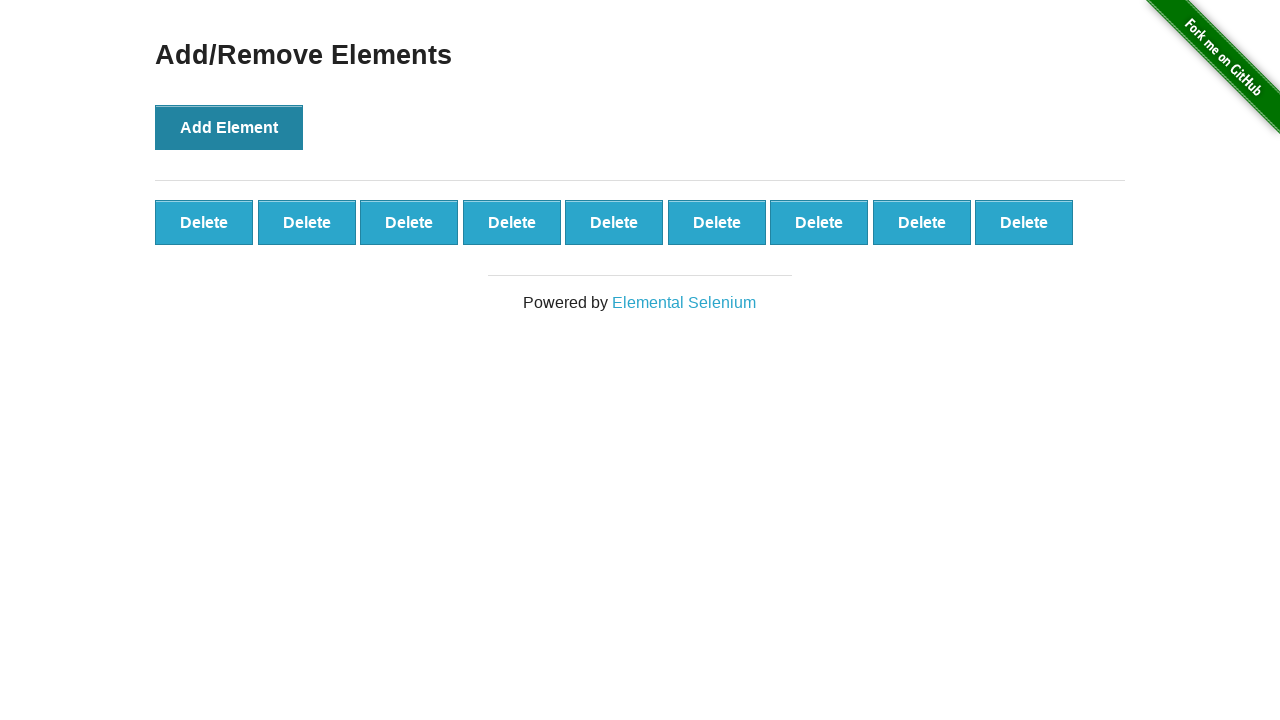

Clicked Add Element button (click 10 of 19) at (229, 127) on internal:role=button[name="Add Element"i]
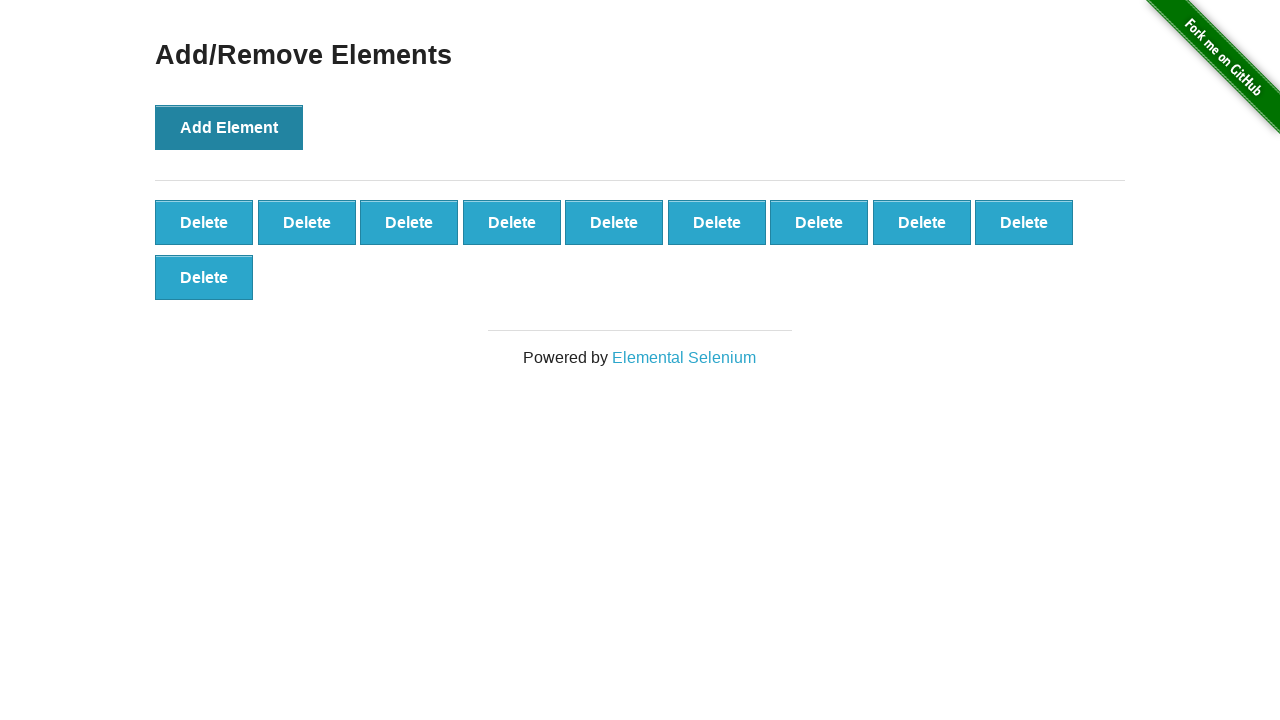

Waited 10ms after Add Element click 10
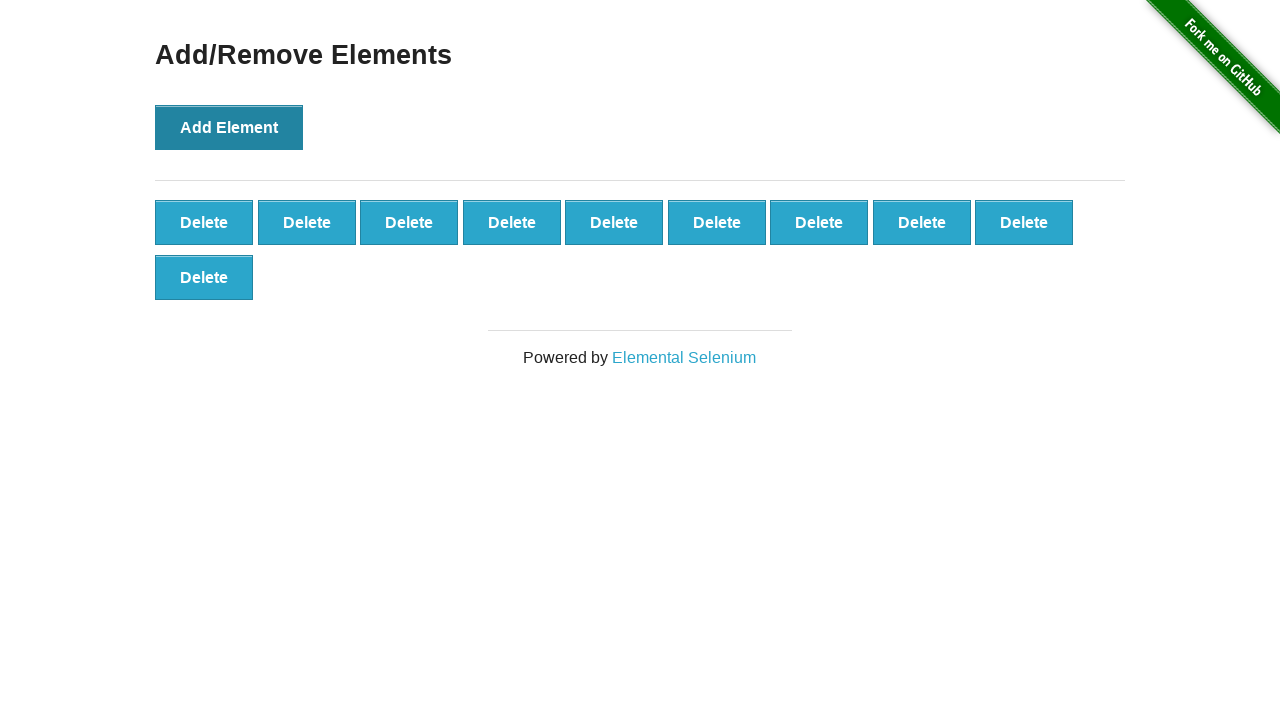

Clicked Add Element button (click 11 of 19) at (229, 127) on internal:role=button[name="Add Element"i]
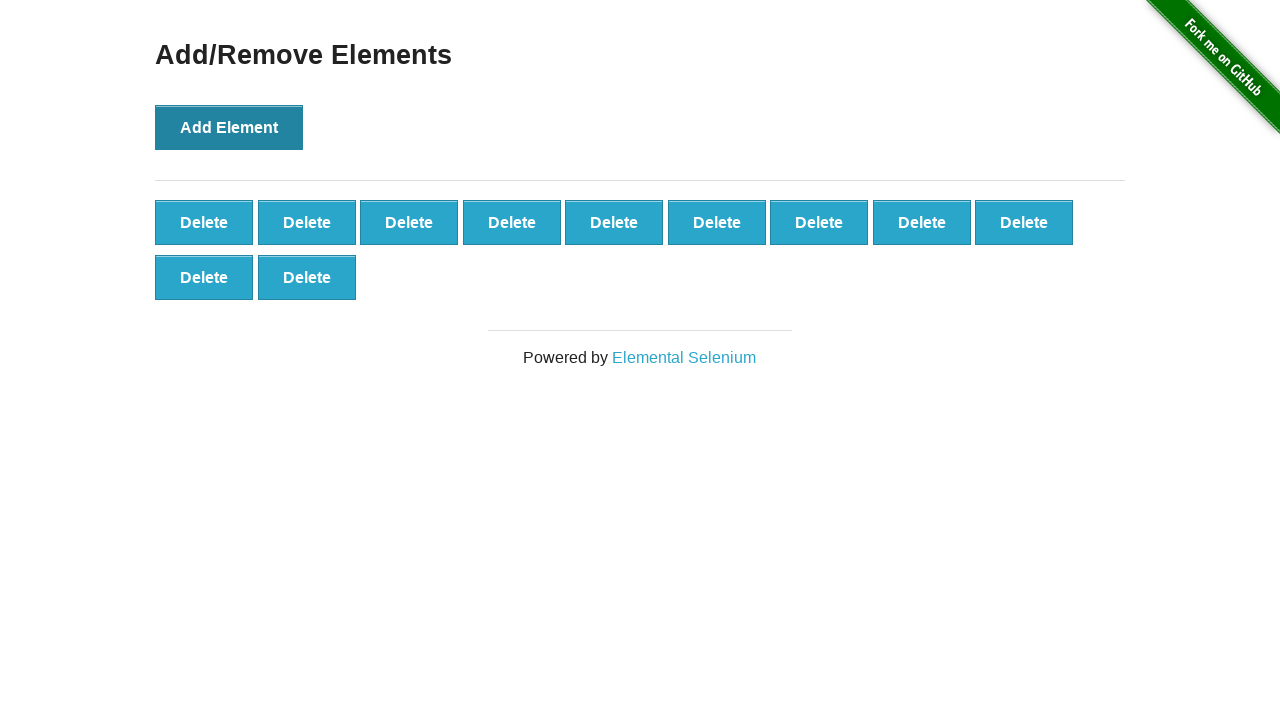

Waited 10ms after Add Element click 11
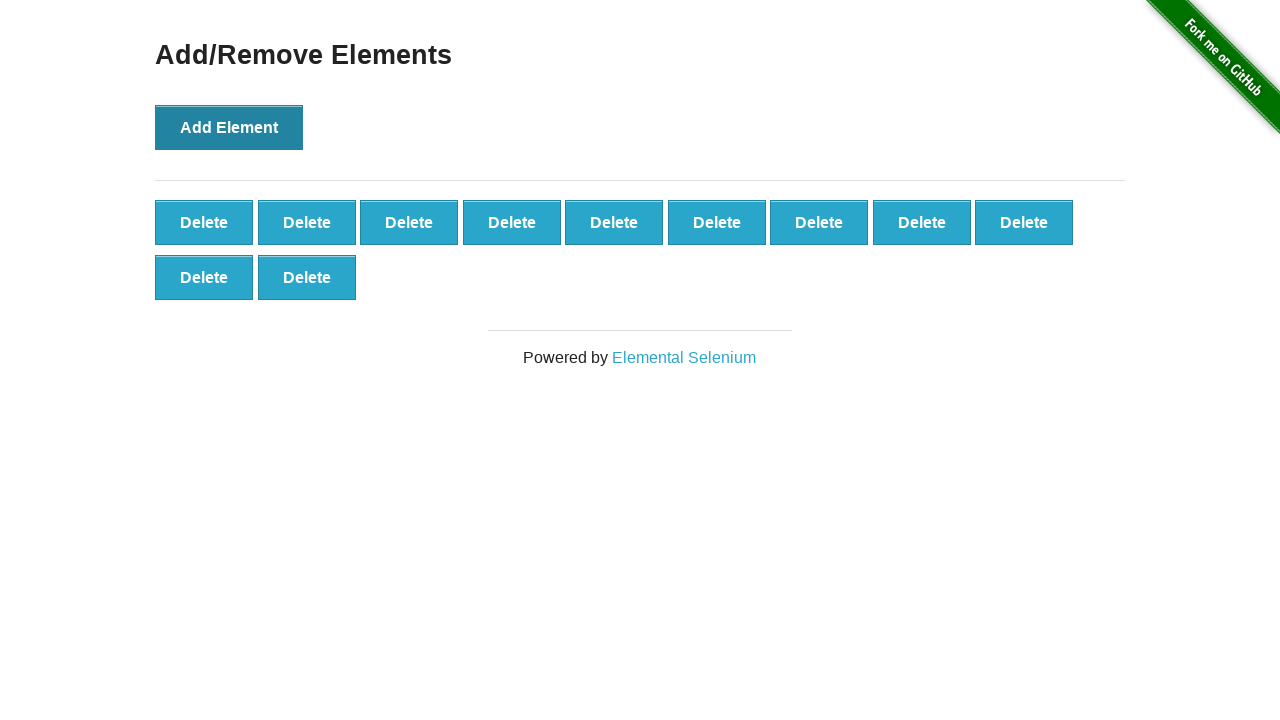

Clicked Add Element button (click 12 of 19) at (229, 127) on internal:role=button[name="Add Element"i]
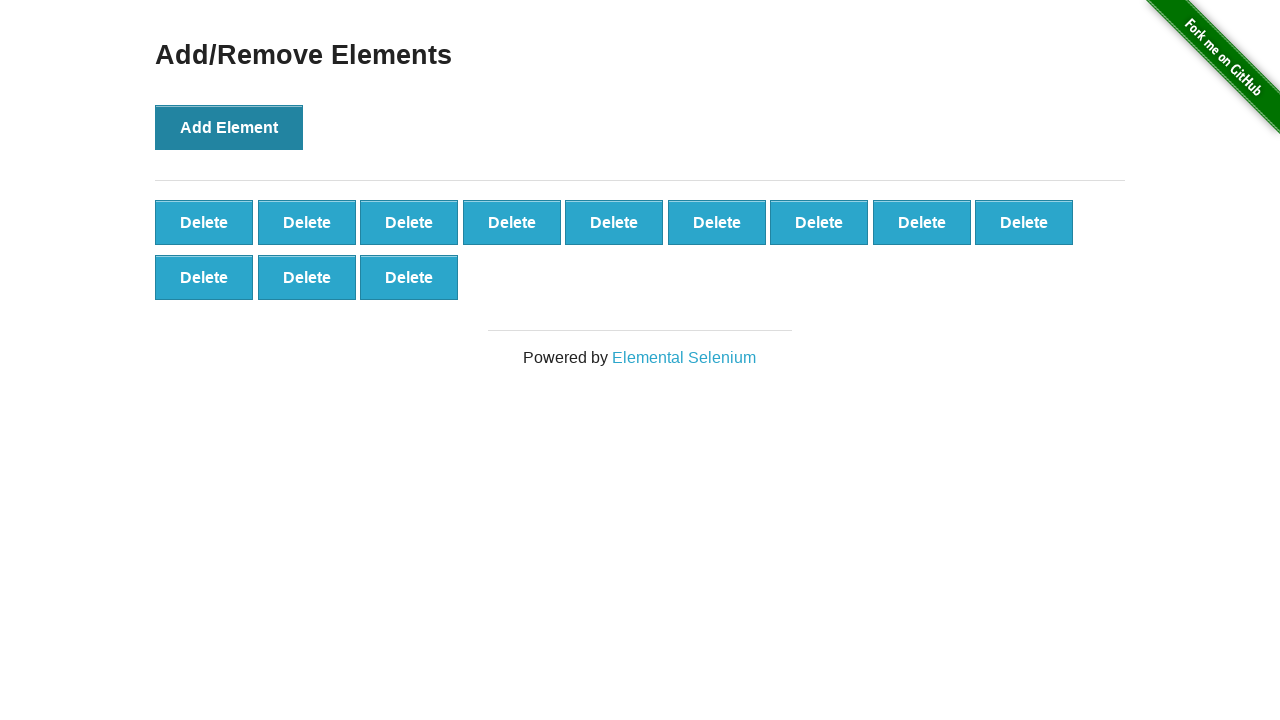

Waited 10ms after Add Element click 12
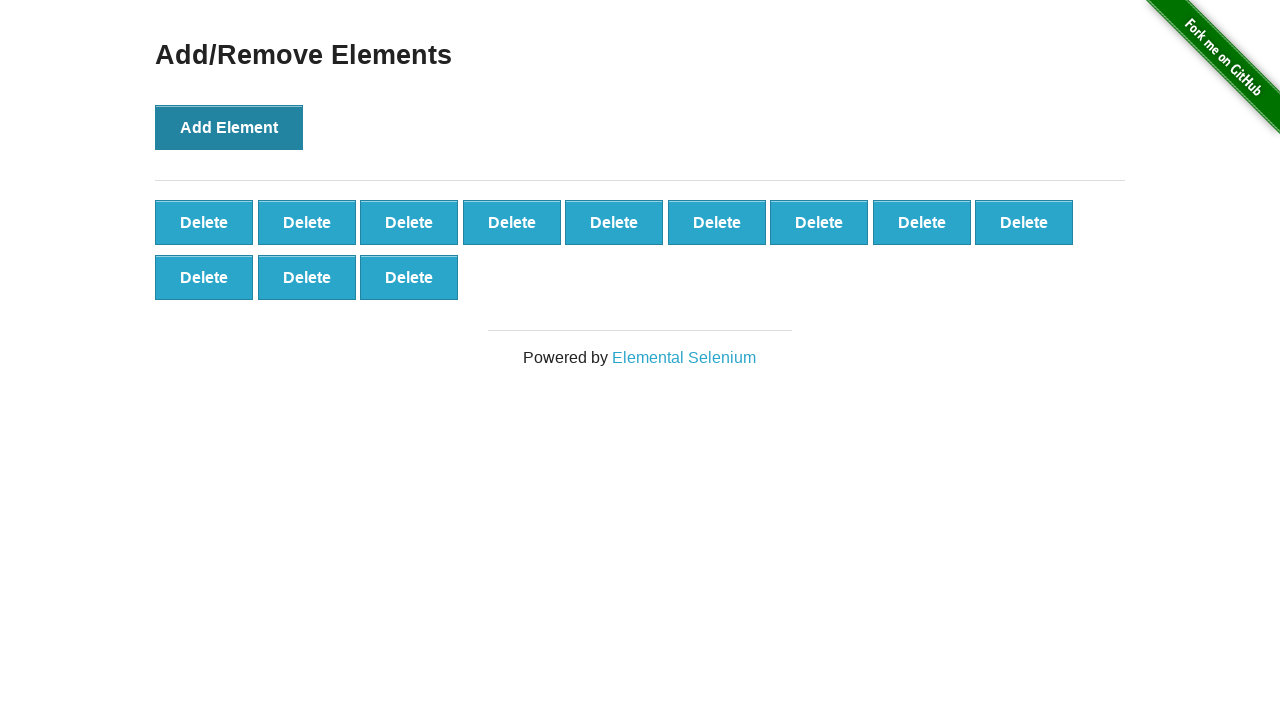

Clicked Add Element button (click 13 of 19) at (229, 127) on internal:role=button[name="Add Element"i]
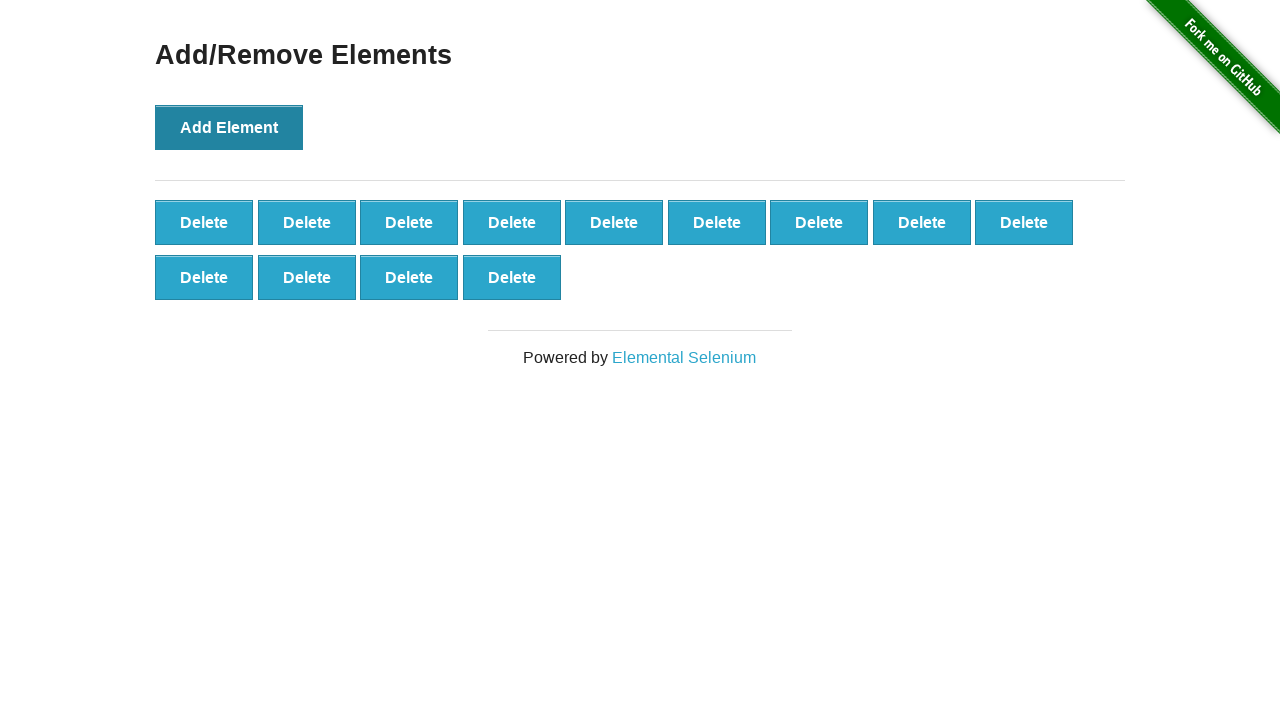

Waited 10ms after Add Element click 13
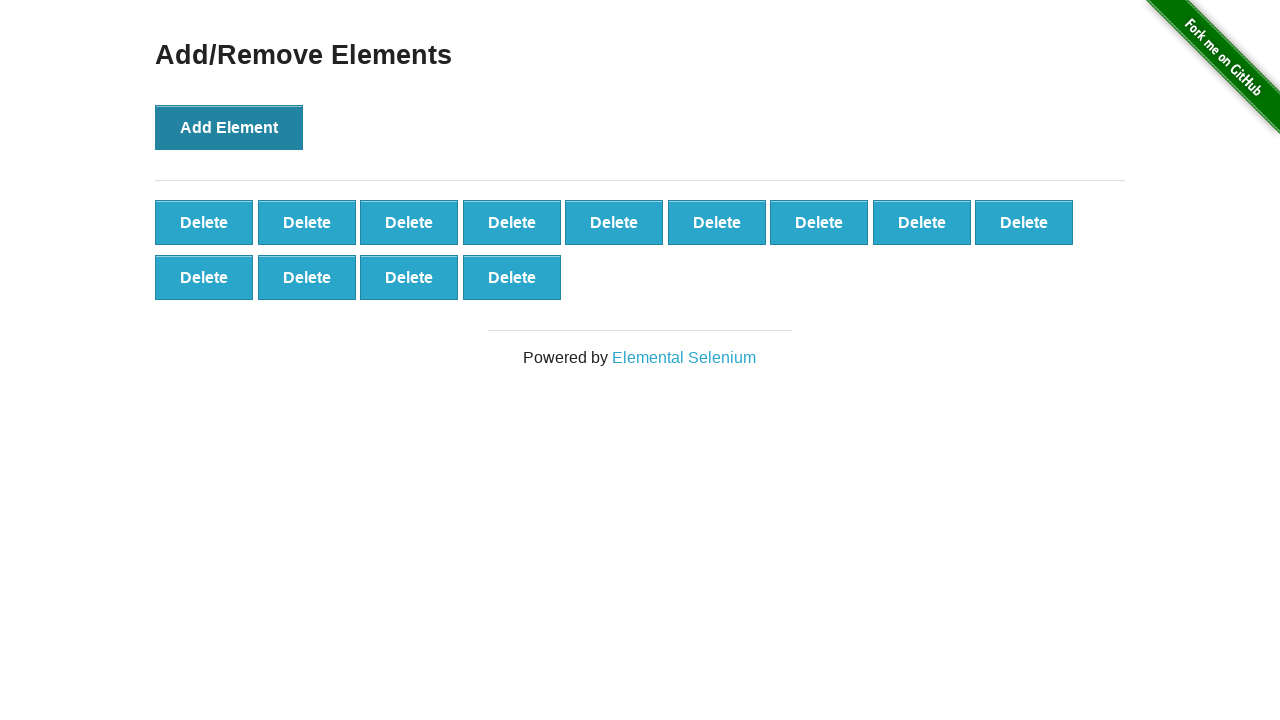

Clicked Add Element button (click 14 of 19) at (229, 127) on internal:role=button[name="Add Element"i]
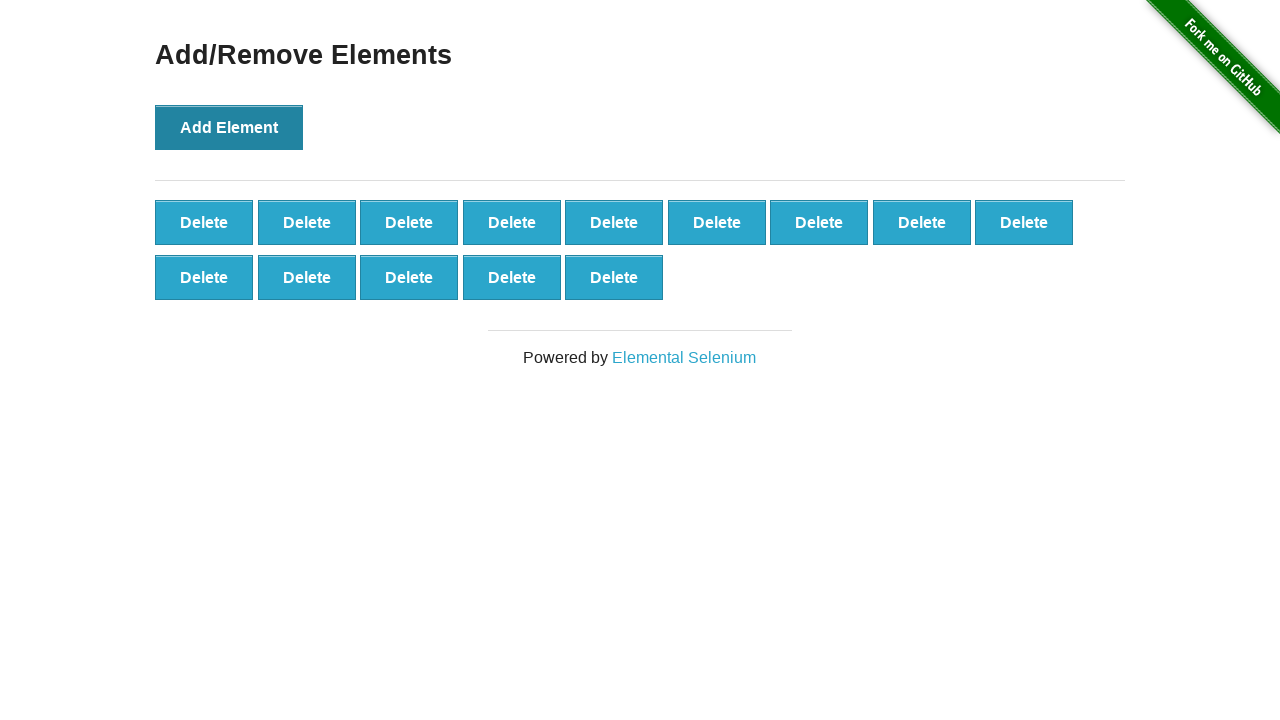

Waited 10ms after Add Element click 14
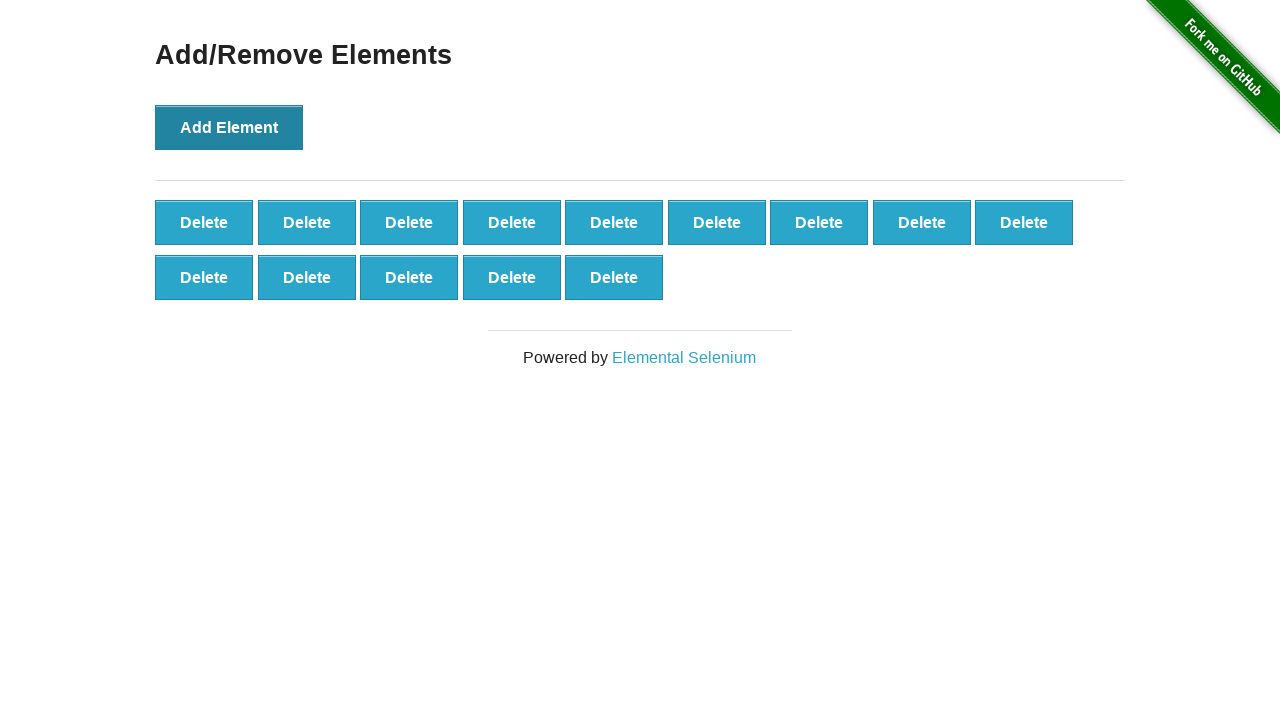

Clicked Add Element button (click 15 of 19) at (229, 127) on internal:role=button[name="Add Element"i]
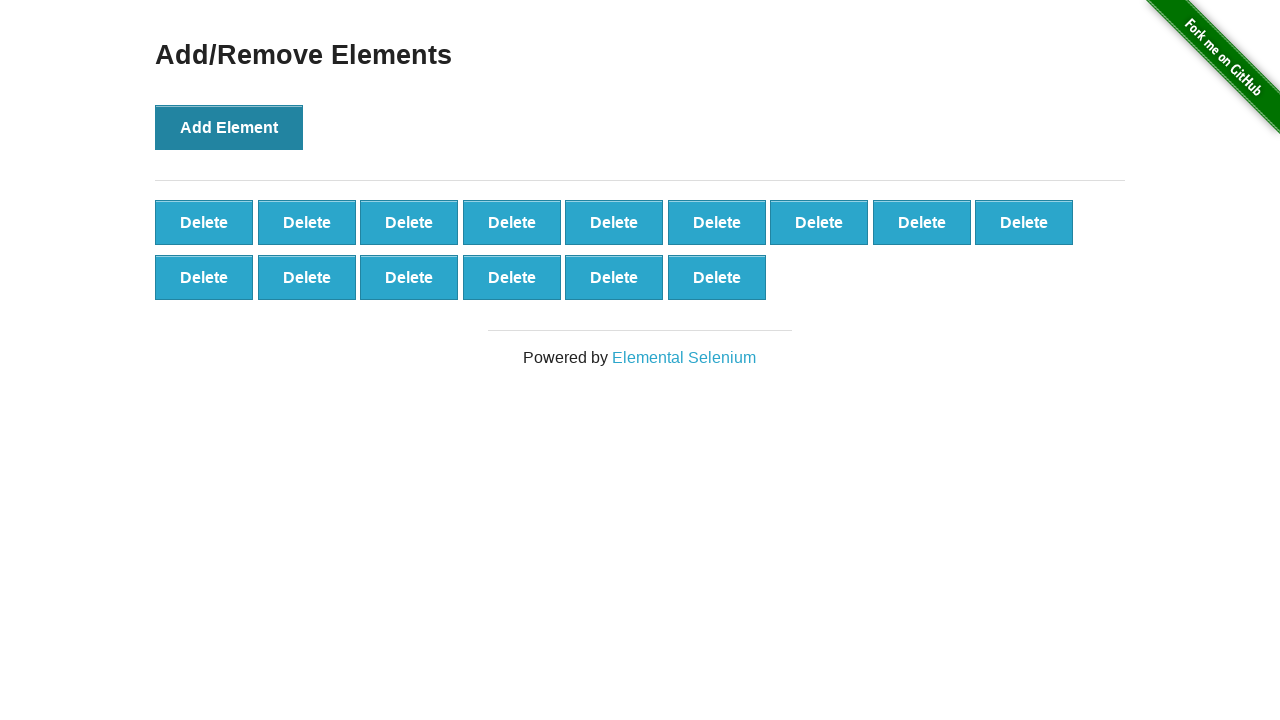

Waited 10ms after Add Element click 15
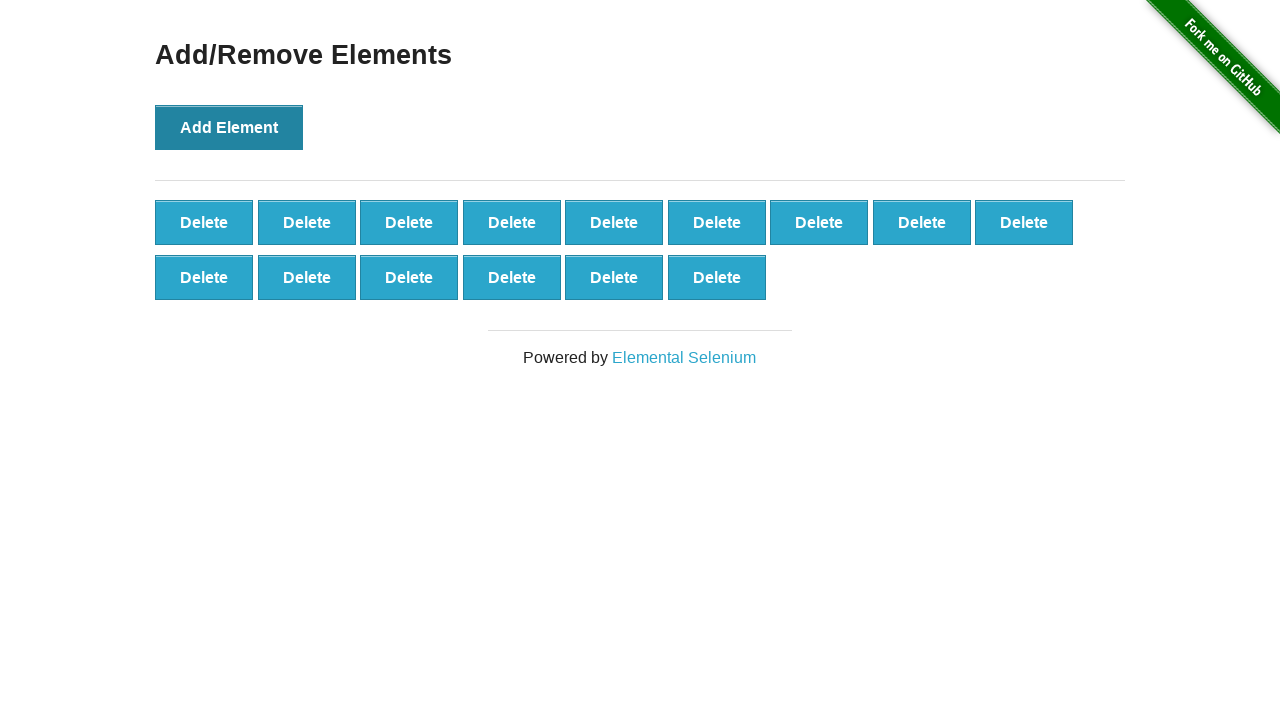

Clicked Add Element button (click 16 of 19) at (229, 127) on internal:role=button[name="Add Element"i]
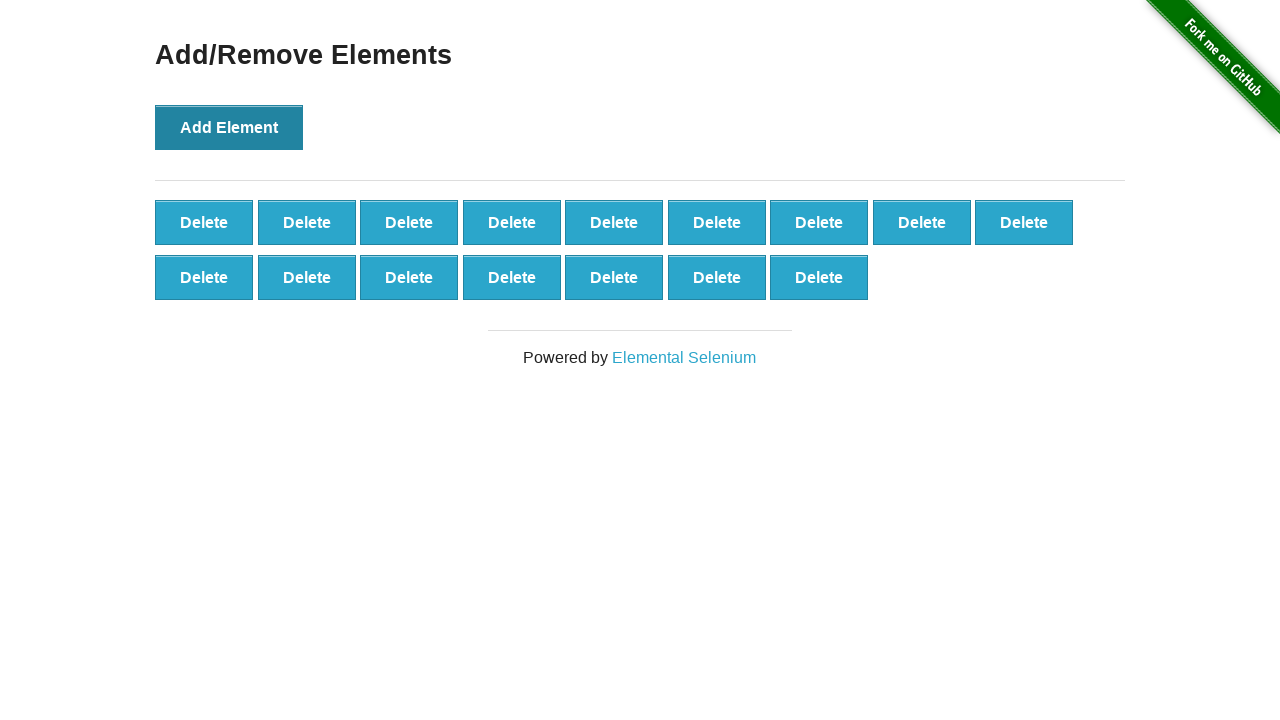

Waited 10ms after Add Element click 16
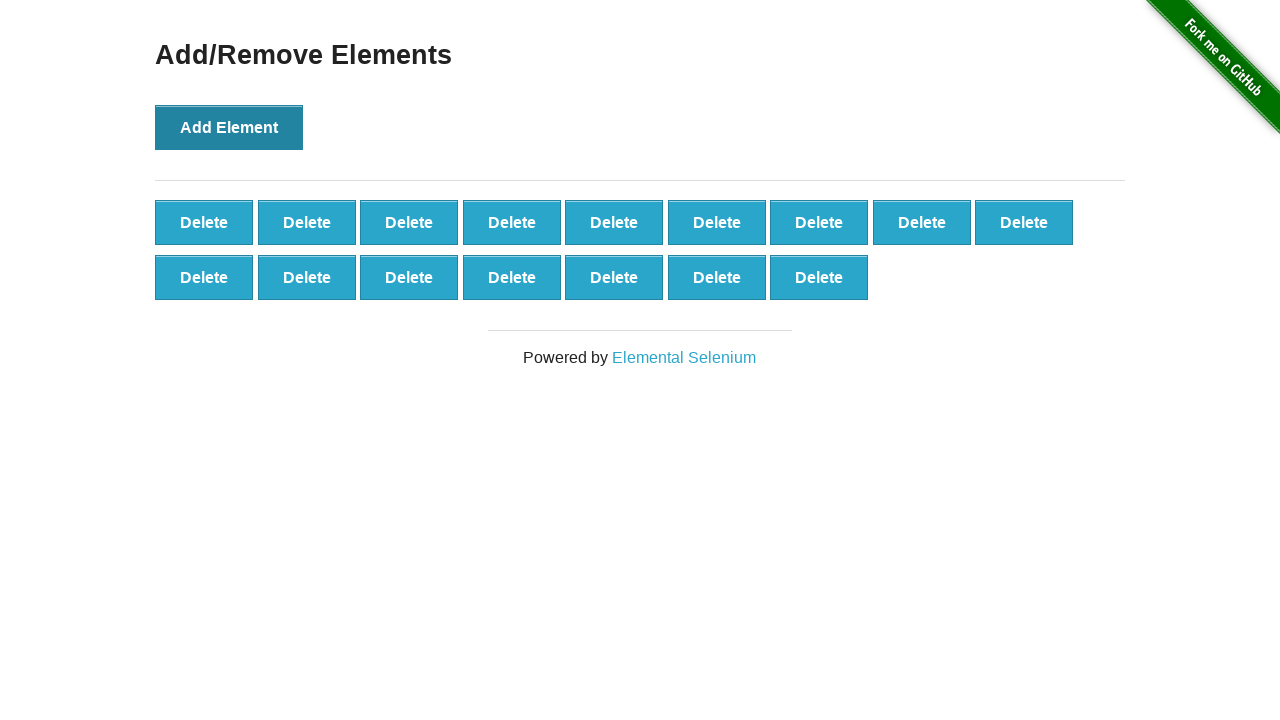

Clicked Add Element button (click 17 of 19) at (229, 127) on internal:role=button[name="Add Element"i]
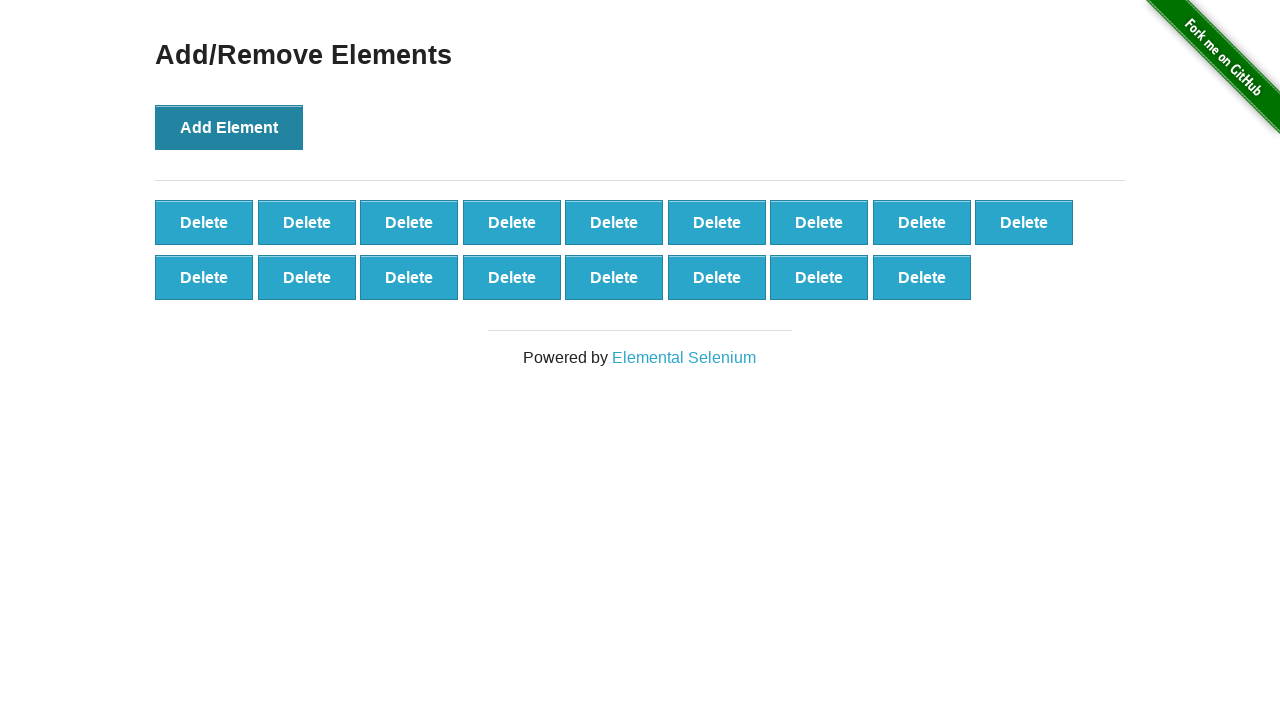

Waited 10ms after Add Element click 17
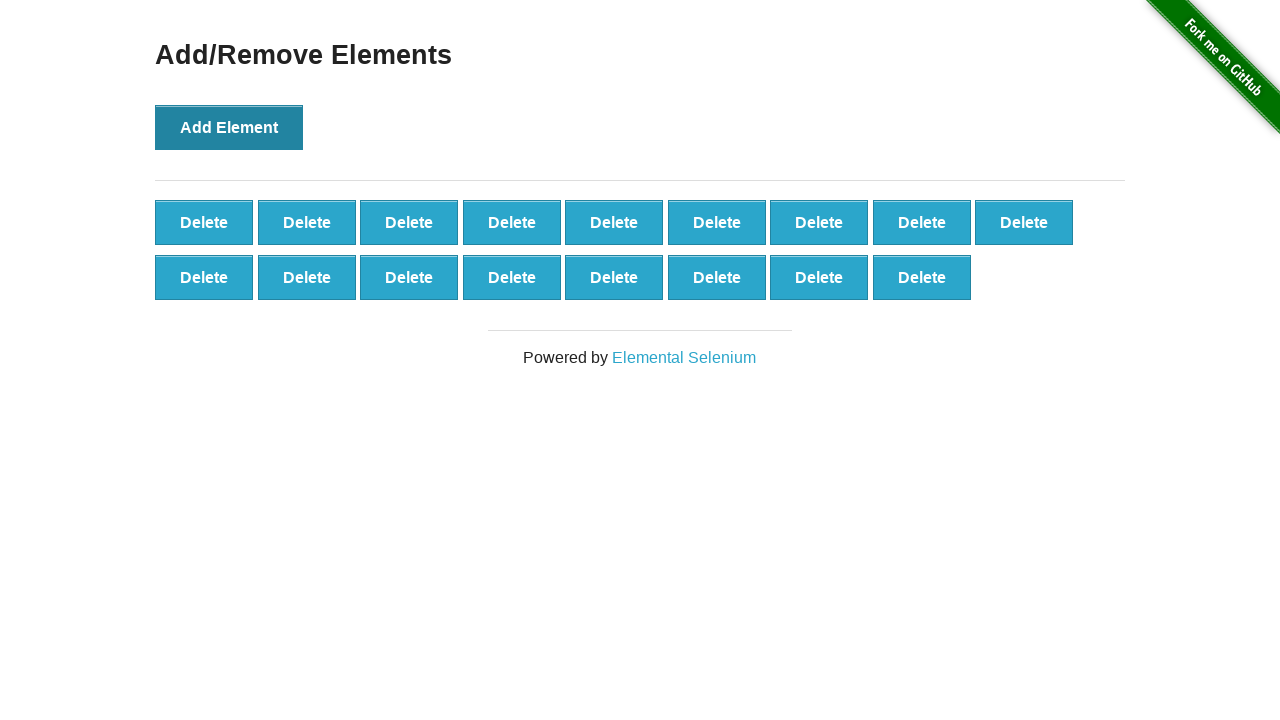

Clicked Add Element button (click 18 of 19) at (229, 127) on internal:role=button[name="Add Element"i]
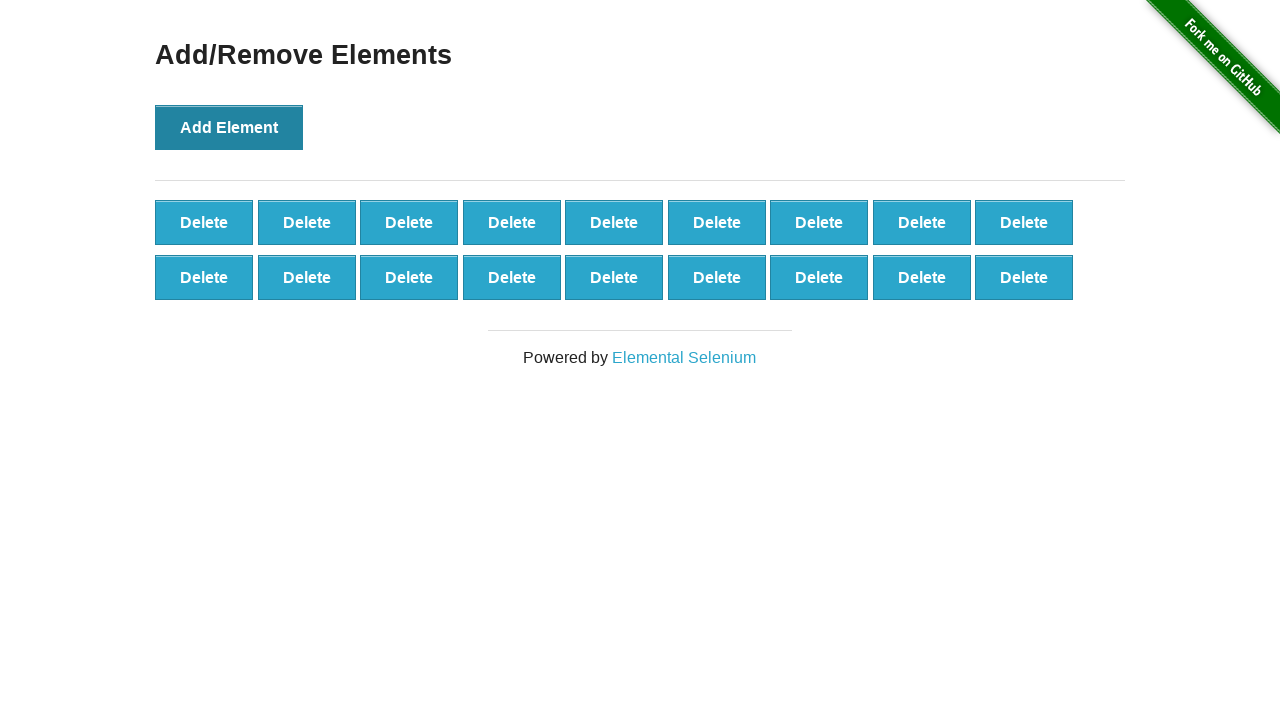

Waited 10ms after Add Element click 18
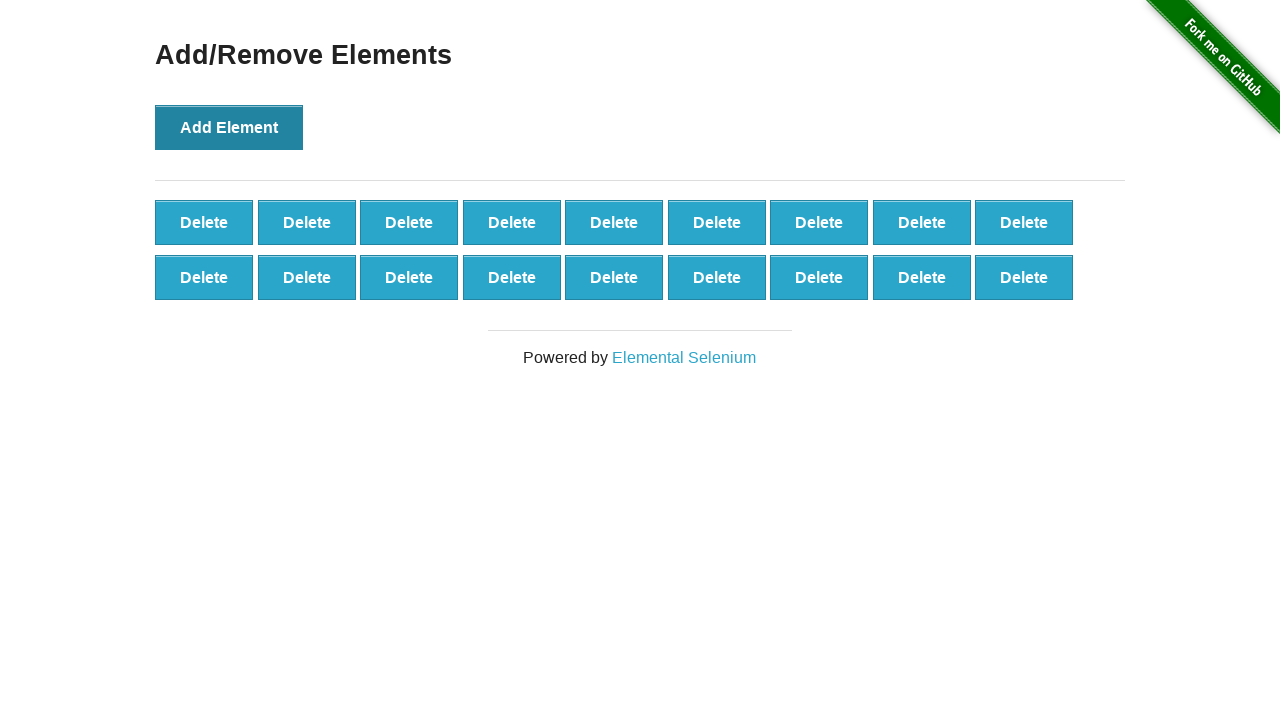

Clicked Add Element button (click 19 of 19) at (229, 127) on internal:role=button[name="Add Element"i]
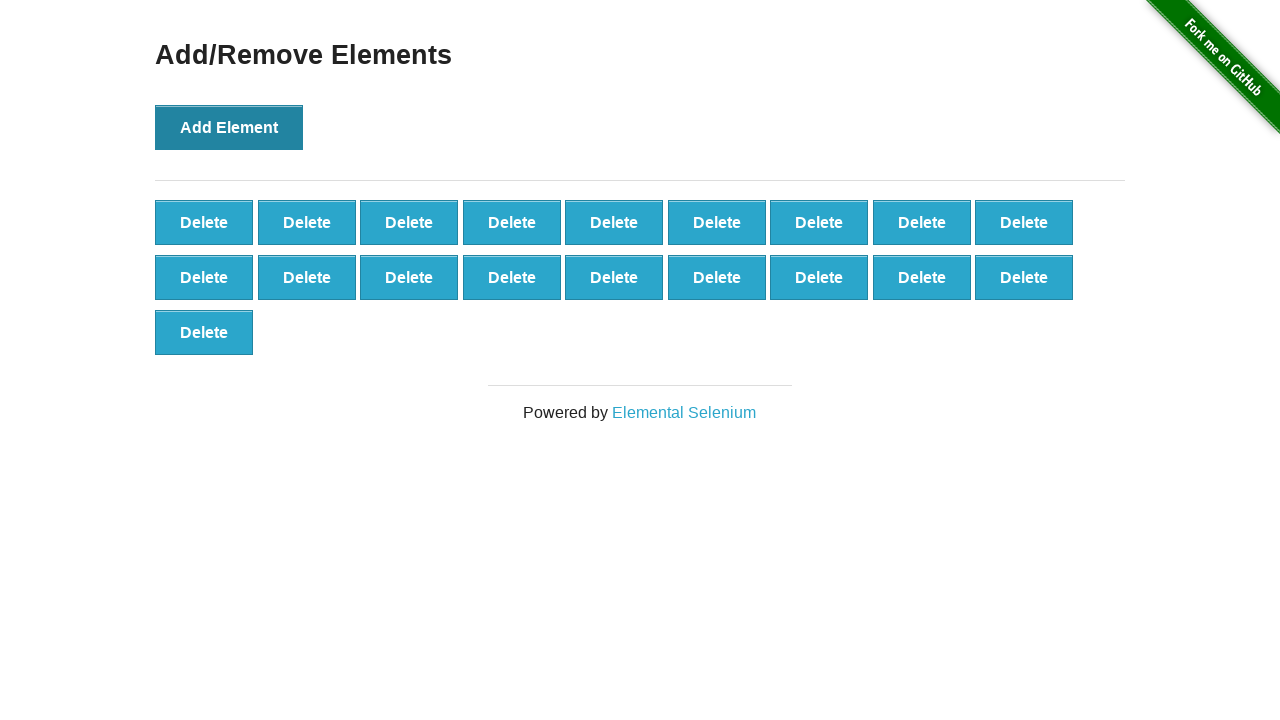

Waited 10ms after Add Element click 19
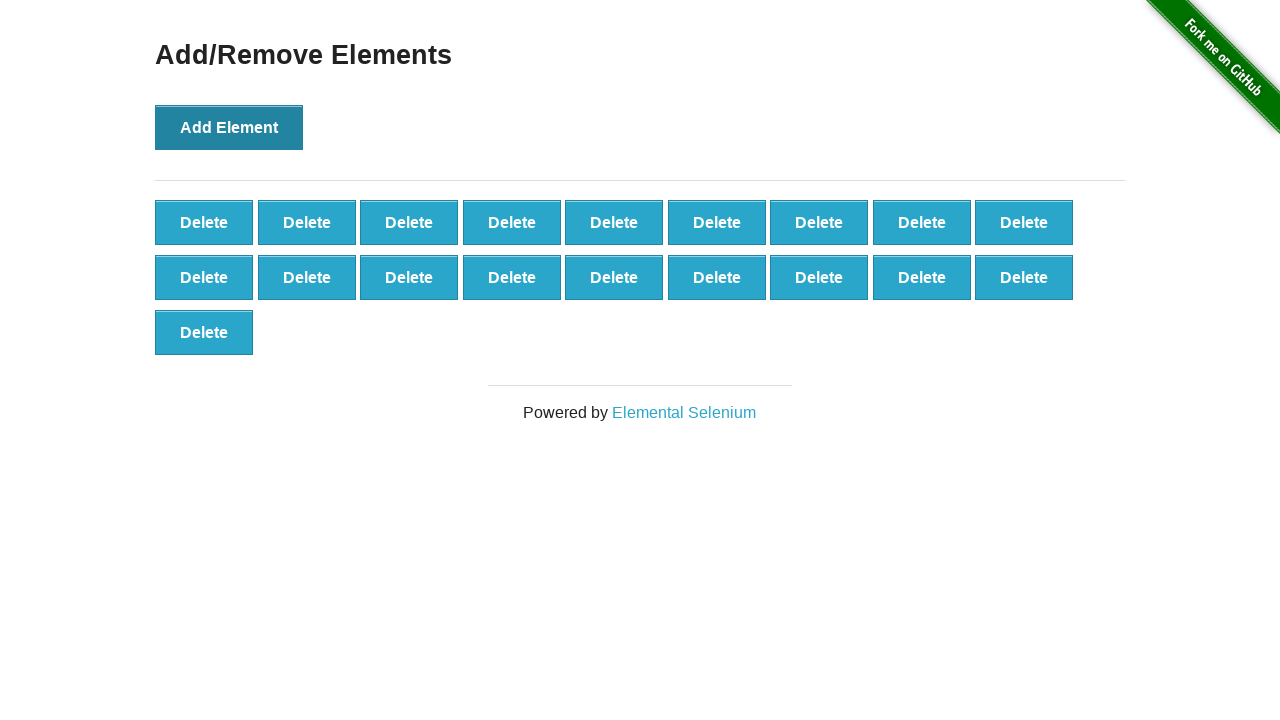

Clicked Delete button to remove element (delete 1 of 19) at (204, 222) on internal:role=button[name="Delete"i] >> nth=0
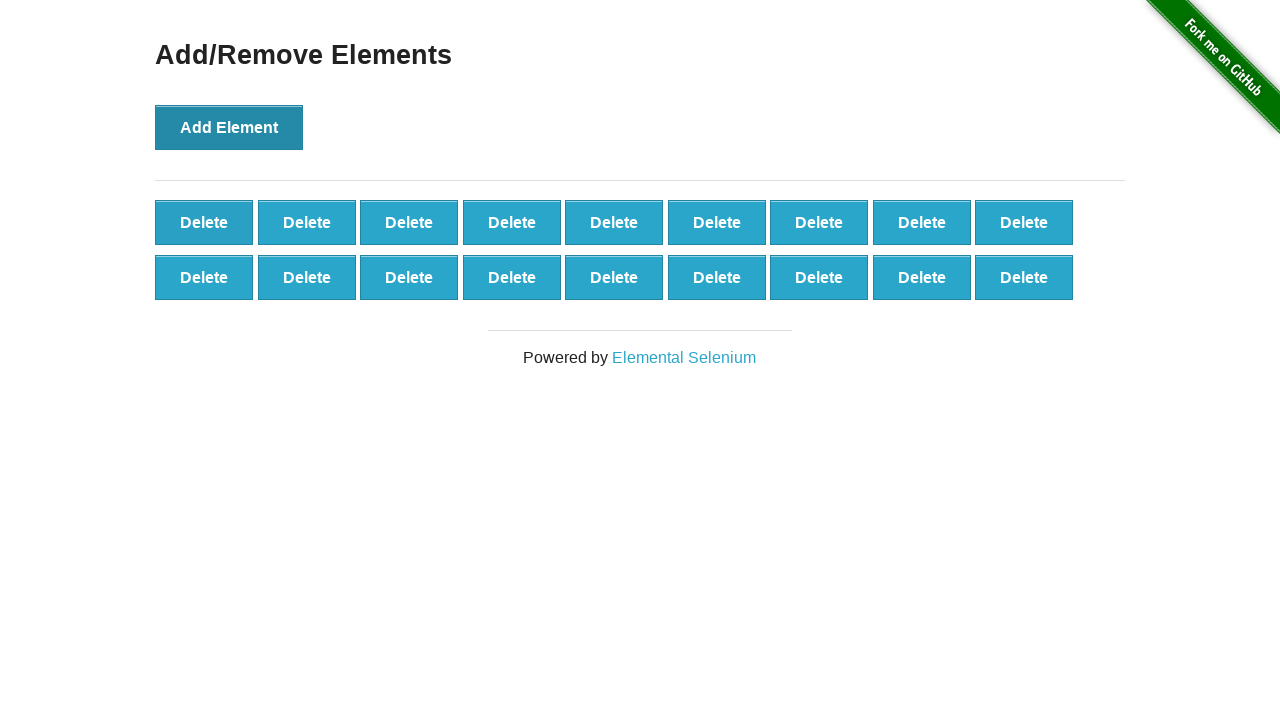

Waited 10ms after Delete click 1
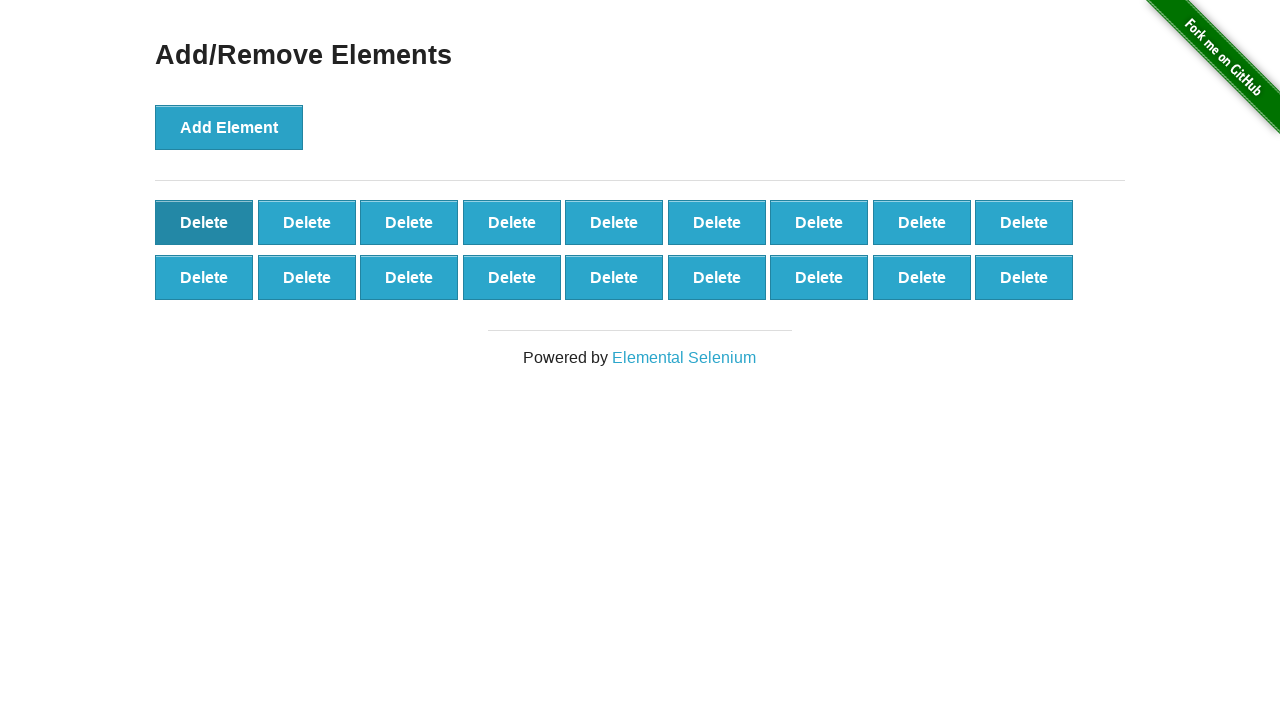

Clicked Delete button to remove element (delete 2 of 19) at (204, 222) on internal:role=button[name="Delete"i] >> nth=0
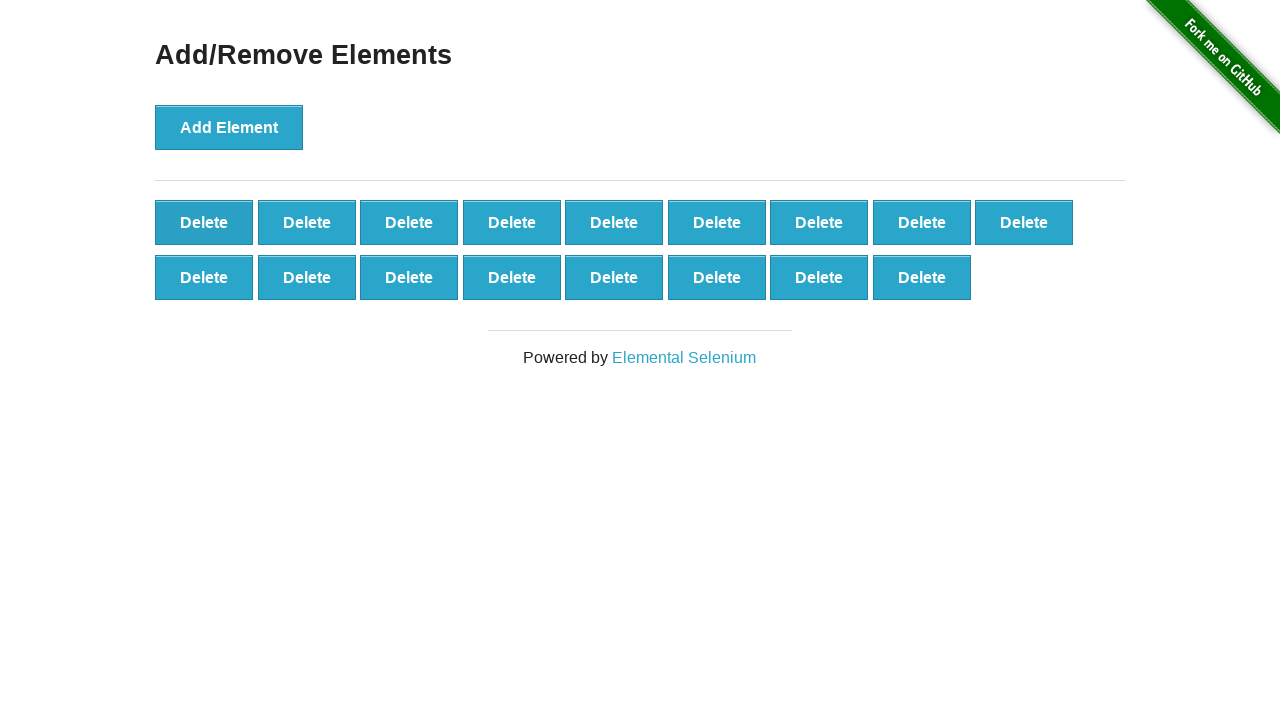

Waited 10ms after Delete click 2
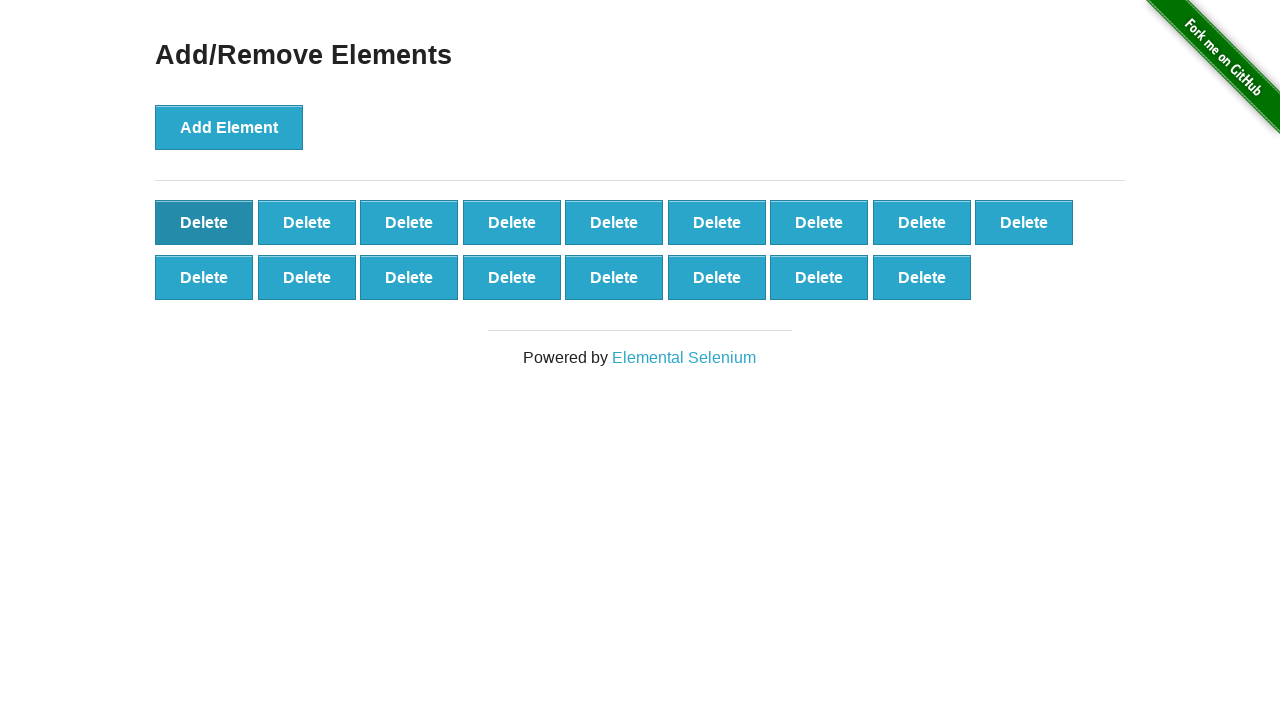

Clicked Delete button to remove element (delete 3 of 19) at (204, 222) on internal:role=button[name="Delete"i] >> nth=0
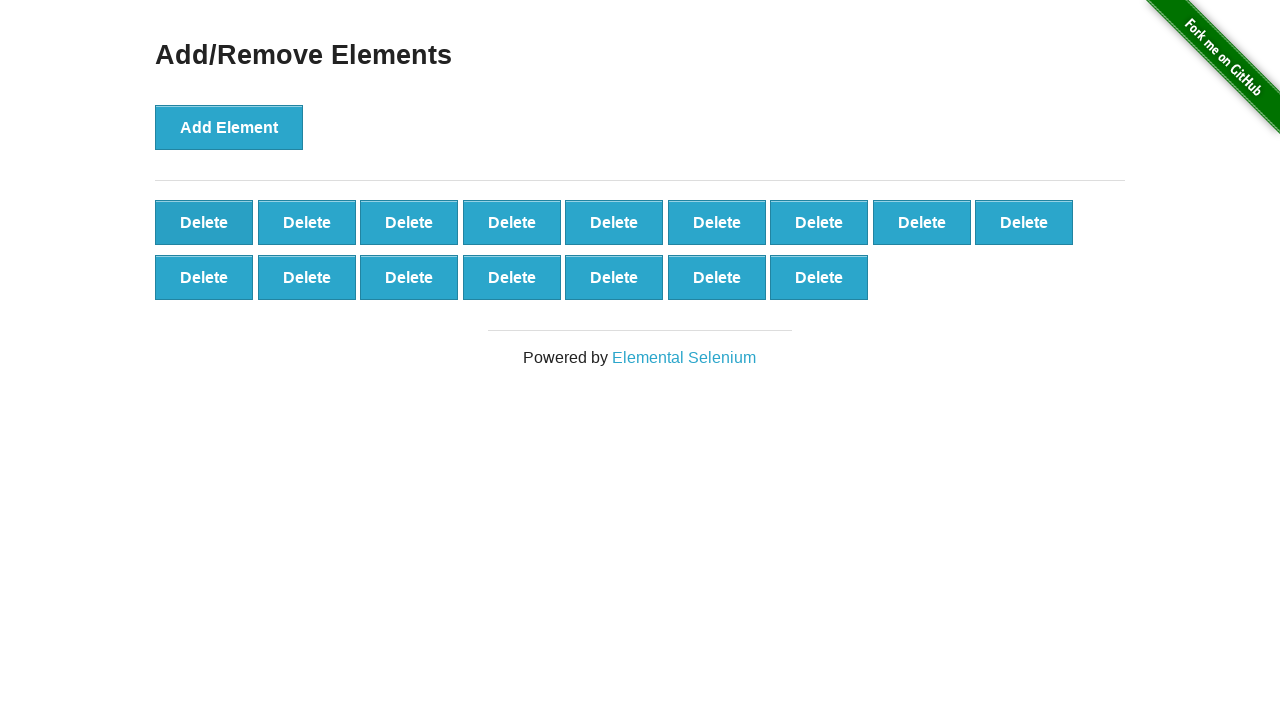

Waited 10ms after Delete click 3
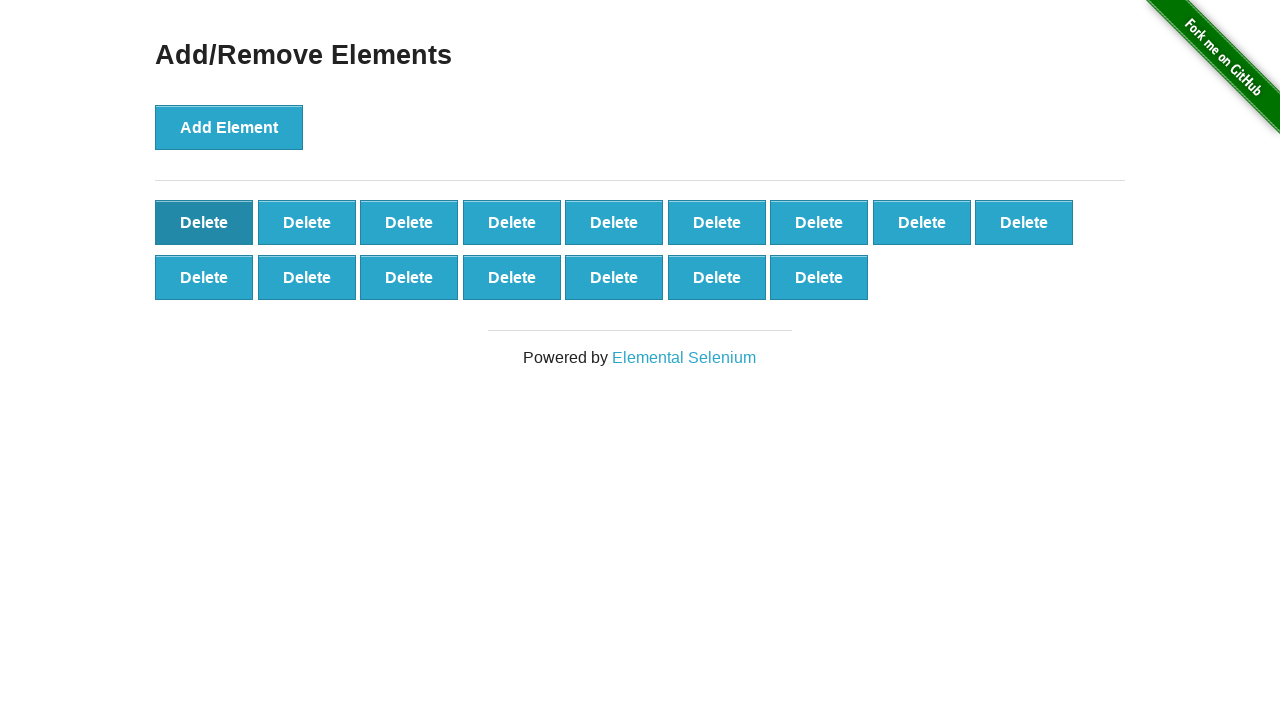

Clicked Delete button to remove element (delete 4 of 19) at (204, 222) on internal:role=button[name="Delete"i] >> nth=0
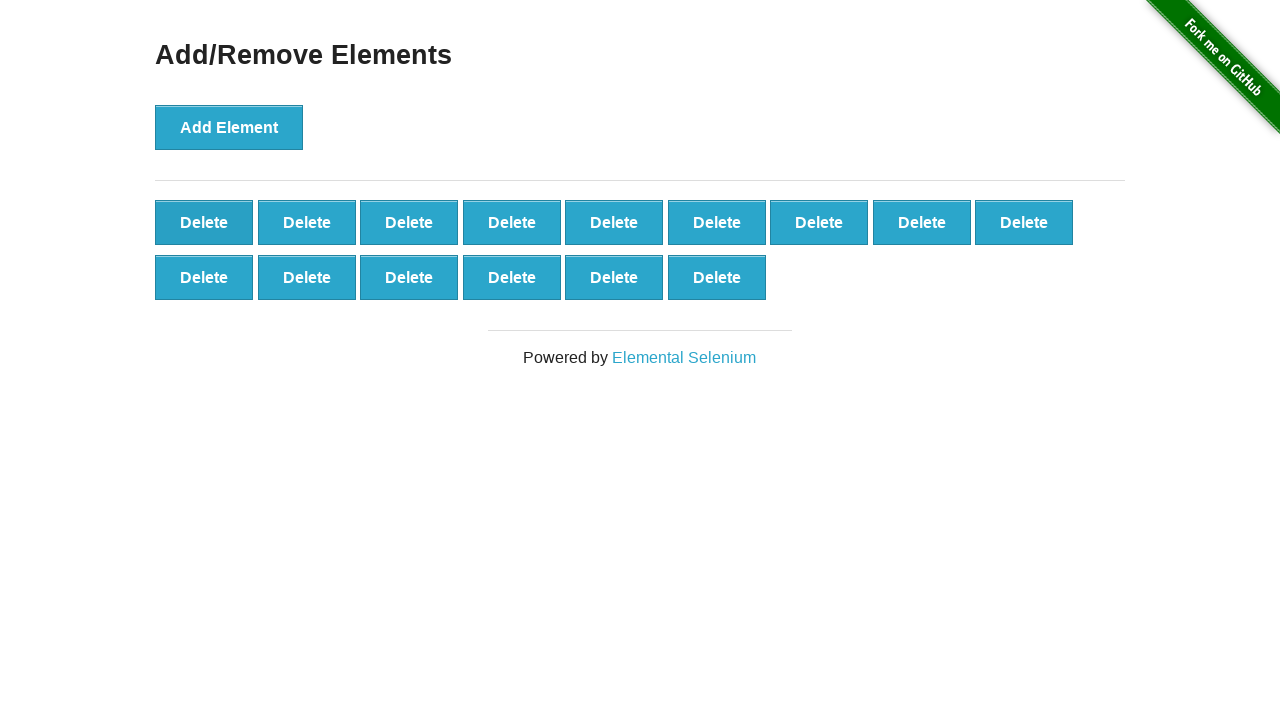

Waited 10ms after Delete click 4
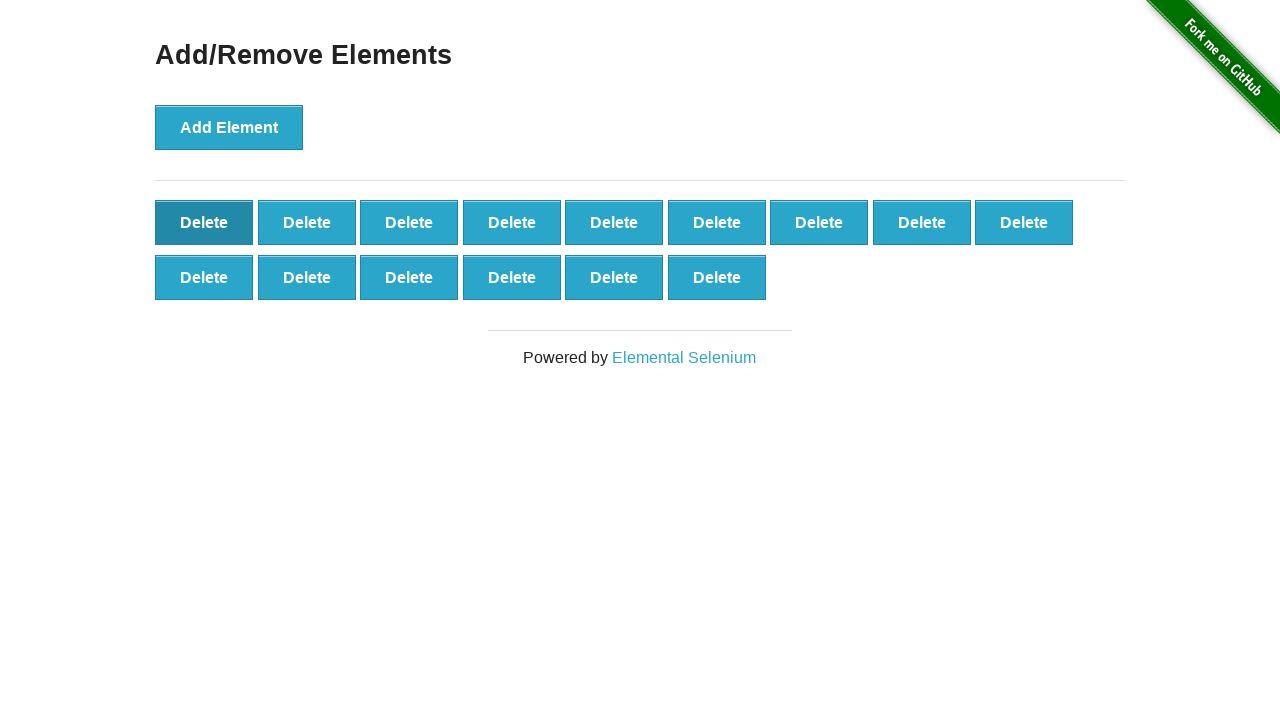

Clicked Delete button to remove element (delete 5 of 19) at (204, 222) on internal:role=button[name="Delete"i] >> nth=0
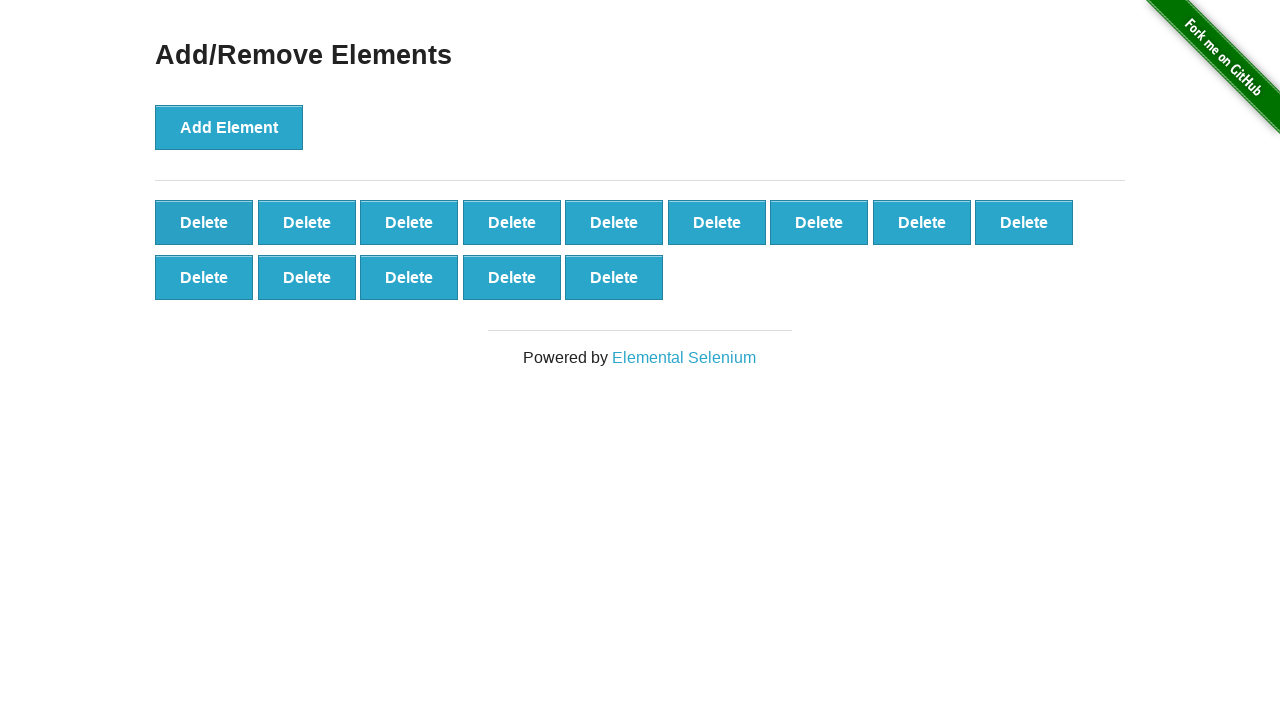

Waited 10ms after Delete click 5
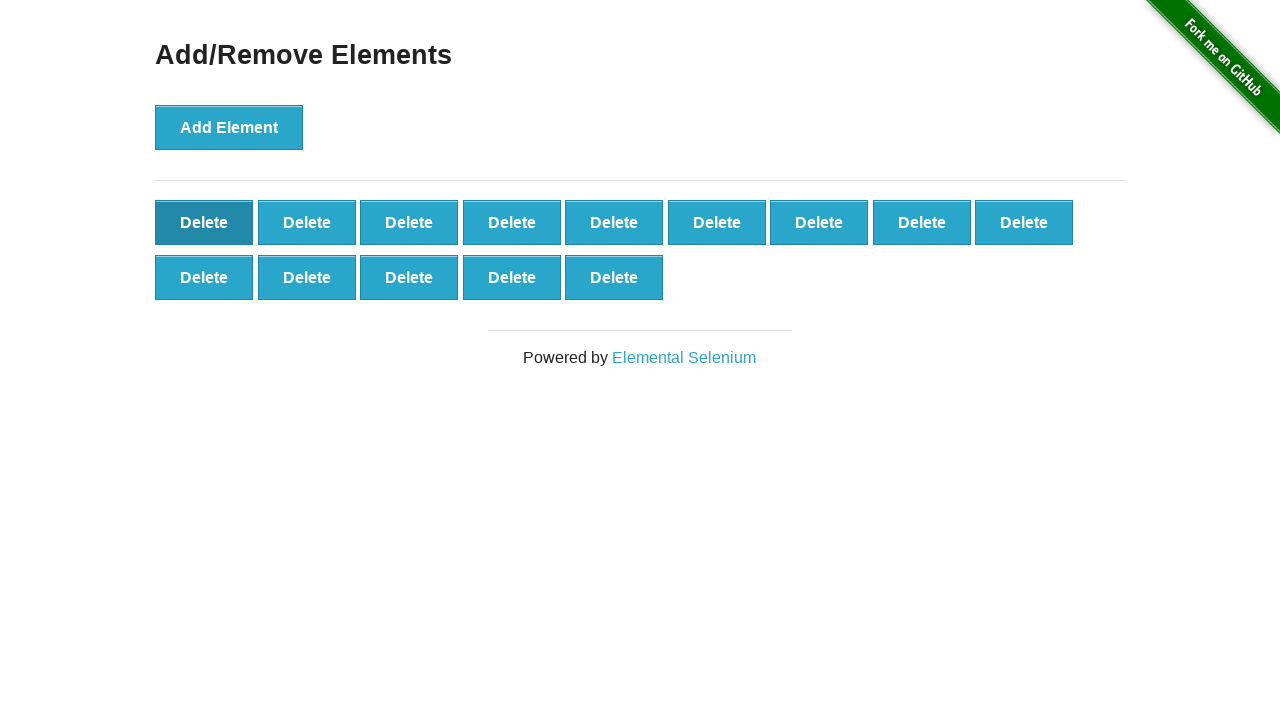

Clicked Delete button to remove element (delete 6 of 19) at (204, 222) on internal:role=button[name="Delete"i] >> nth=0
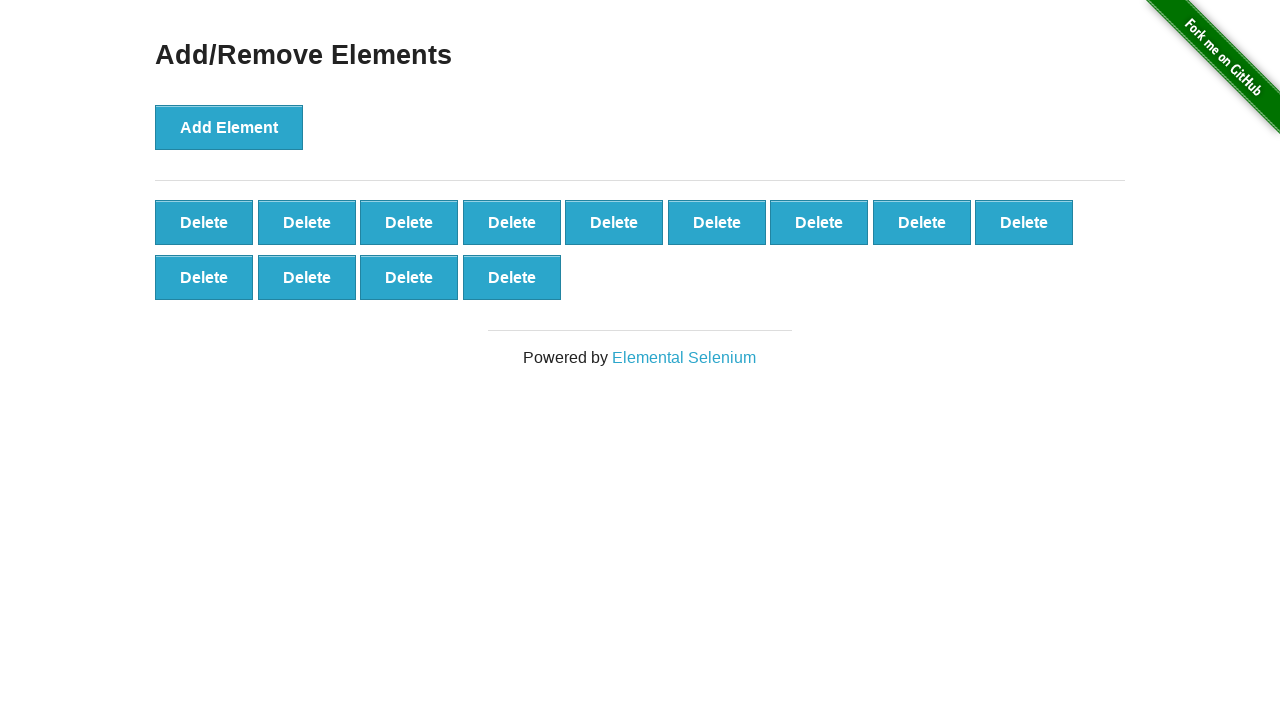

Waited 10ms after Delete click 6
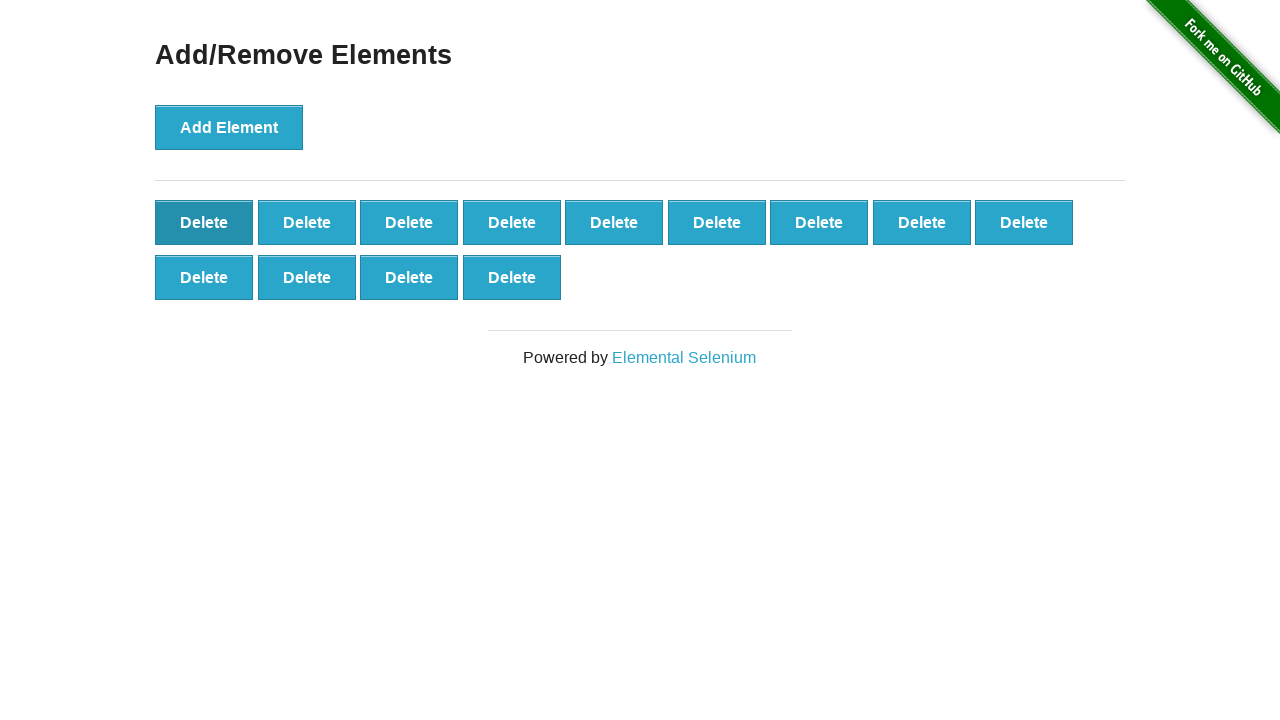

Clicked Delete button to remove element (delete 7 of 19) at (204, 222) on internal:role=button[name="Delete"i] >> nth=0
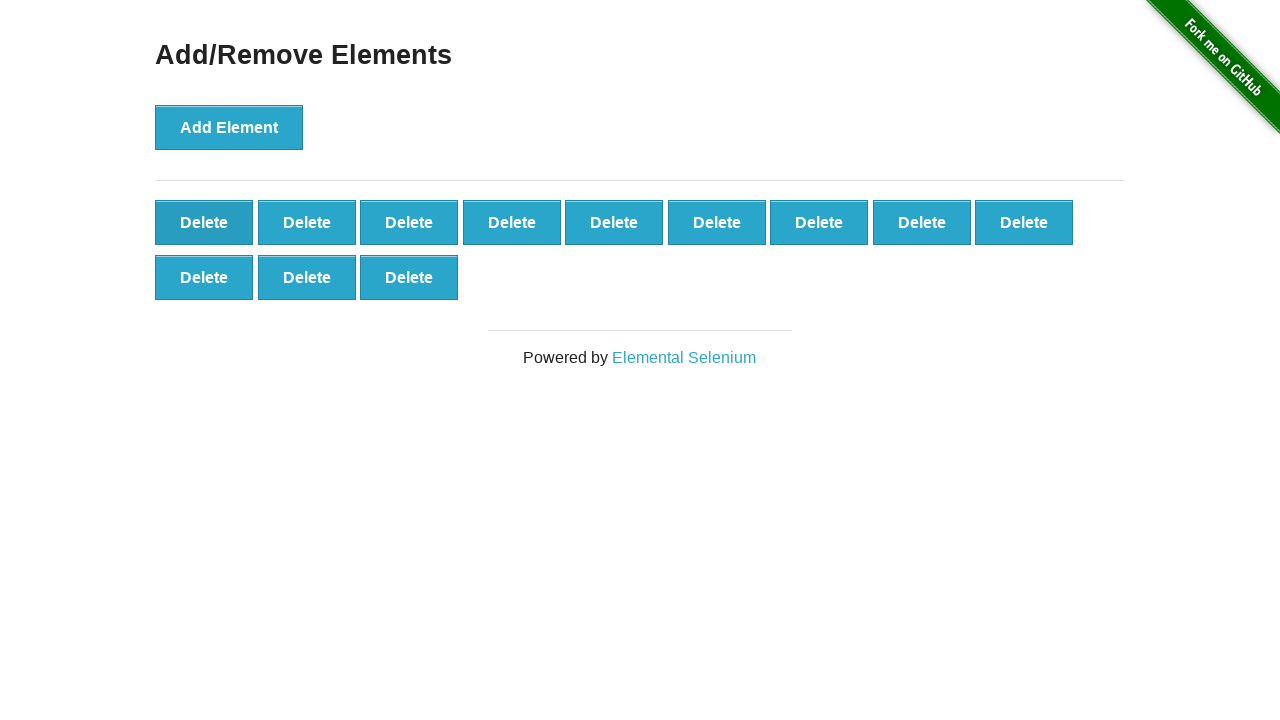

Waited 10ms after Delete click 7
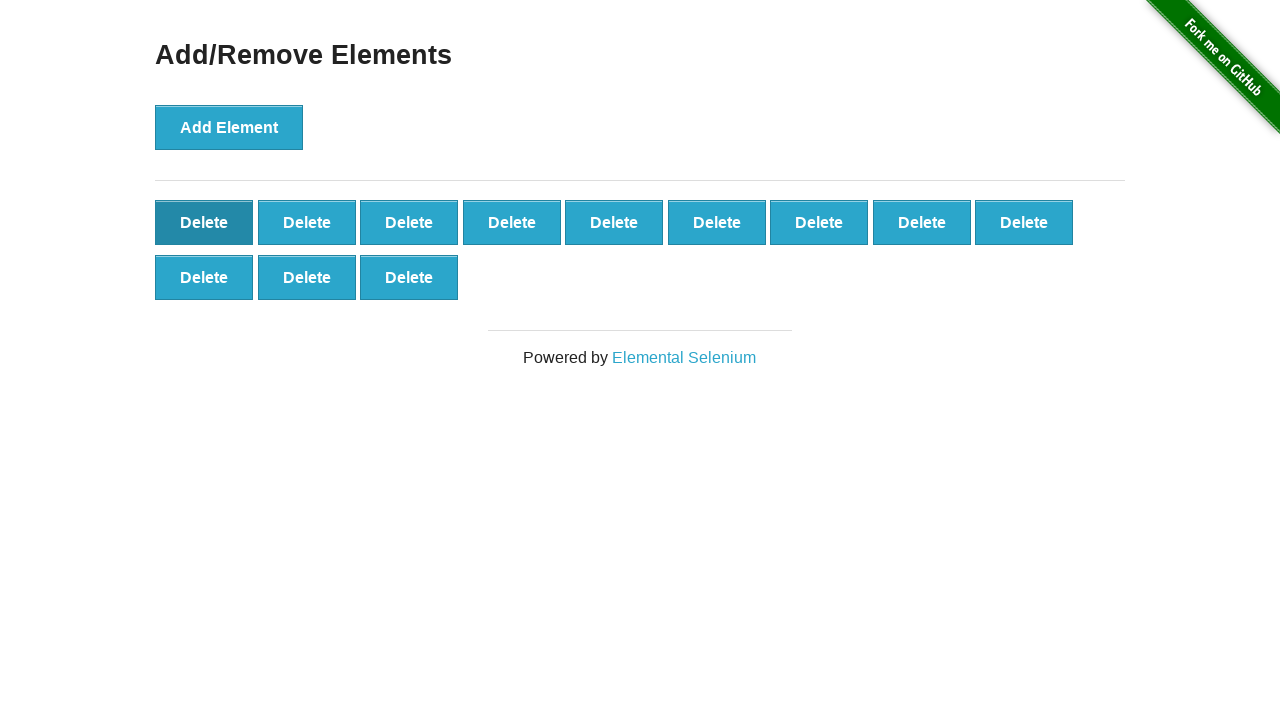

Clicked Delete button to remove element (delete 8 of 19) at (204, 222) on internal:role=button[name="Delete"i] >> nth=0
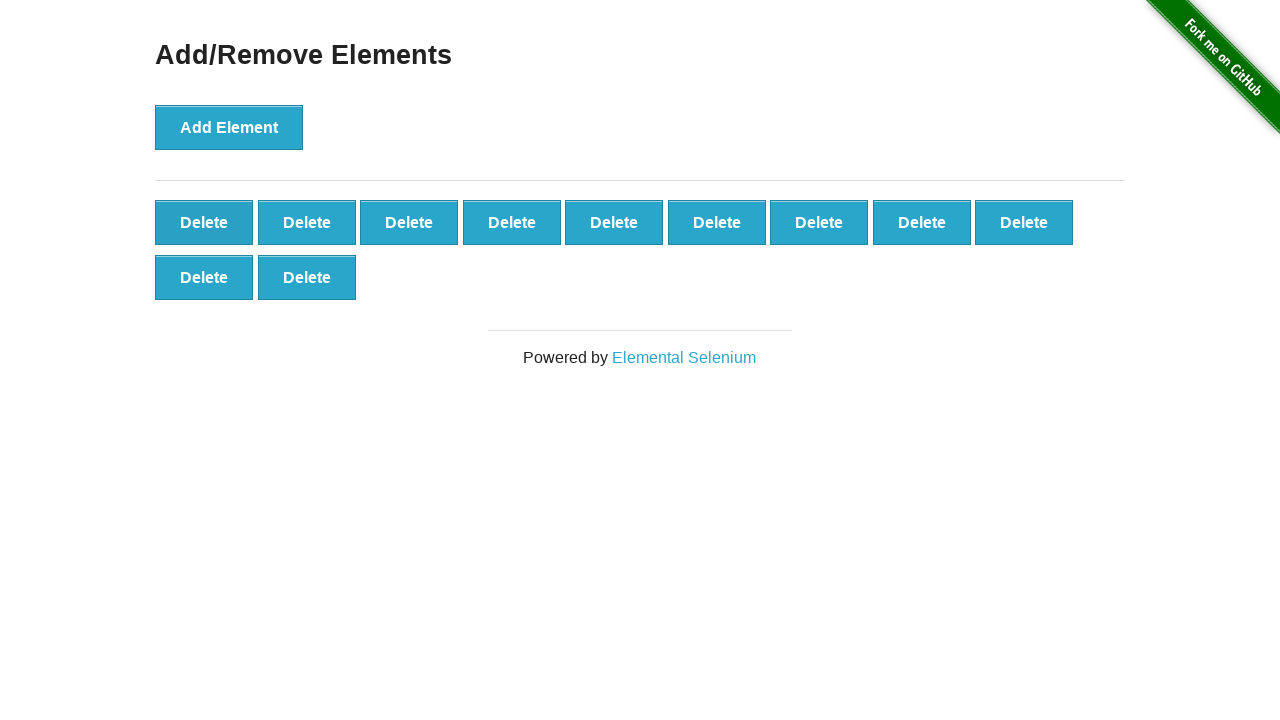

Waited 10ms after Delete click 8
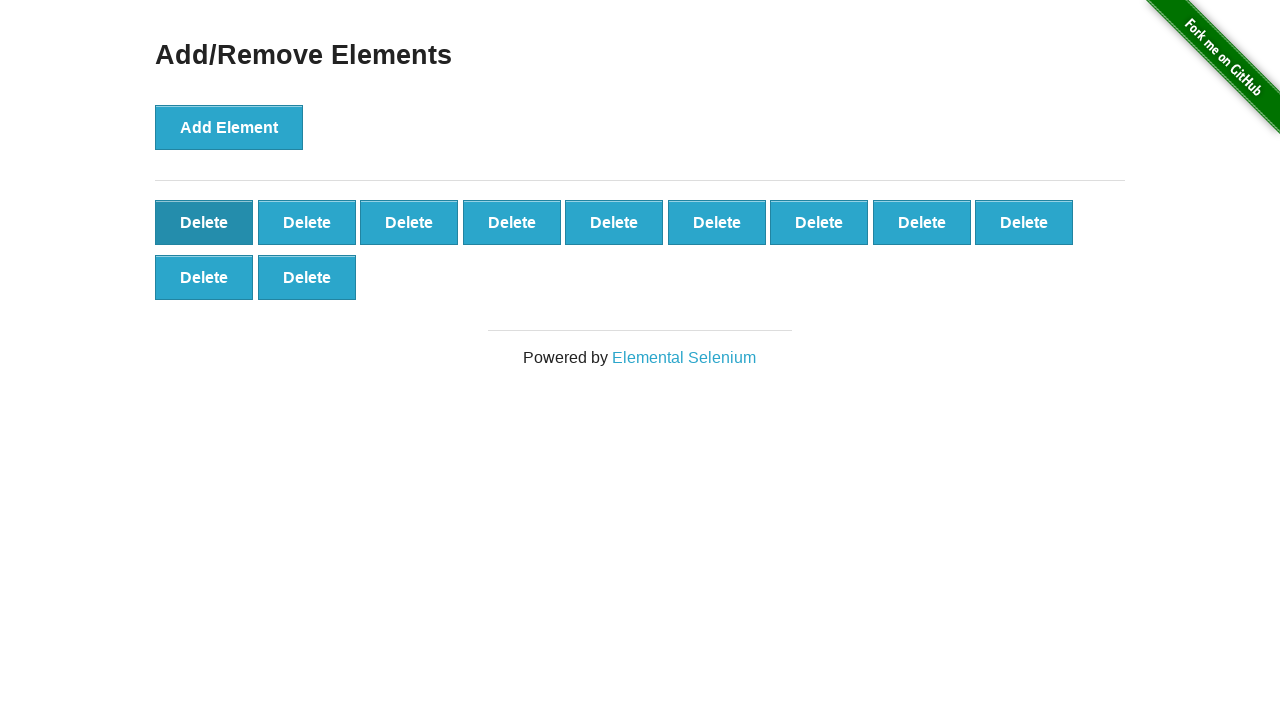

Clicked Delete button to remove element (delete 9 of 19) at (204, 222) on internal:role=button[name="Delete"i] >> nth=0
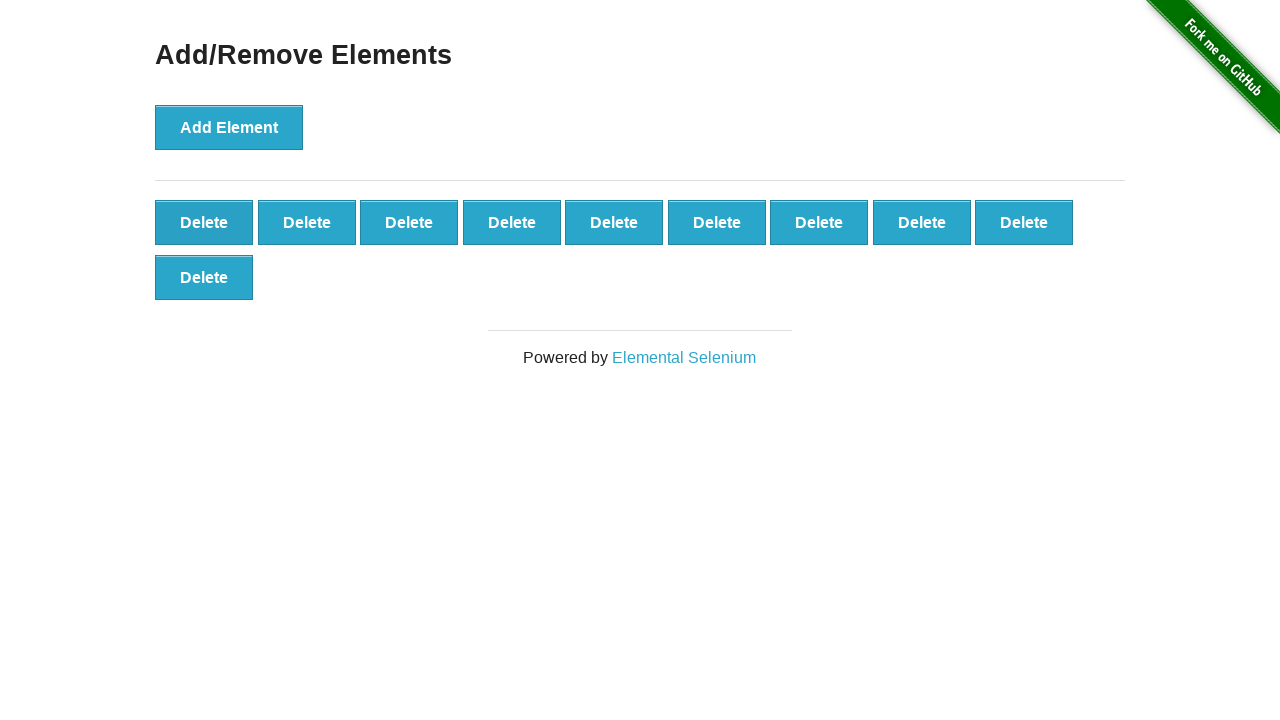

Waited 10ms after Delete click 9
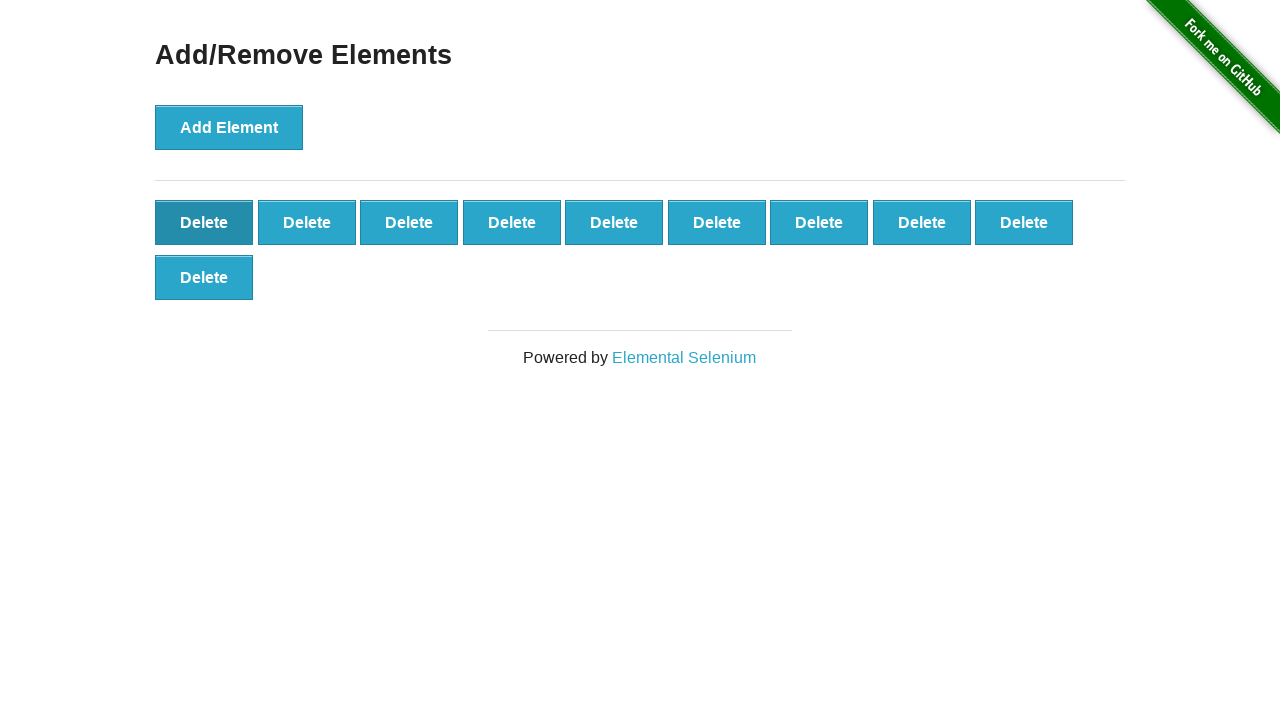

Clicked Delete button to remove element (delete 10 of 19) at (204, 222) on internal:role=button[name="Delete"i] >> nth=0
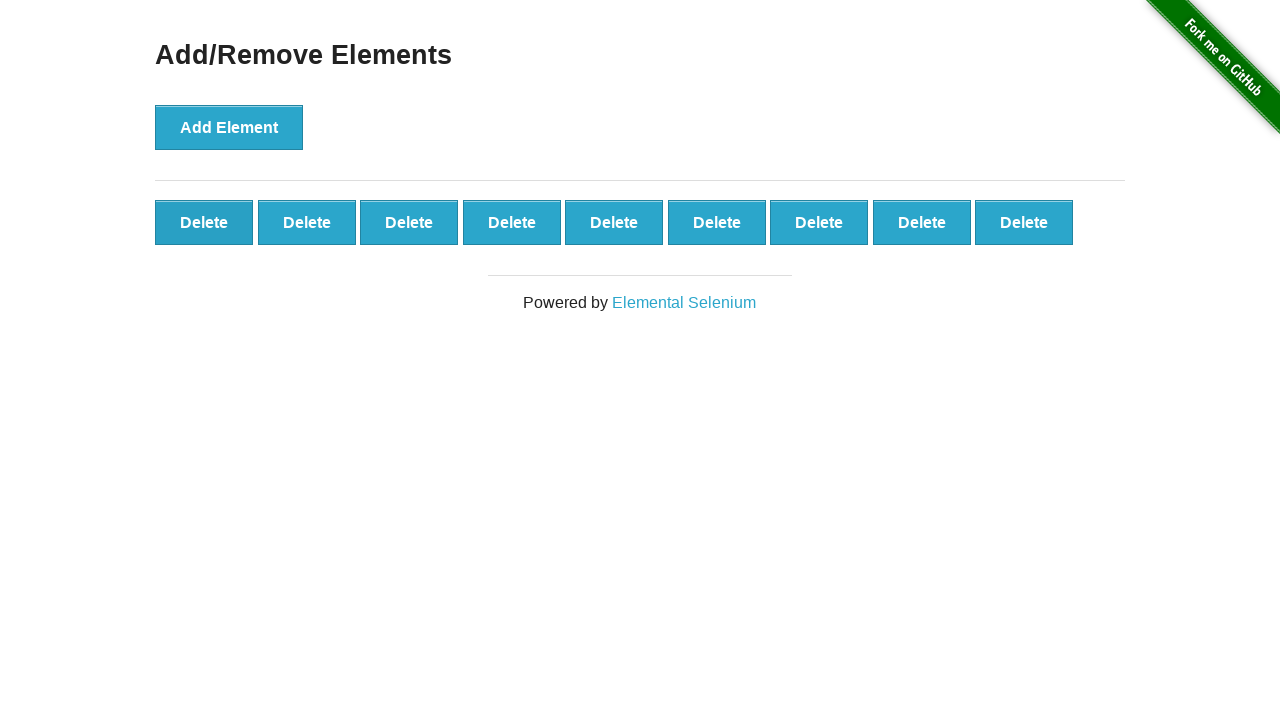

Waited 10ms after Delete click 10
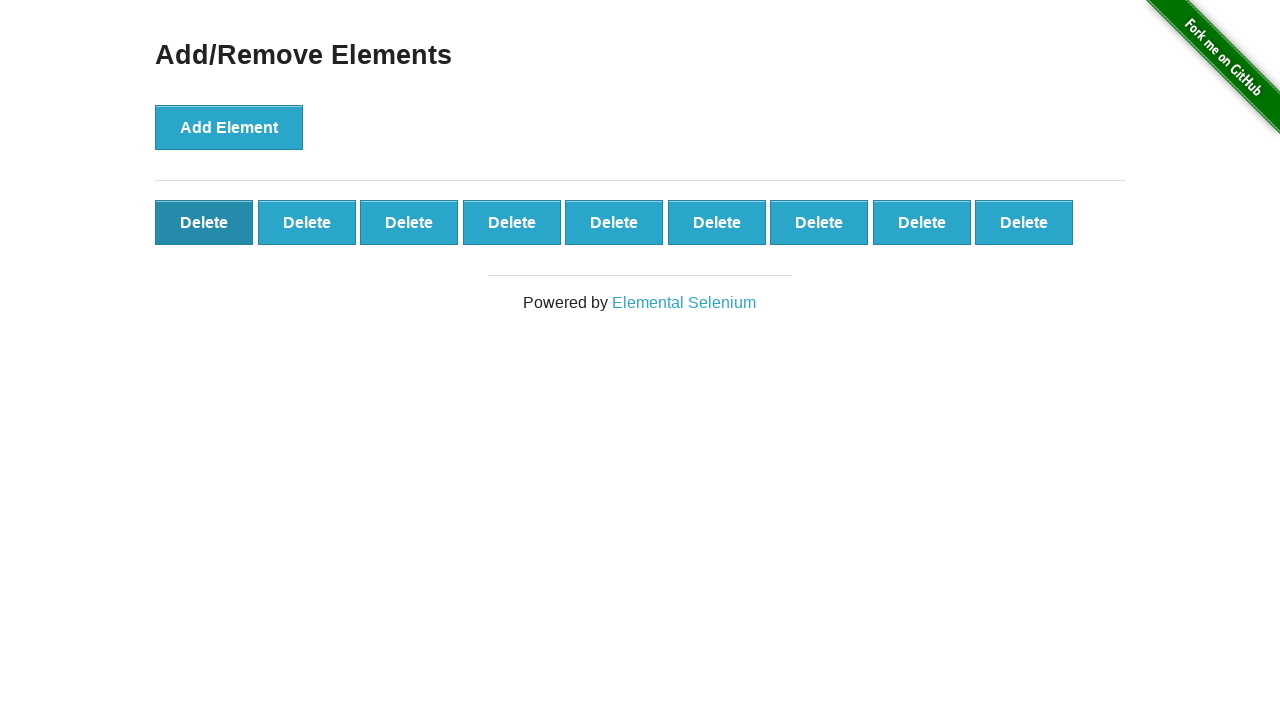

Clicked Delete button to remove element (delete 11 of 19) at (204, 222) on internal:role=button[name="Delete"i] >> nth=0
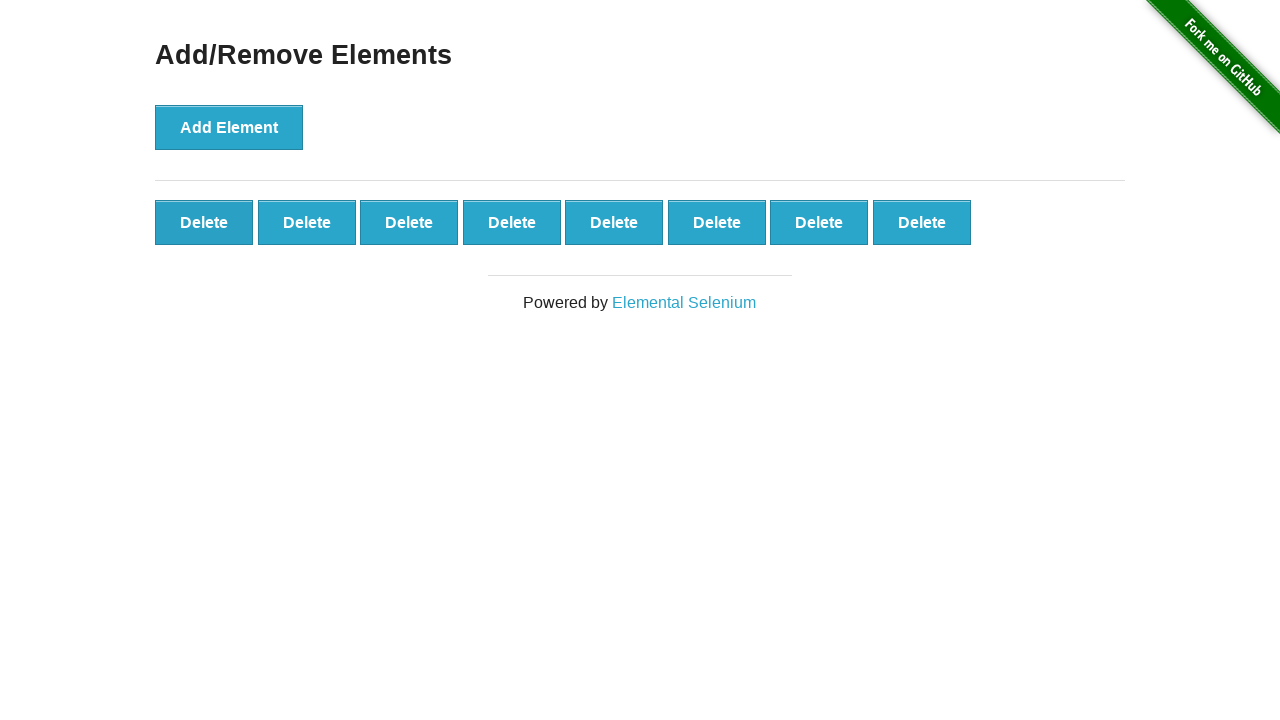

Waited 10ms after Delete click 11
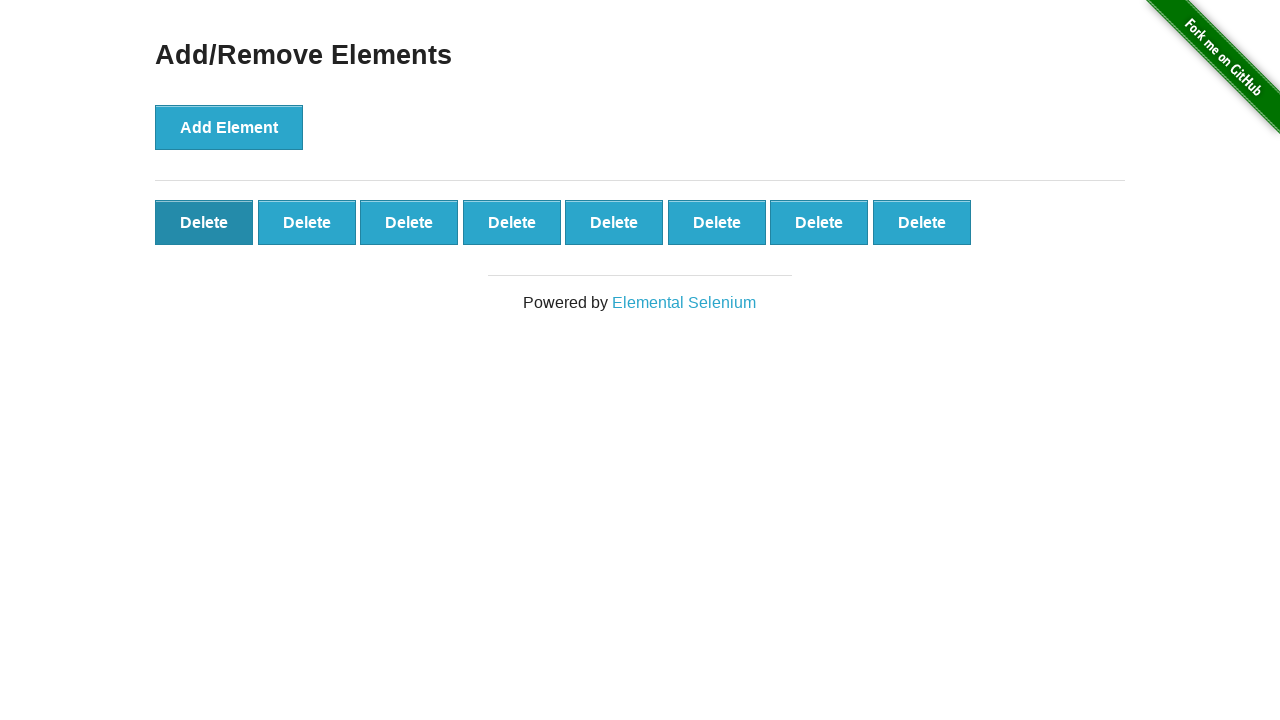

Clicked Delete button to remove element (delete 12 of 19) at (204, 222) on internal:role=button[name="Delete"i] >> nth=0
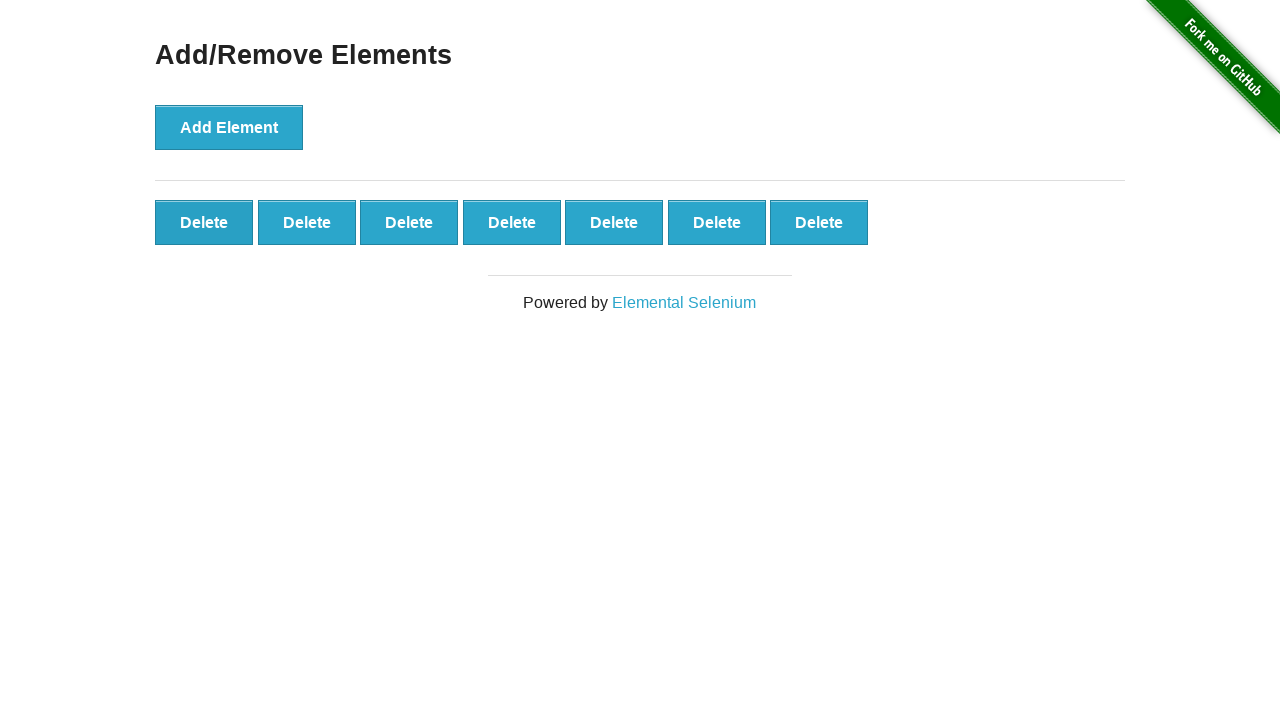

Waited 10ms after Delete click 12
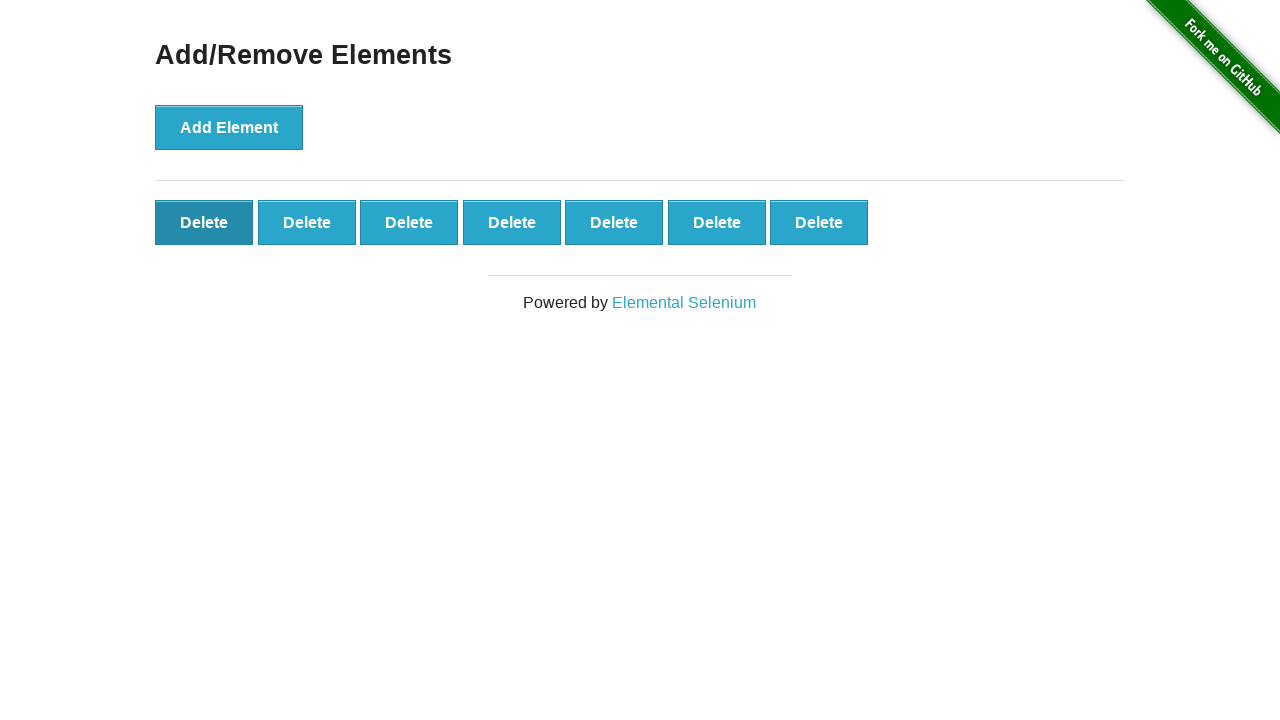

Clicked Delete button to remove element (delete 13 of 19) at (204, 222) on internal:role=button[name="Delete"i] >> nth=0
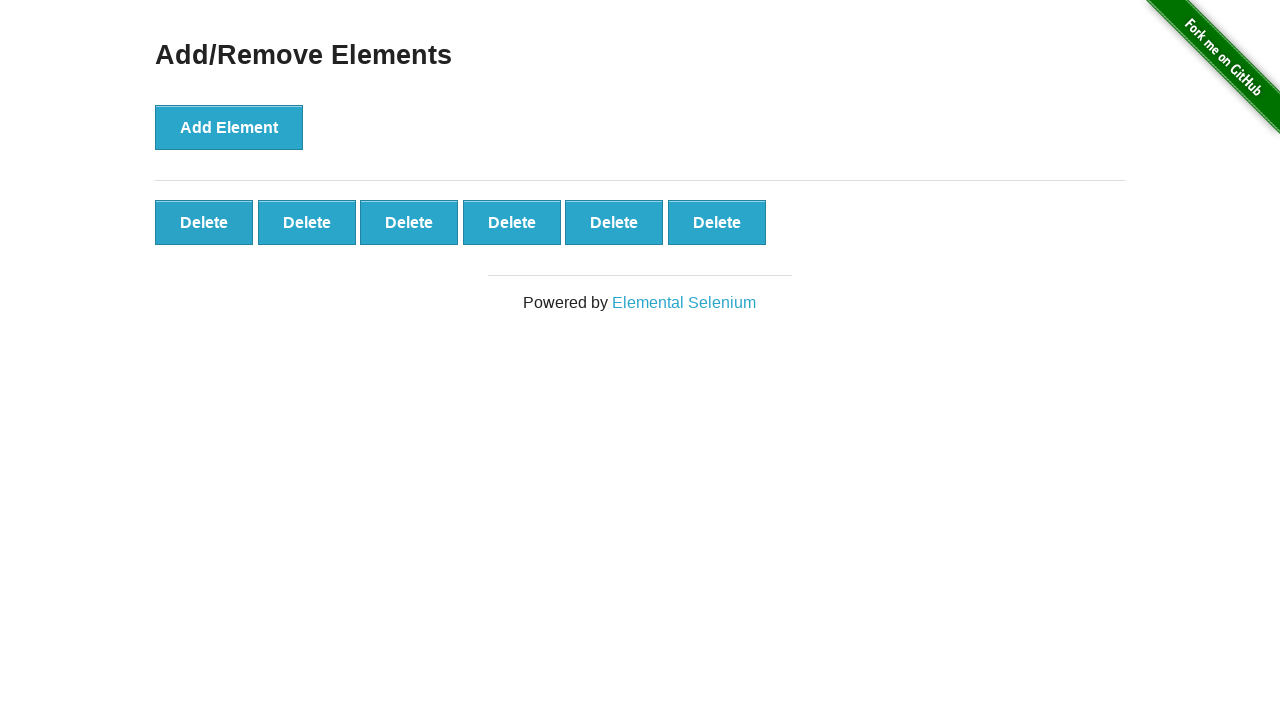

Waited 10ms after Delete click 13
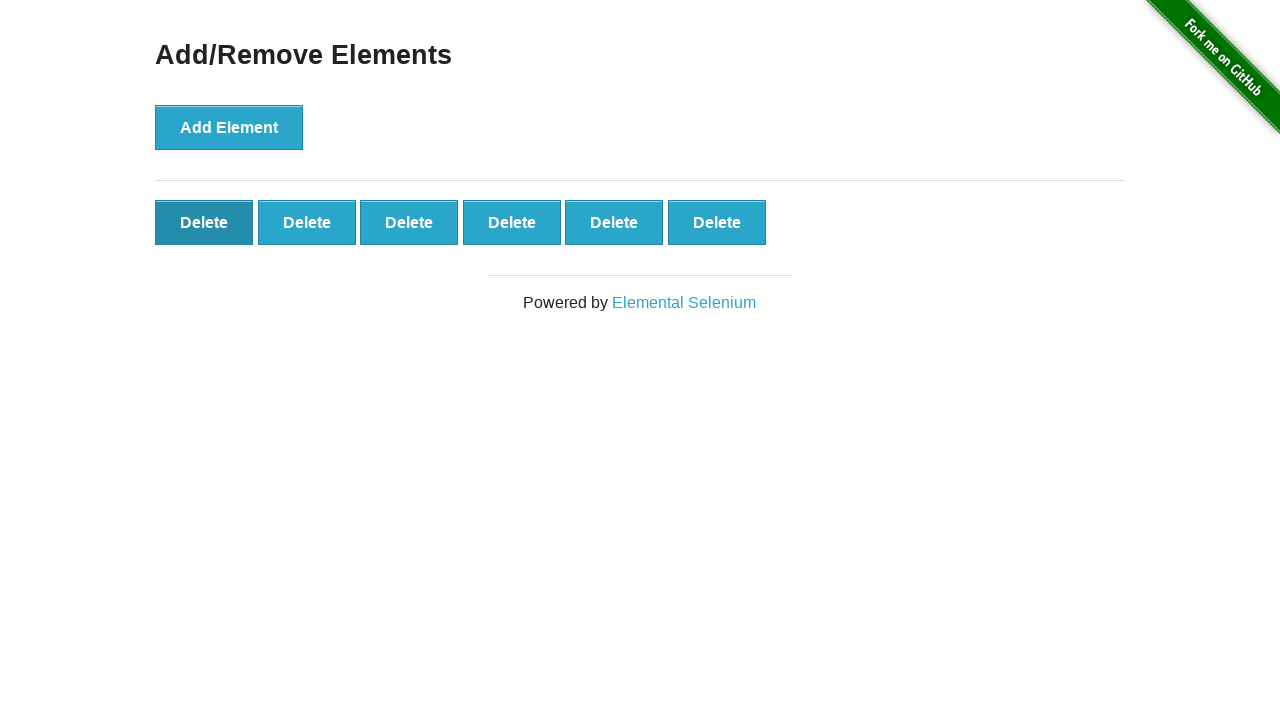

Clicked Delete button to remove element (delete 14 of 19) at (204, 222) on internal:role=button[name="Delete"i] >> nth=0
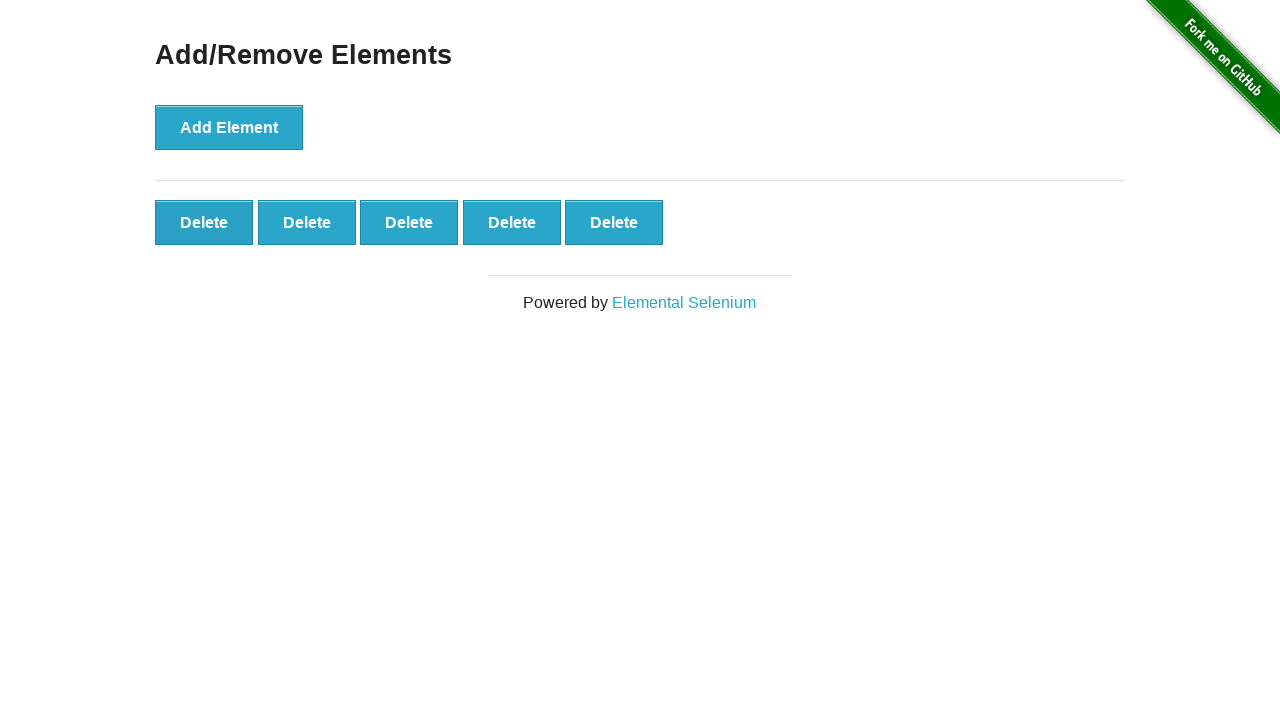

Waited 10ms after Delete click 14
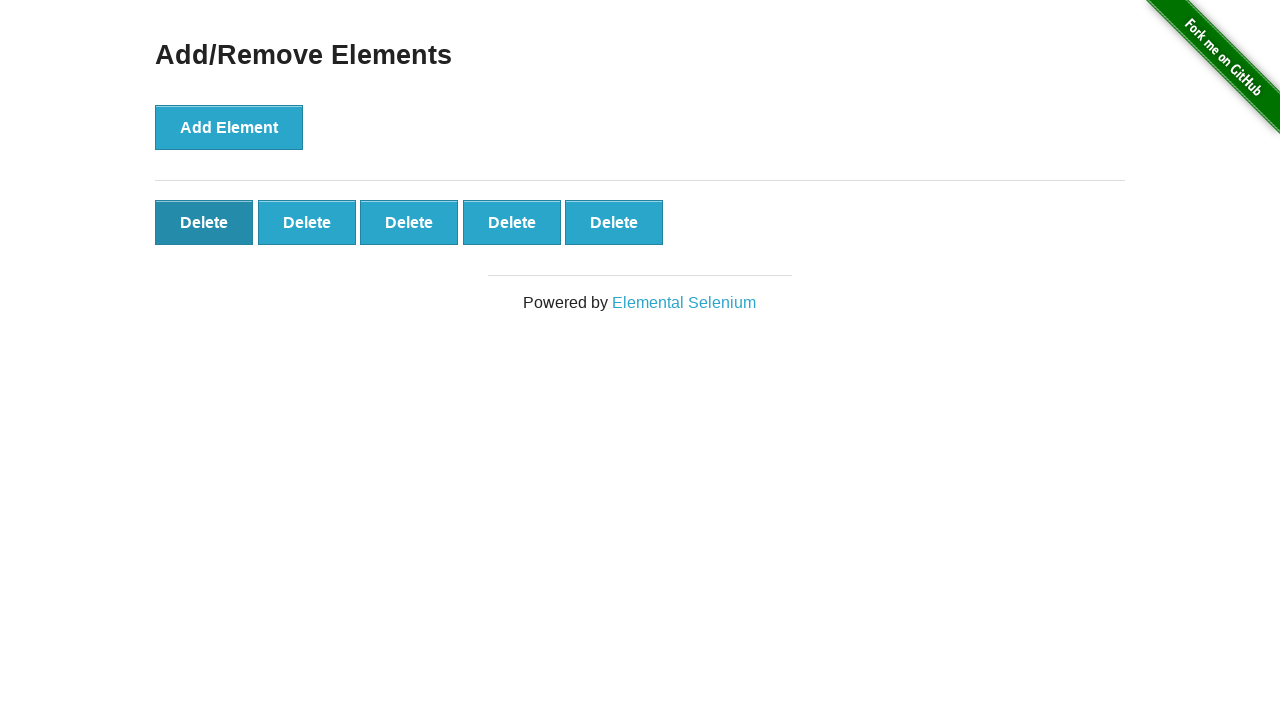

Clicked Delete button to remove element (delete 15 of 19) at (204, 222) on internal:role=button[name="Delete"i] >> nth=0
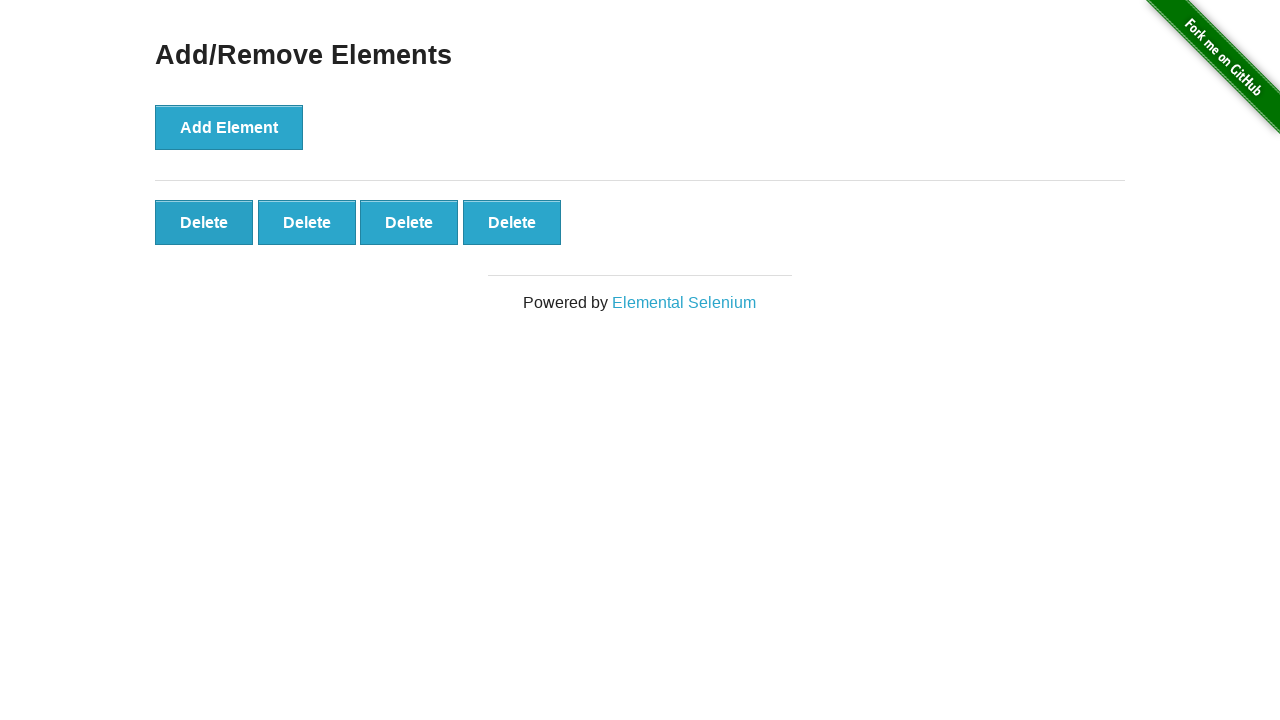

Waited 10ms after Delete click 15
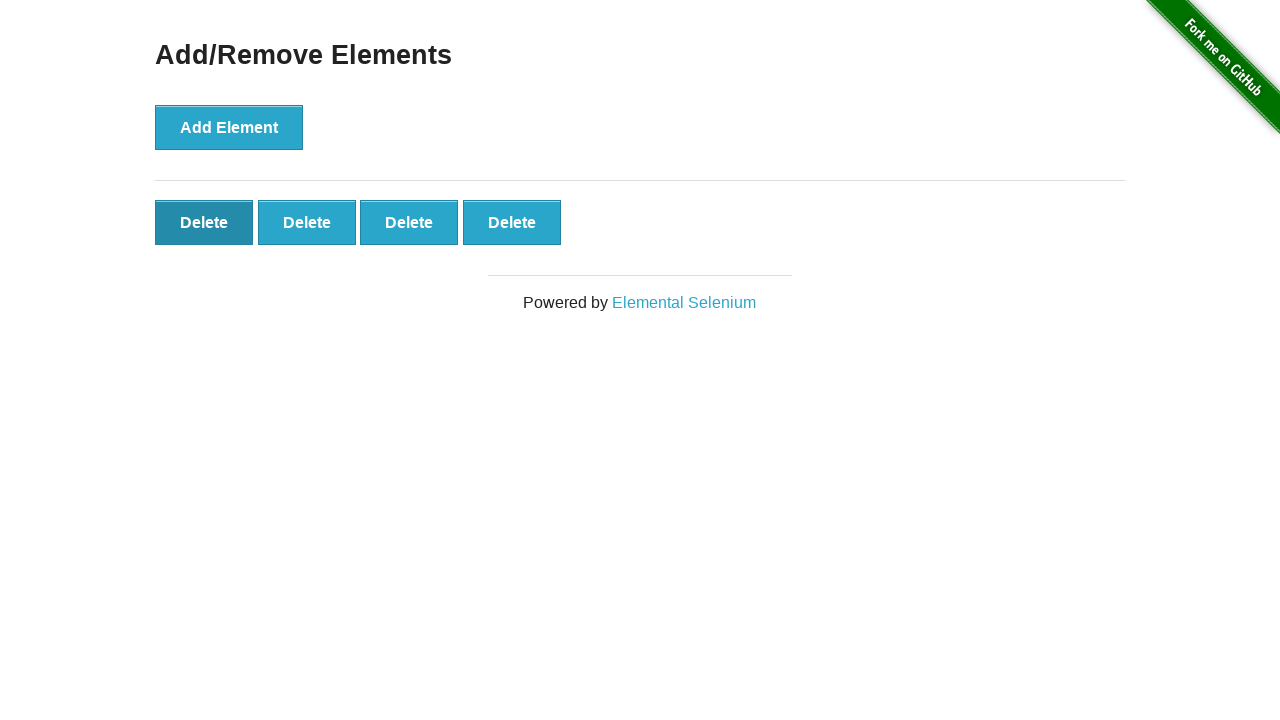

Clicked Delete button to remove element (delete 16 of 19) at (204, 222) on internal:role=button[name="Delete"i] >> nth=0
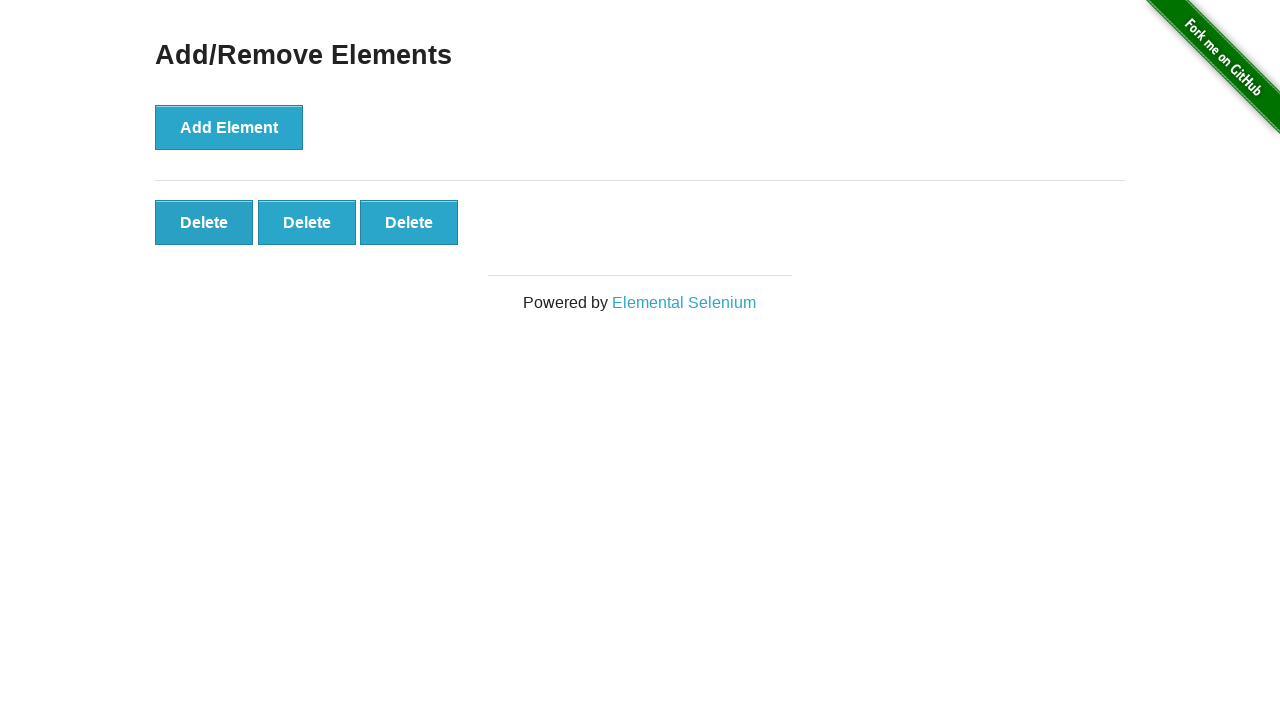

Waited 10ms after Delete click 16
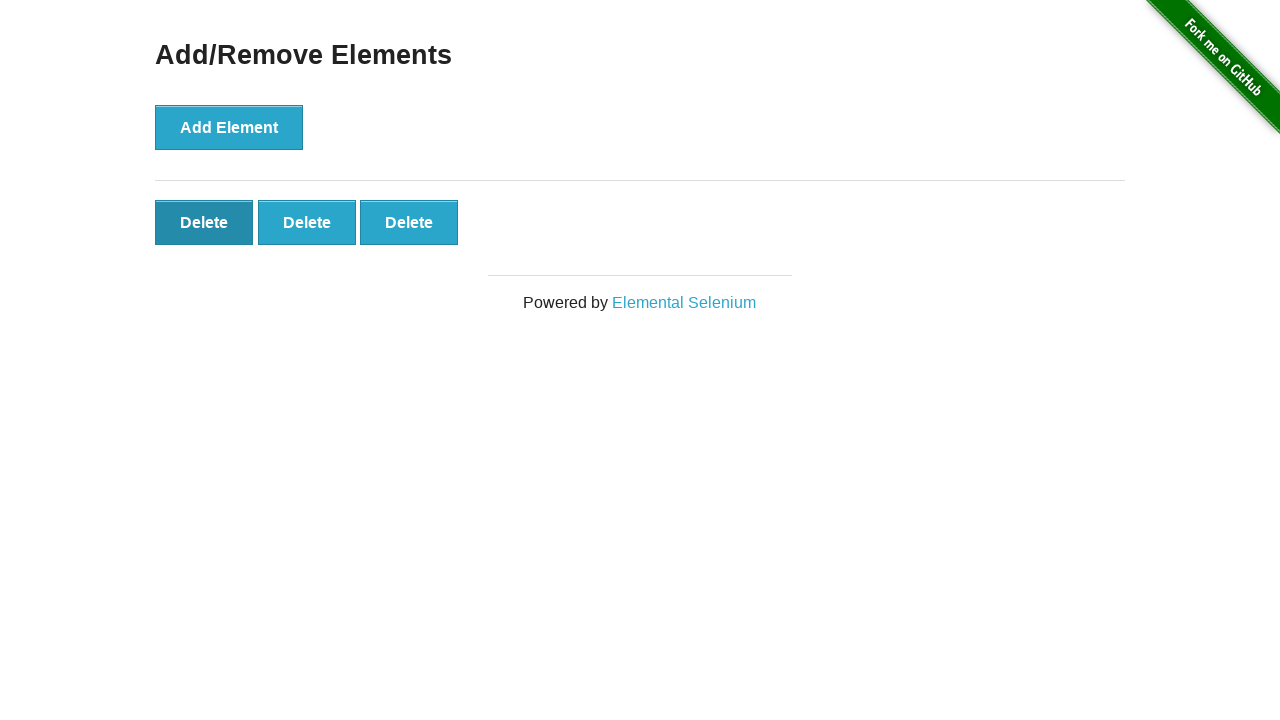

Clicked Delete button to remove element (delete 17 of 19) at (204, 222) on internal:role=button[name="Delete"i] >> nth=0
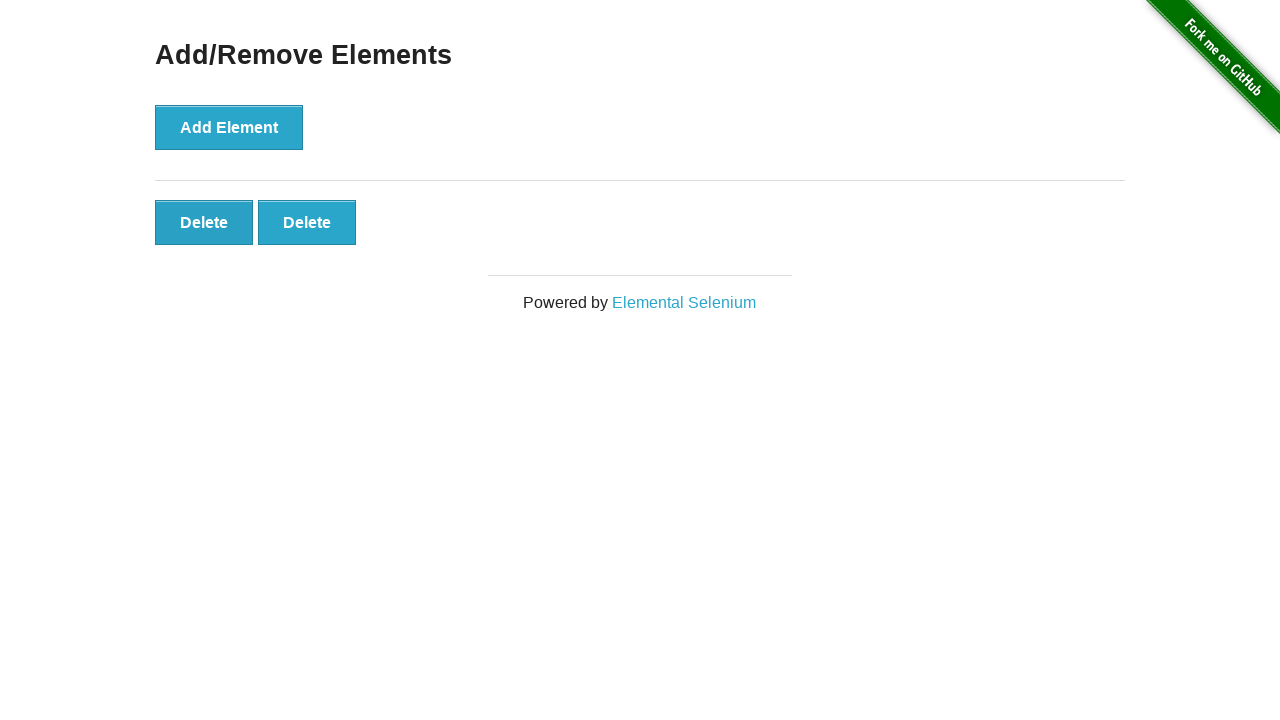

Waited 10ms after Delete click 17
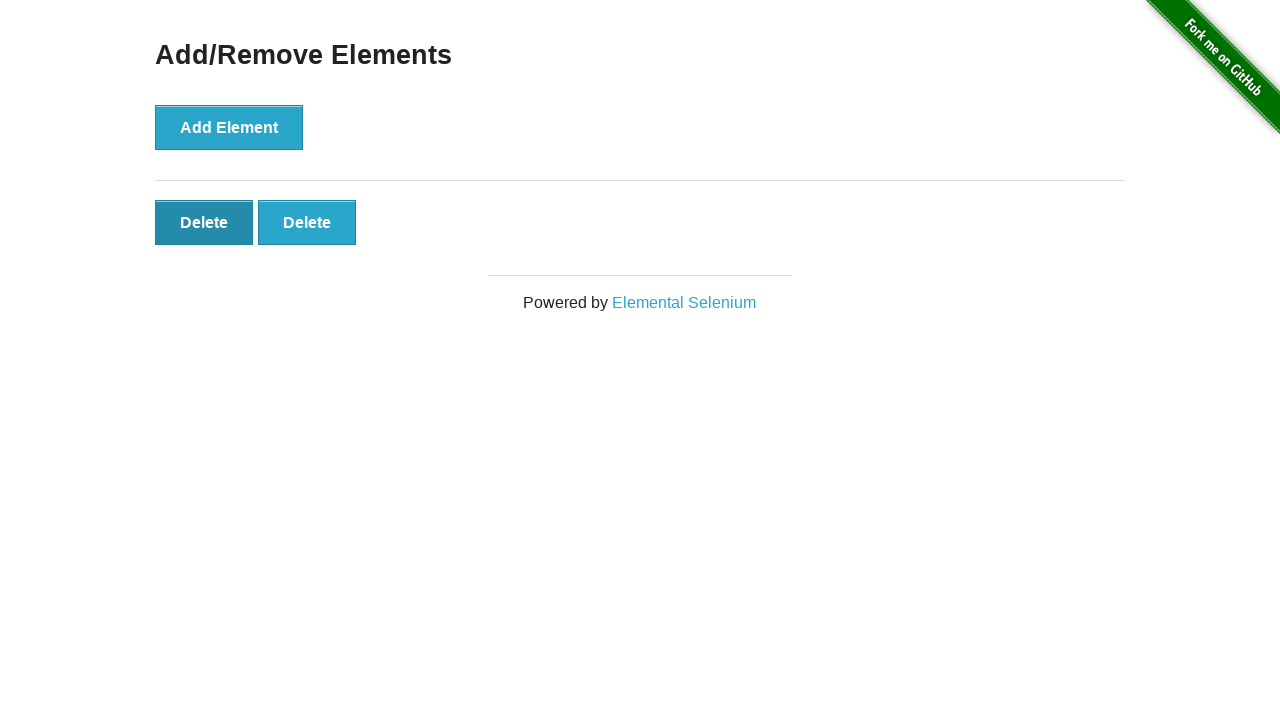

Clicked Delete button to remove element (delete 18 of 19) at (204, 222) on internal:role=button[name="Delete"i] >> nth=0
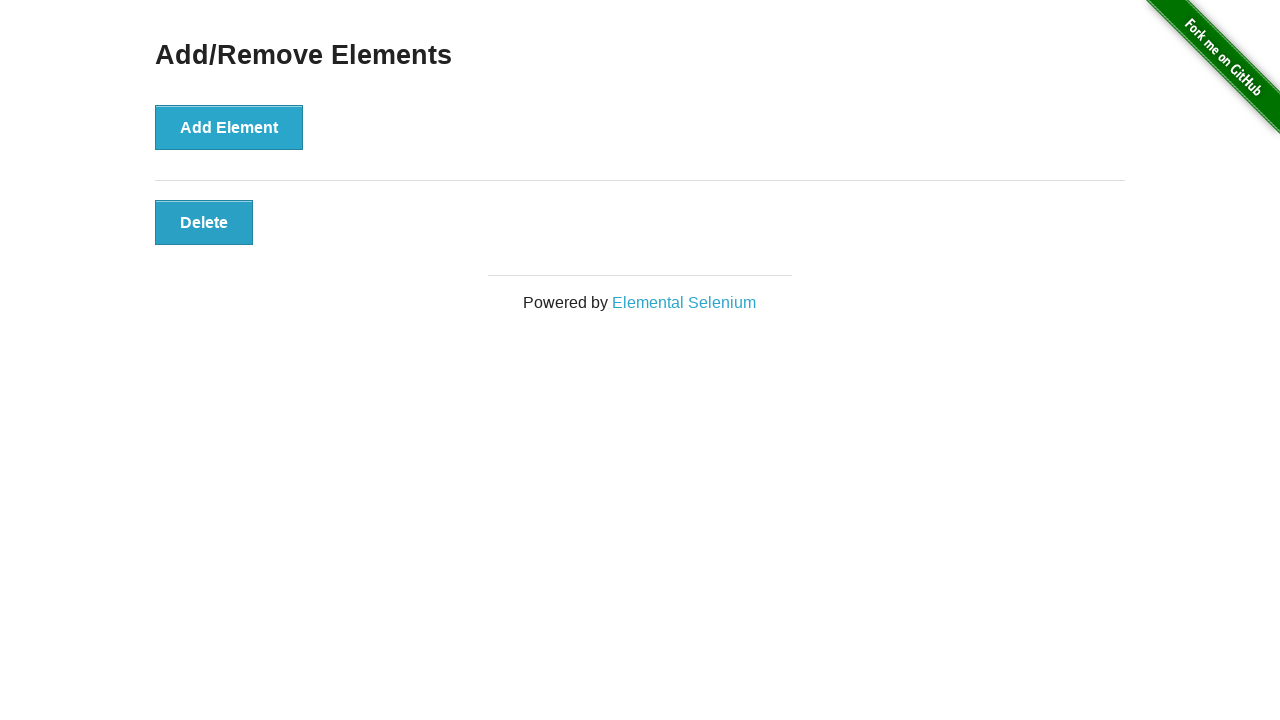

Waited 10ms after Delete click 18
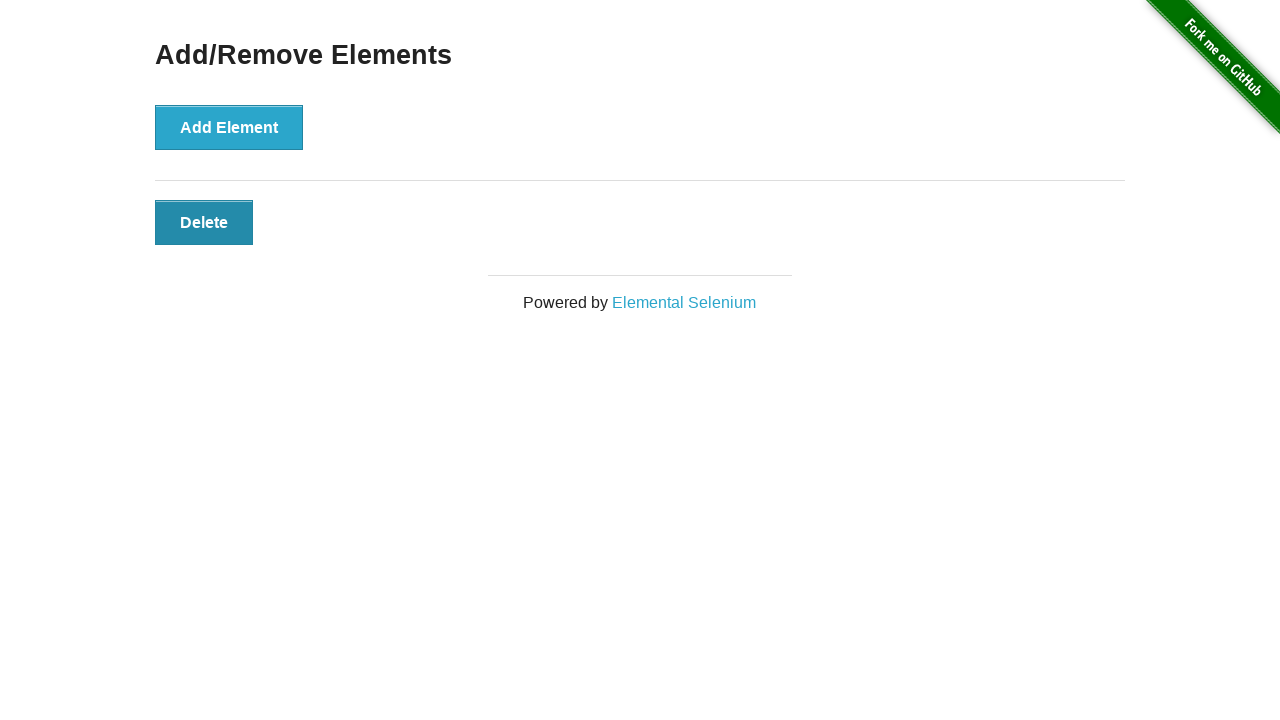

Clicked Delete button to remove element (delete 19 of 19) at (204, 222) on internal:role=button[name="Delete"i] >> nth=0
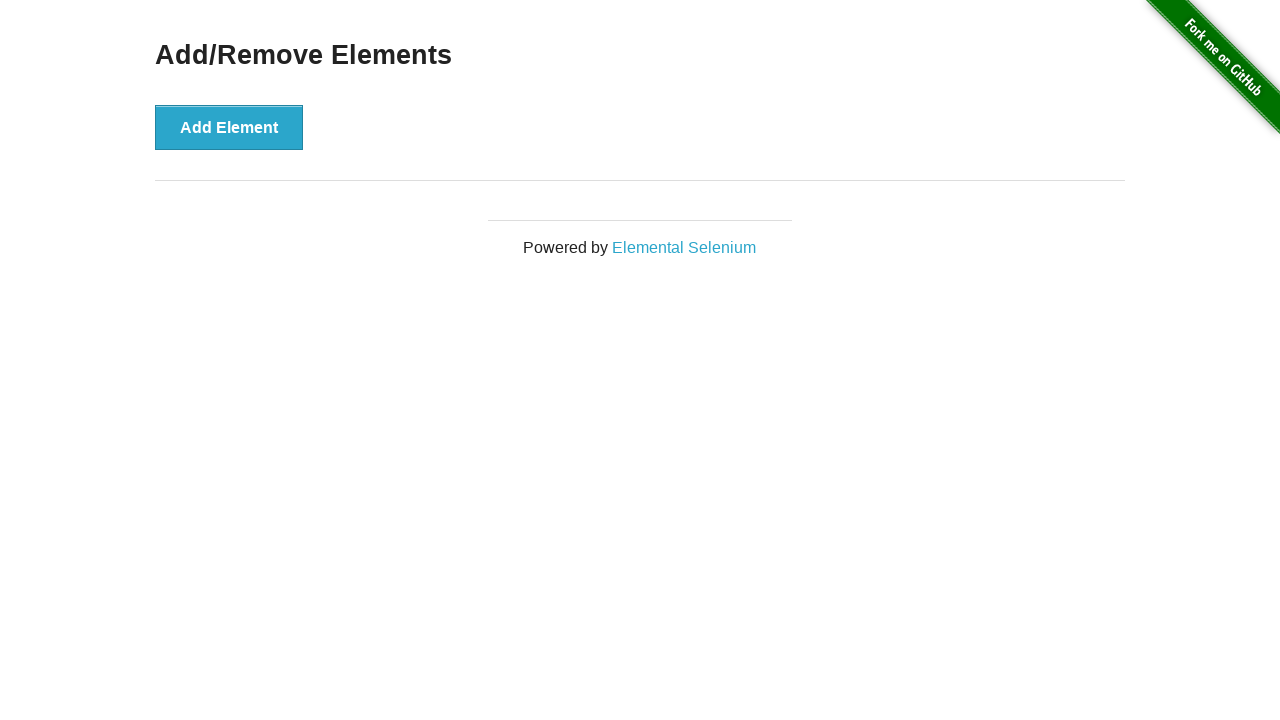

Waited 10ms after Delete click 19
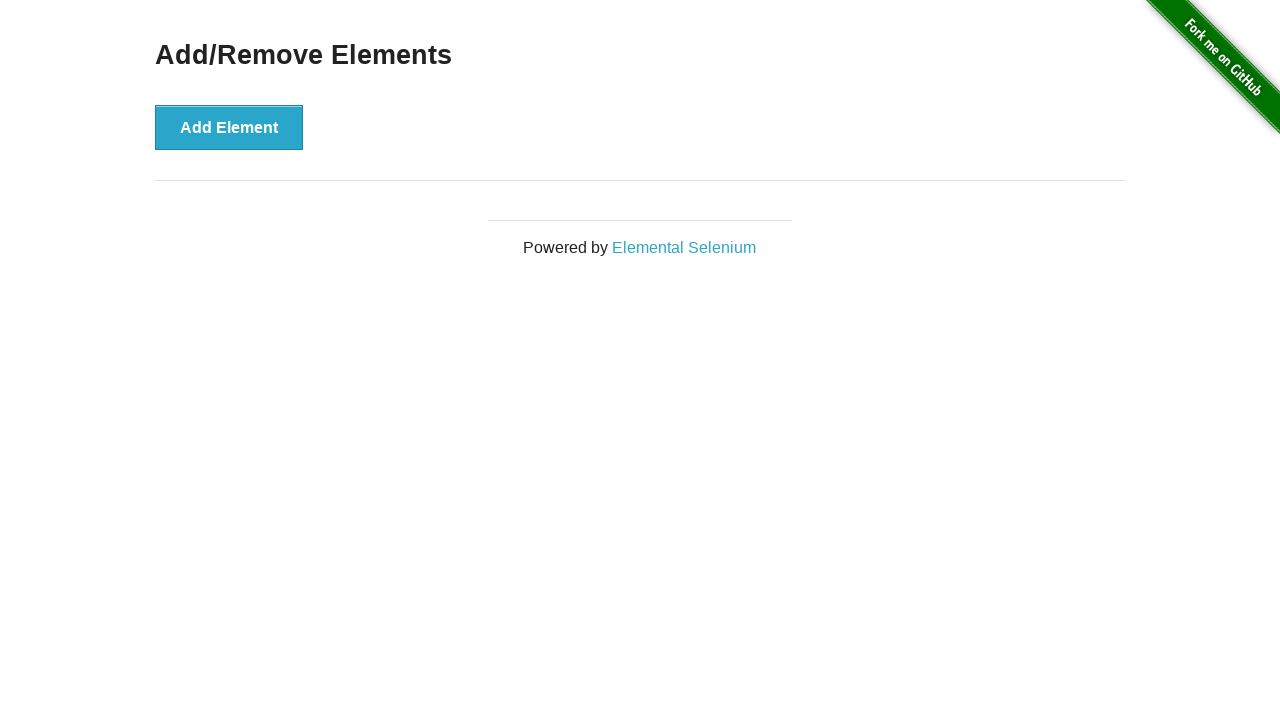

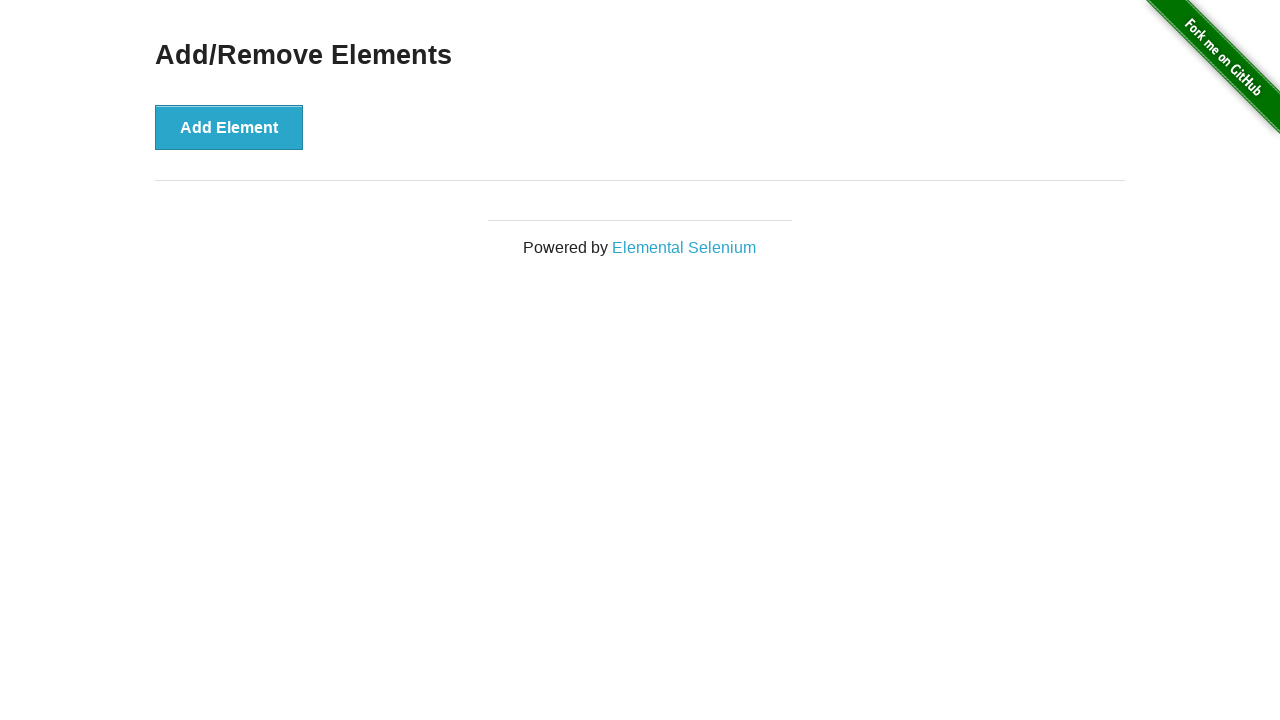